Tests filling out a large form by entering values into all input fields and clicking the submit button

Starting URL: http://suninjuly.github.io/huge_form.html

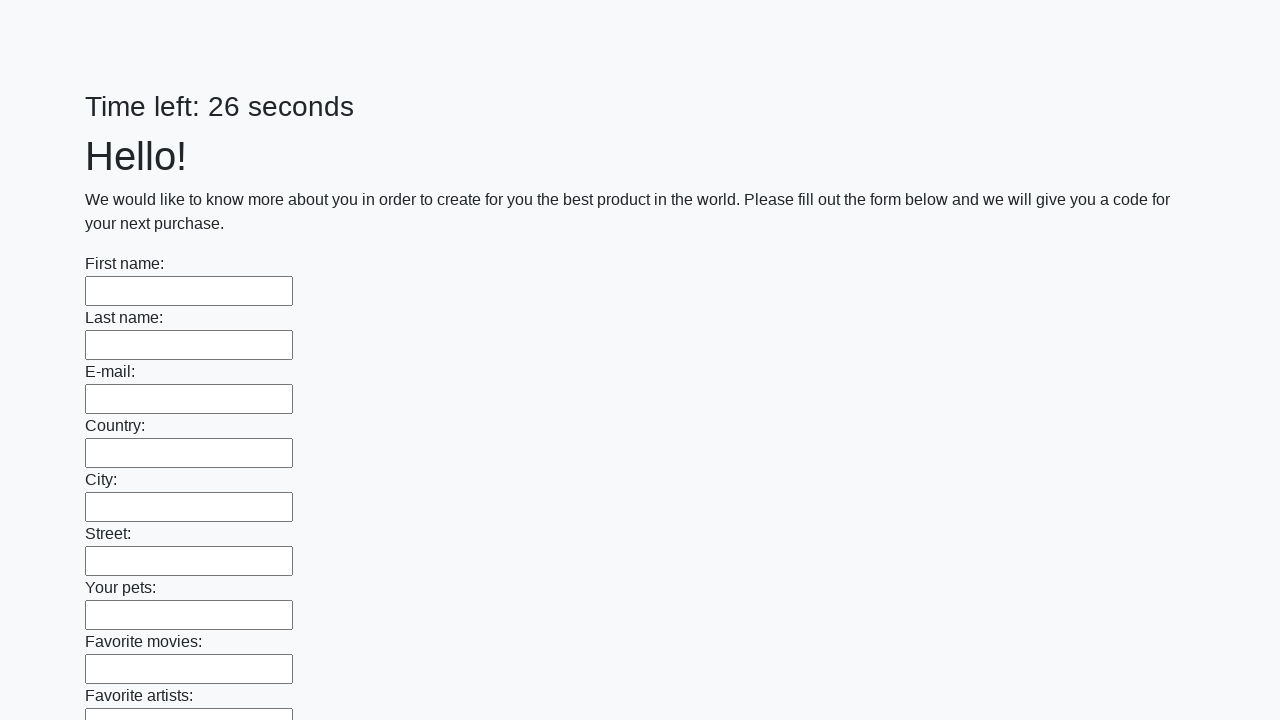

Located all input fields on the huge form
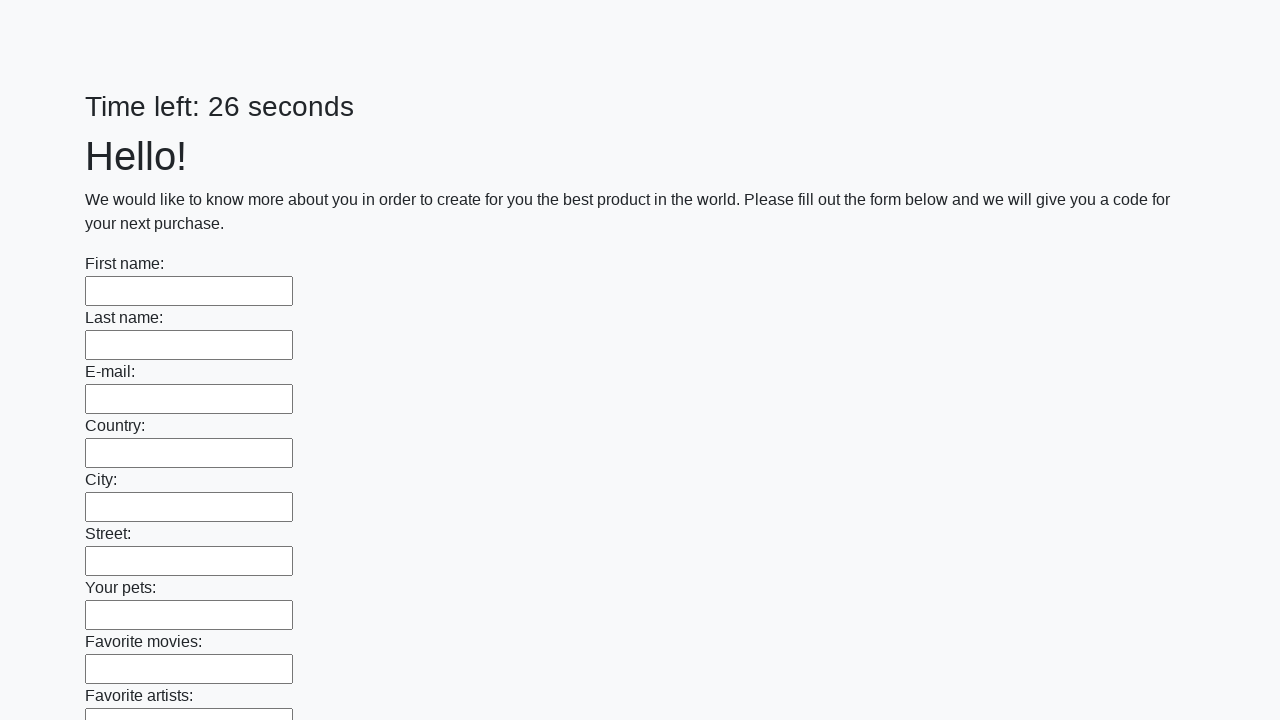

Filled an input field with value '123' on input >> nth=0
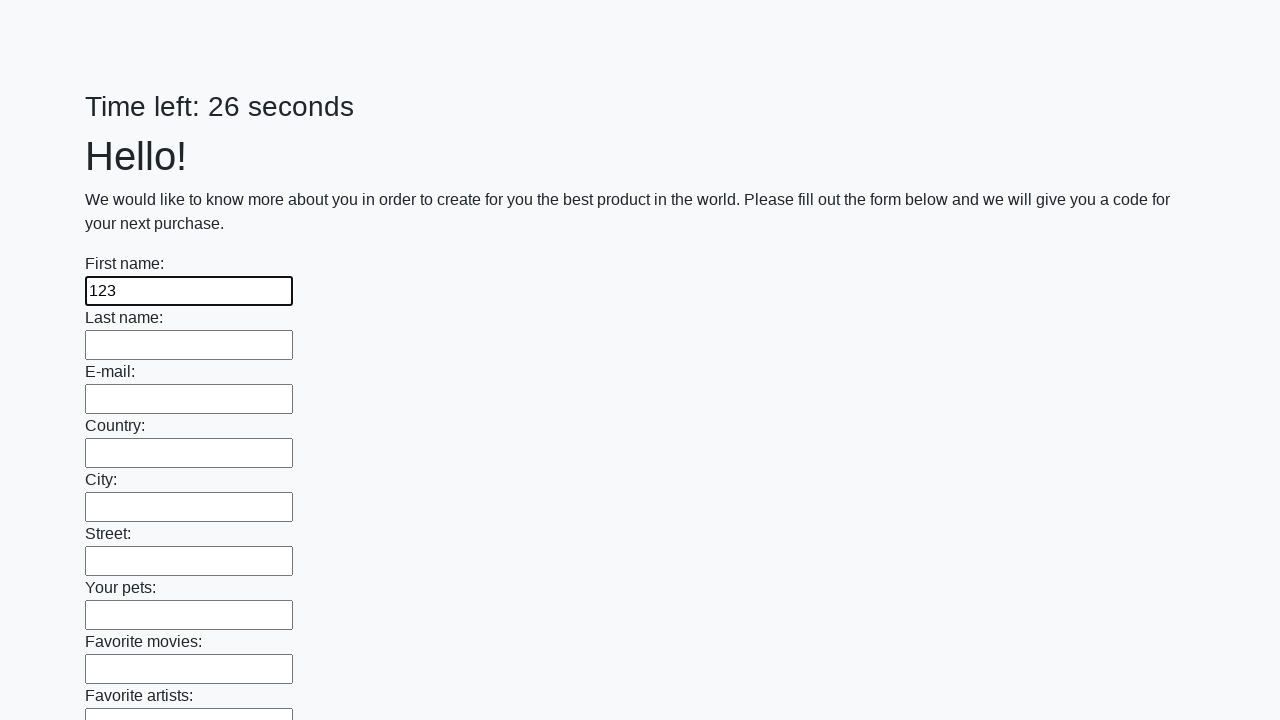

Filled an input field with value '123' on input >> nth=1
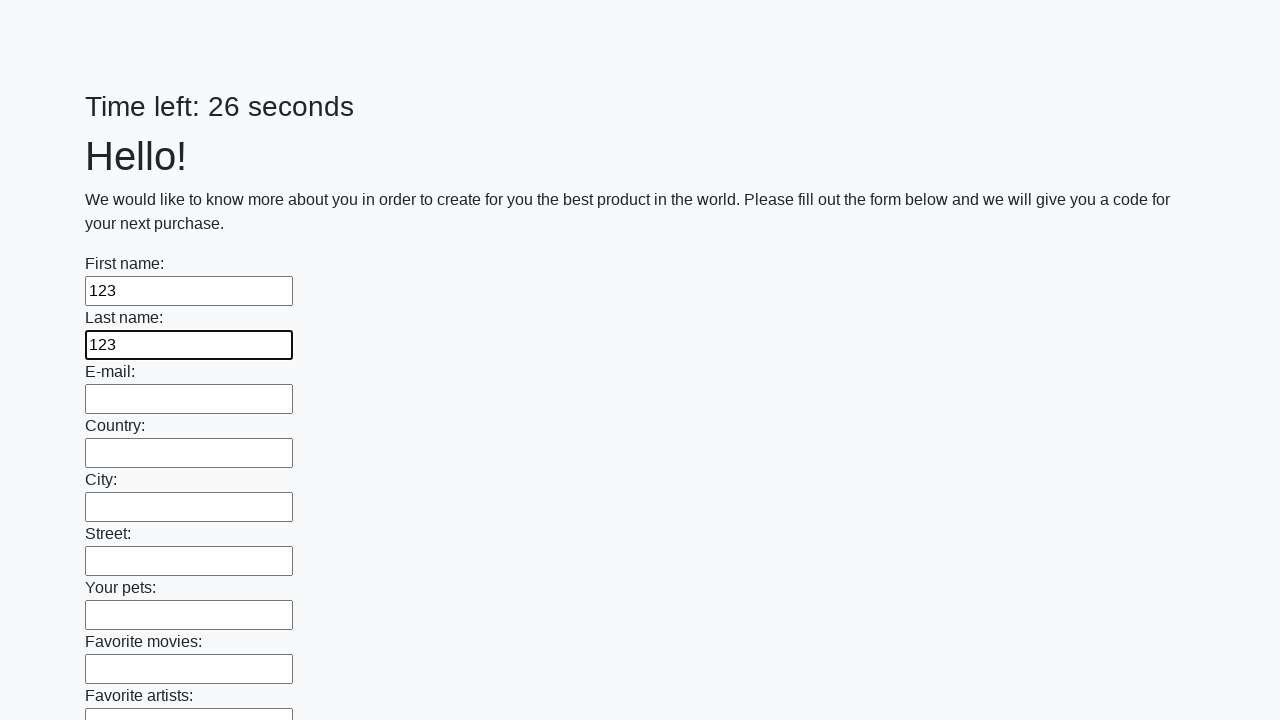

Filled an input field with value '123' on input >> nth=2
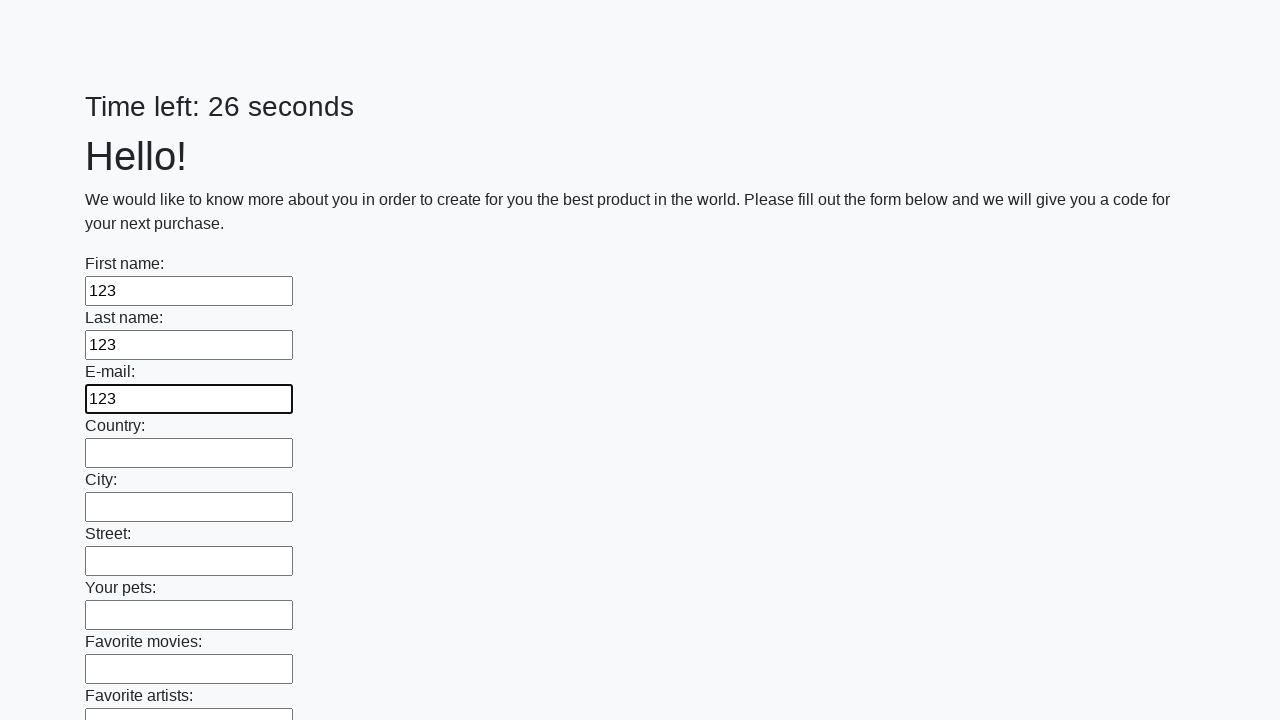

Filled an input field with value '123' on input >> nth=3
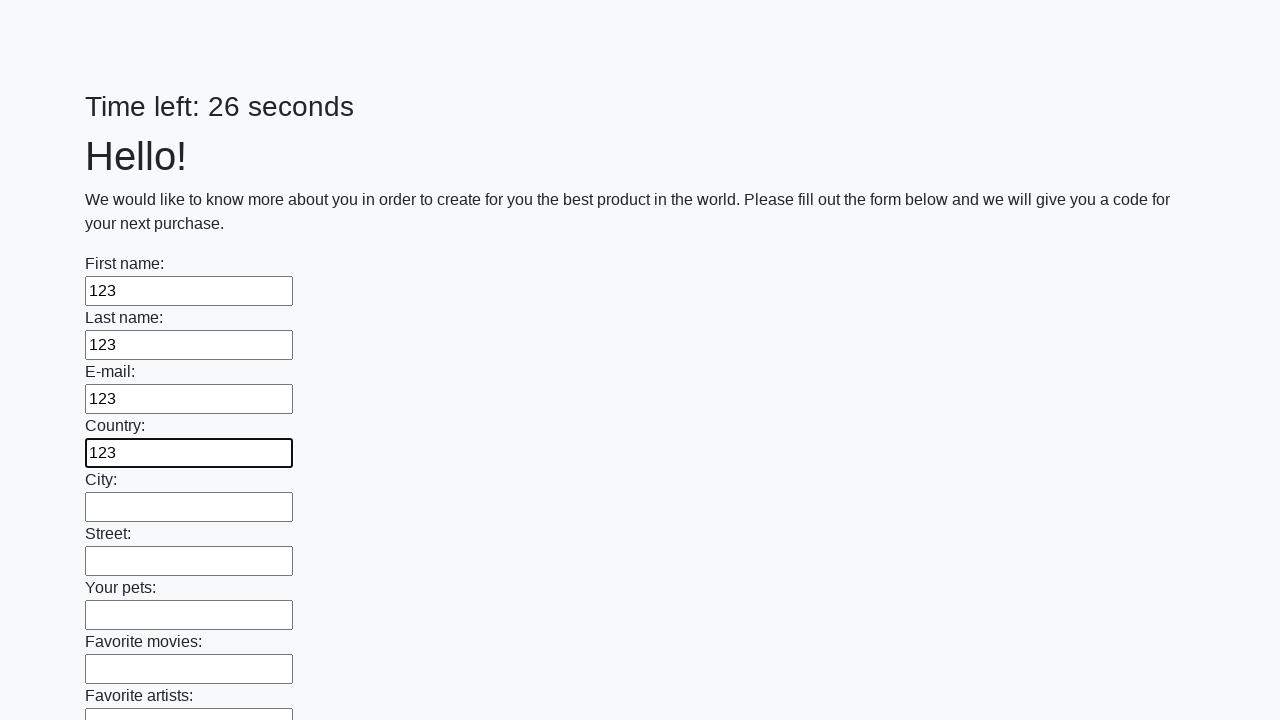

Filled an input field with value '123' on input >> nth=4
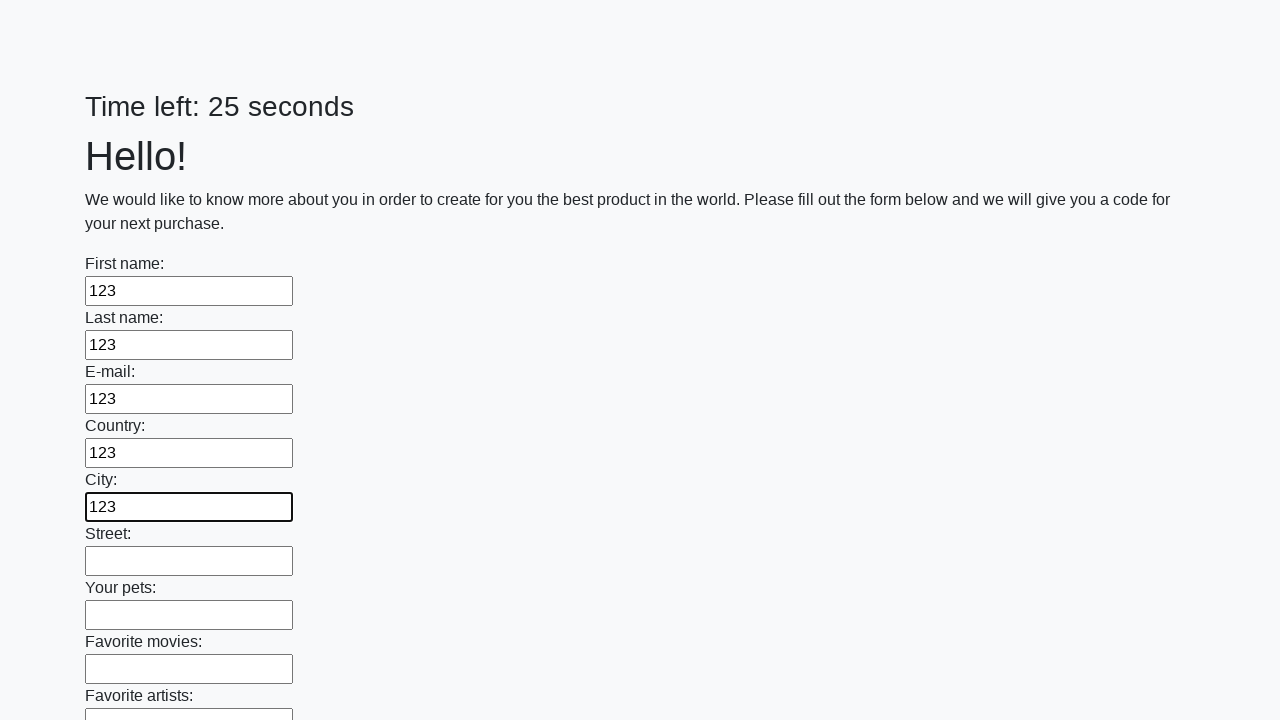

Filled an input field with value '123' on input >> nth=5
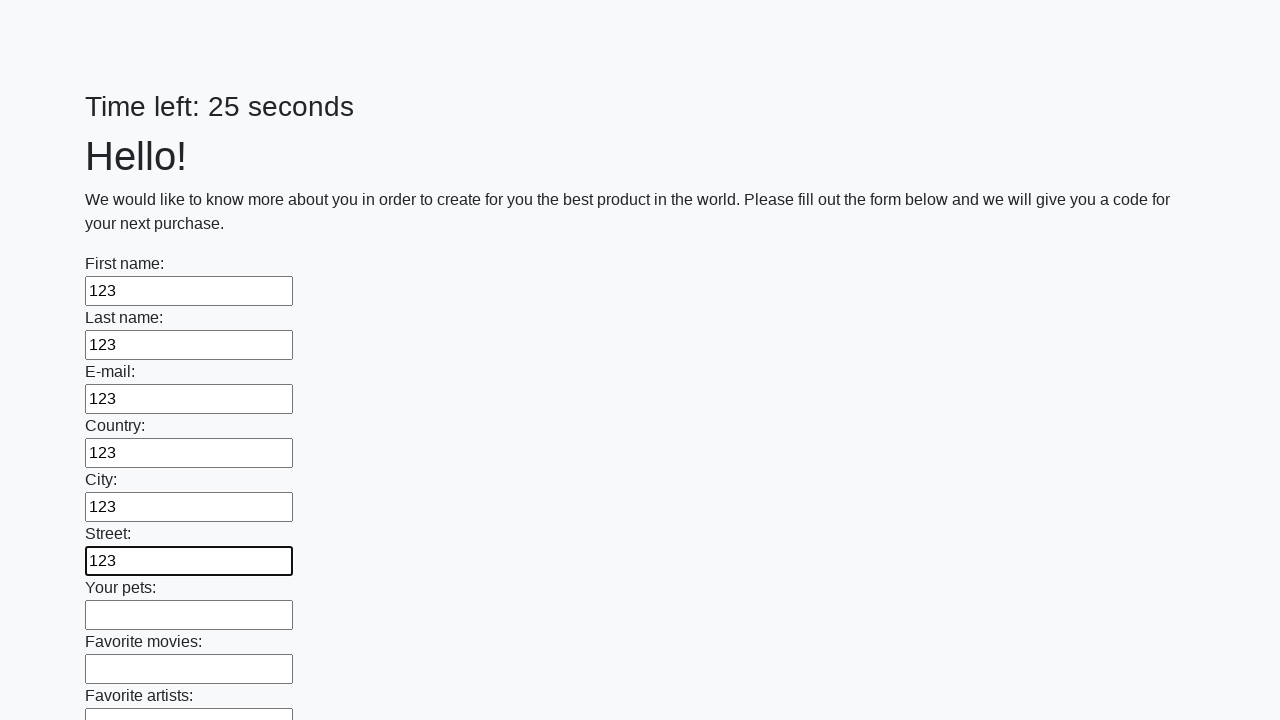

Filled an input field with value '123' on input >> nth=6
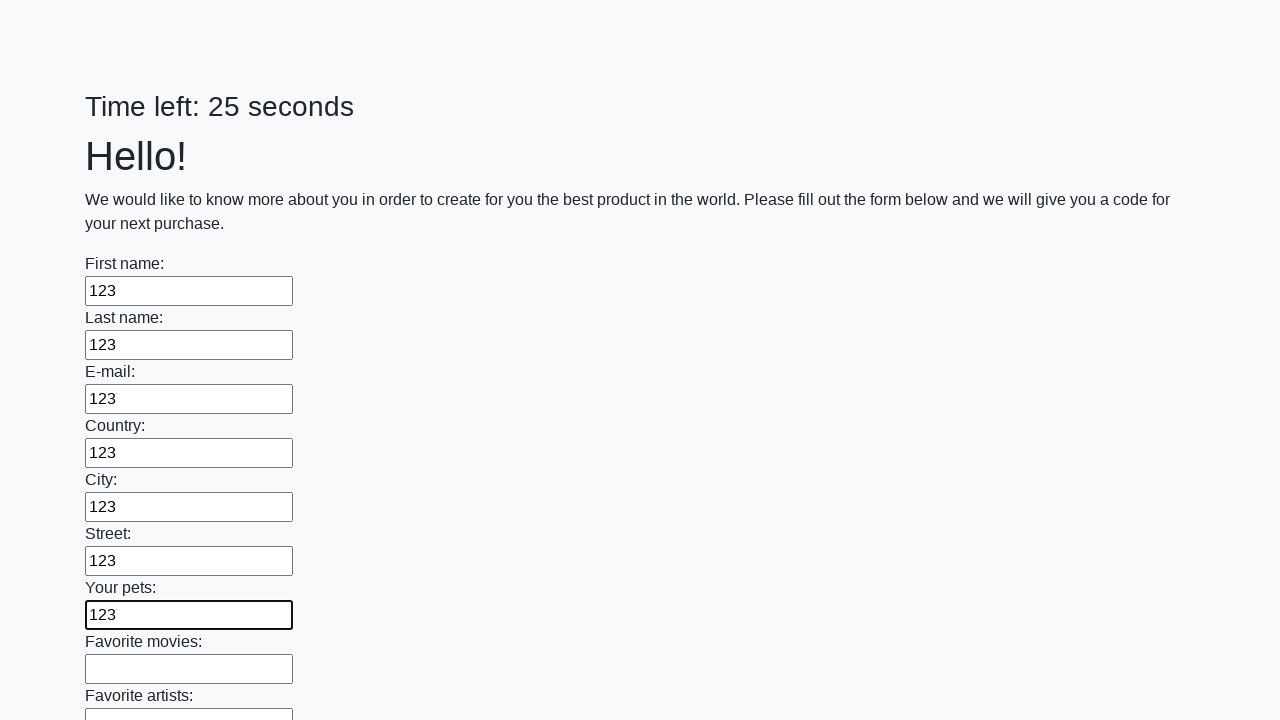

Filled an input field with value '123' on input >> nth=7
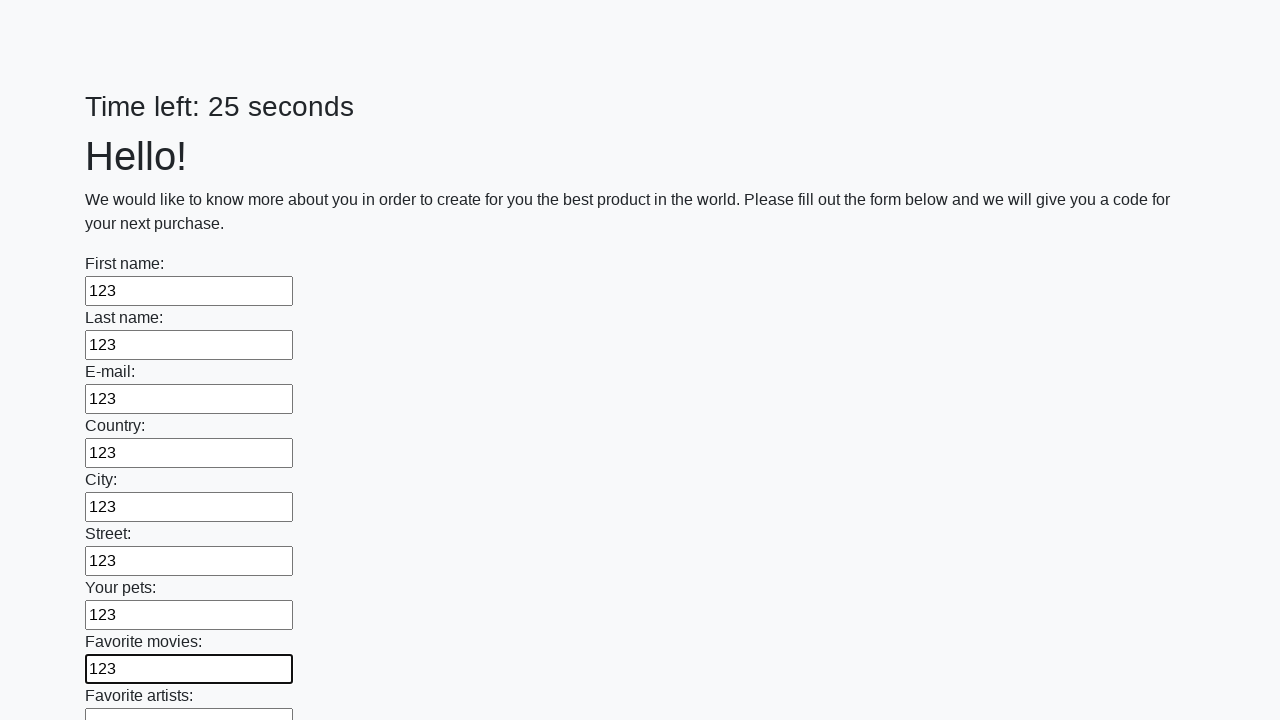

Filled an input field with value '123' on input >> nth=8
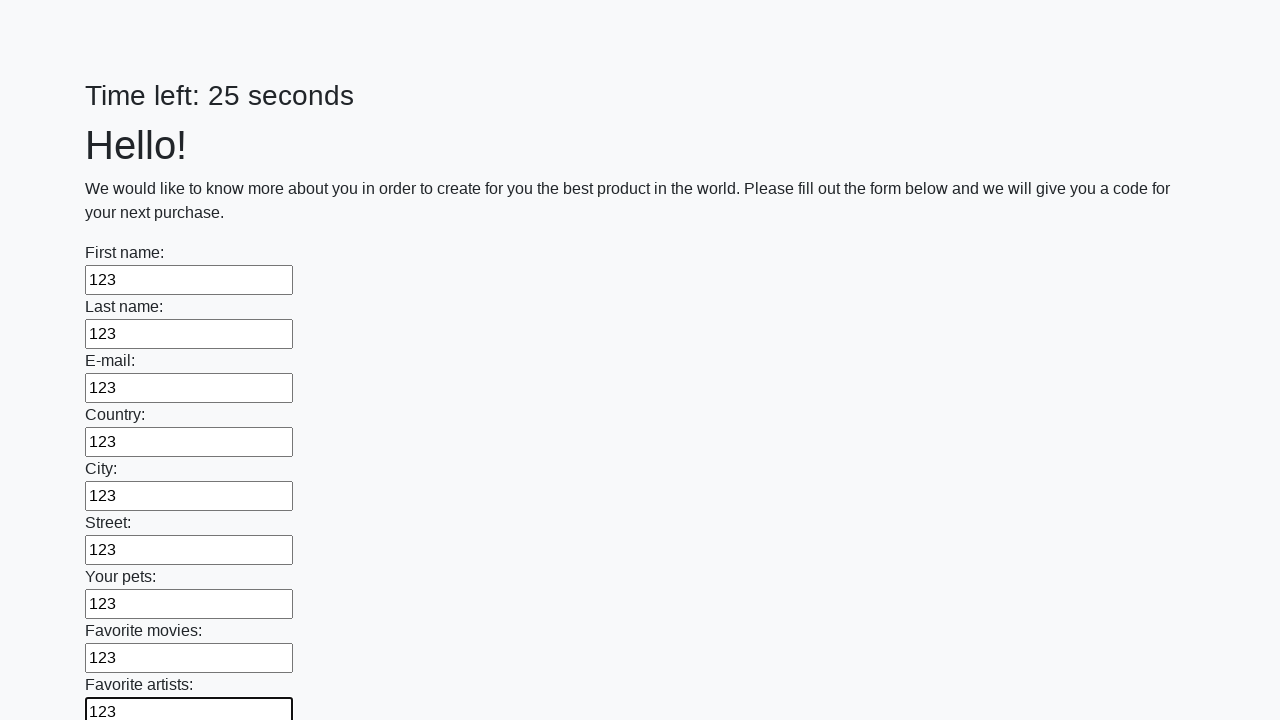

Filled an input field with value '123' on input >> nth=9
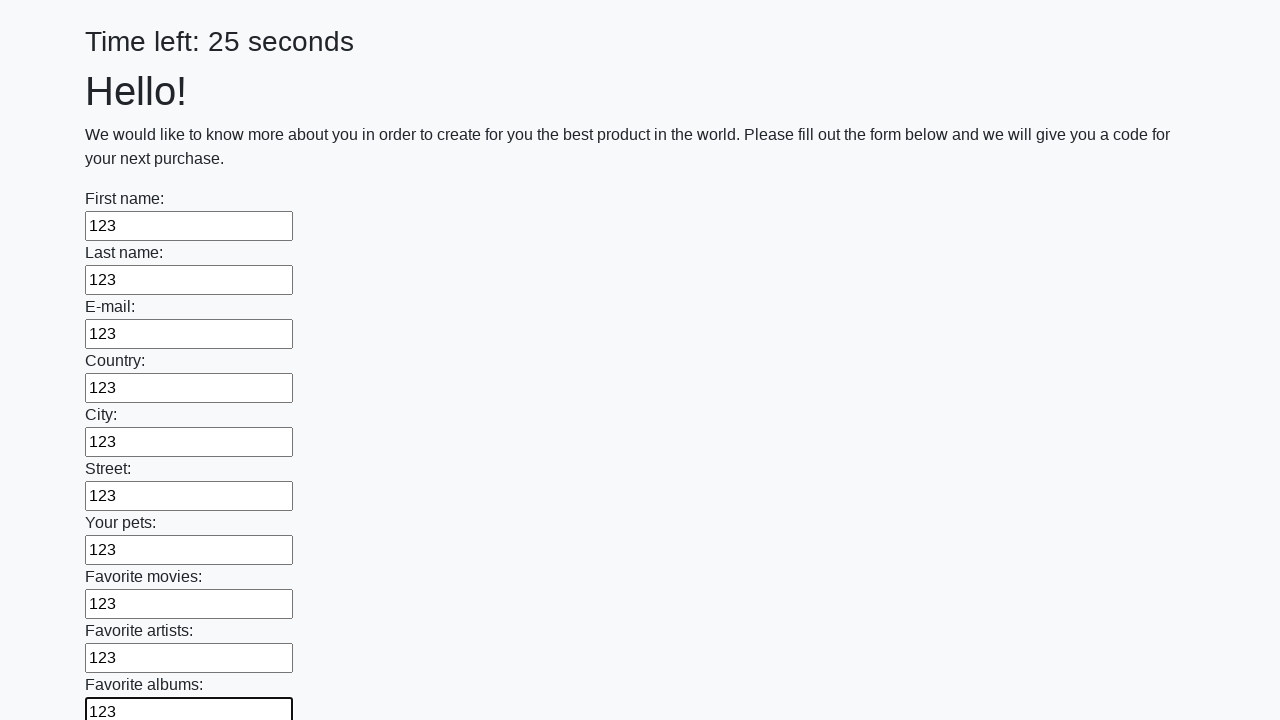

Filled an input field with value '123' on input >> nth=10
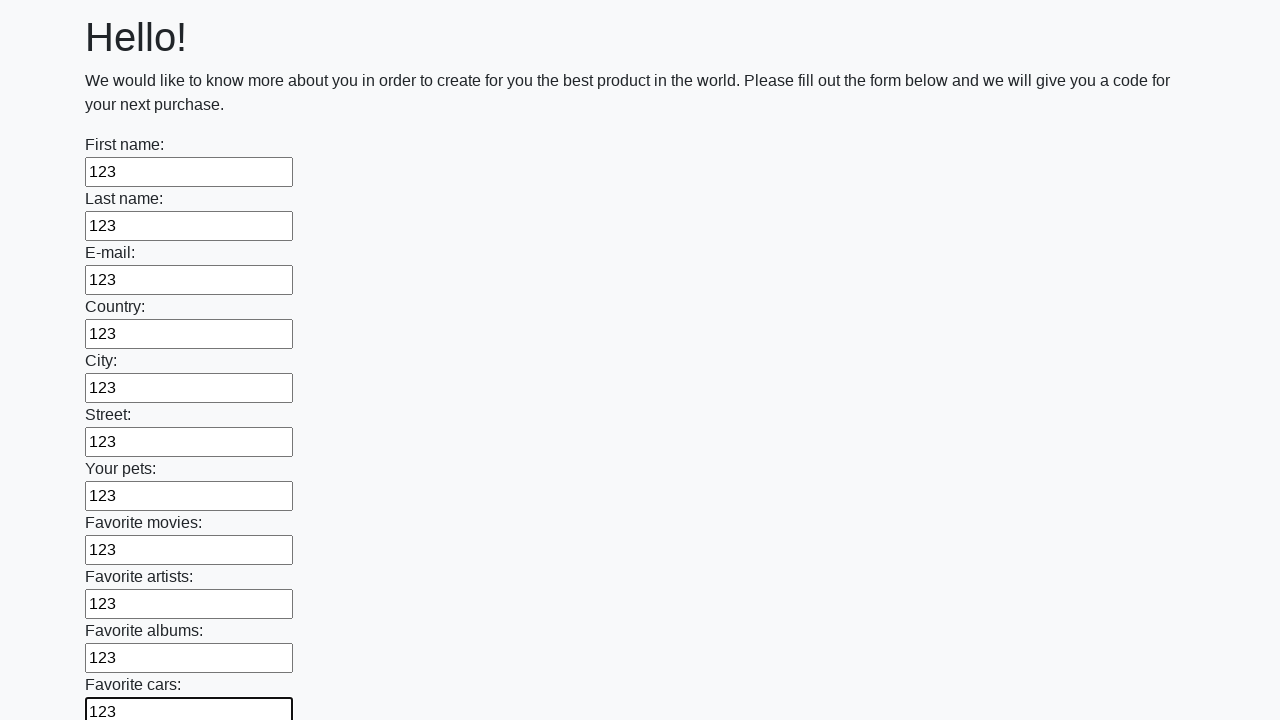

Filled an input field with value '123' on input >> nth=11
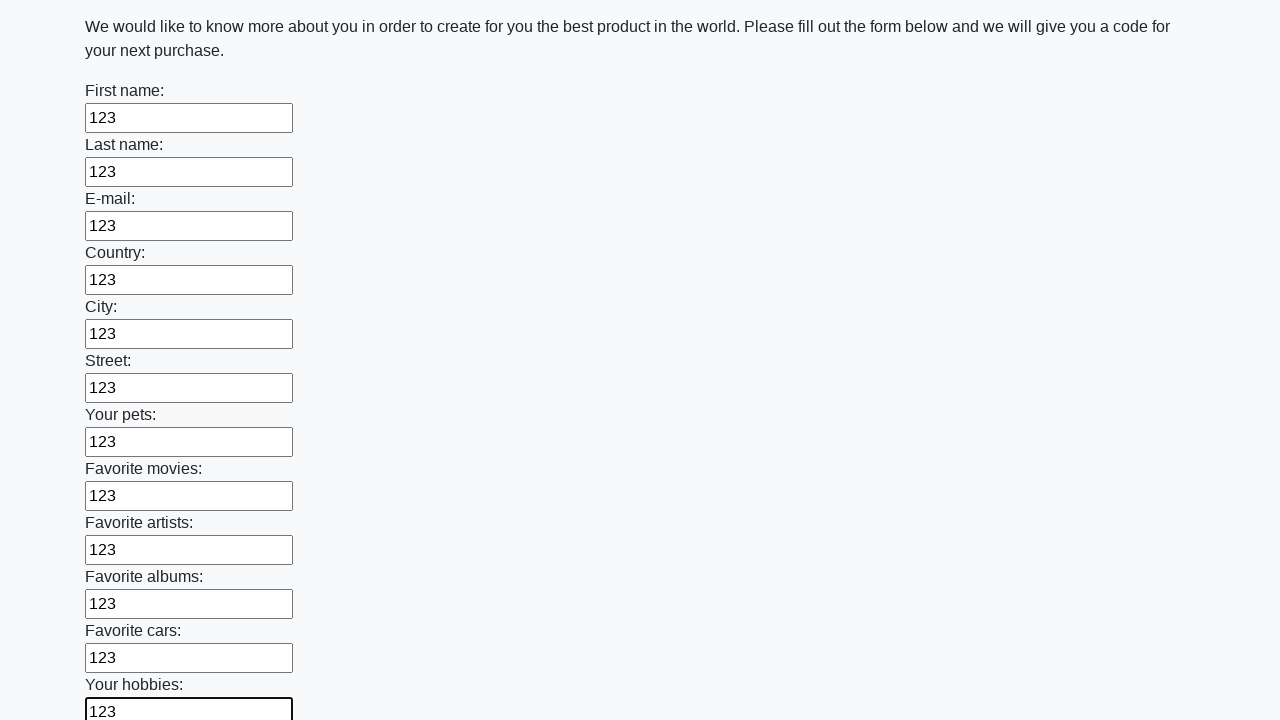

Filled an input field with value '123' on input >> nth=12
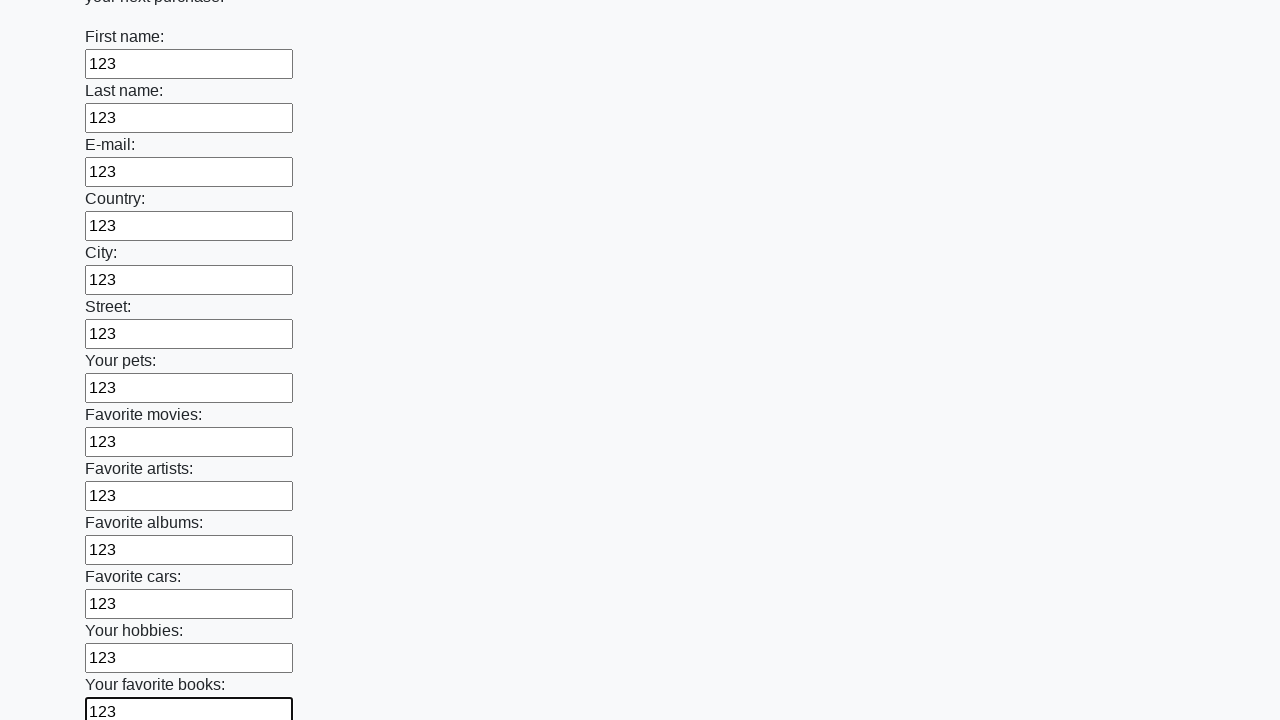

Filled an input field with value '123' on input >> nth=13
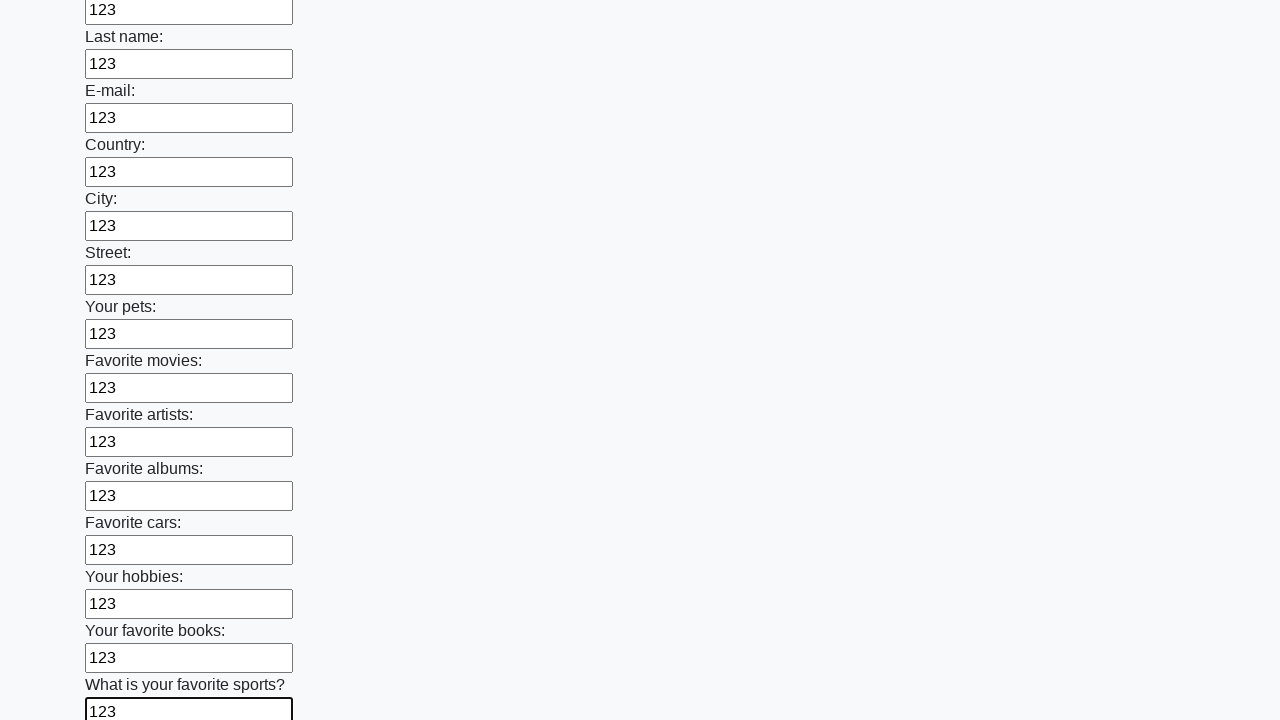

Filled an input field with value '123' on input >> nth=14
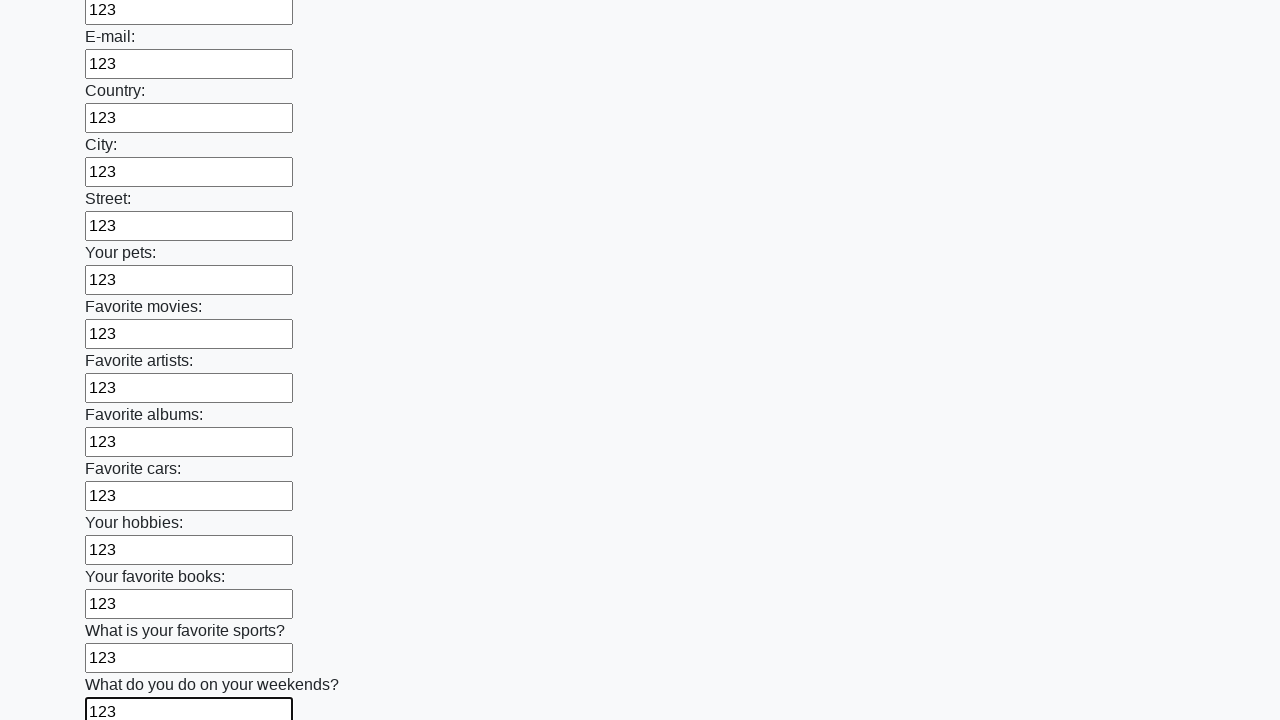

Filled an input field with value '123' on input >> nth=15
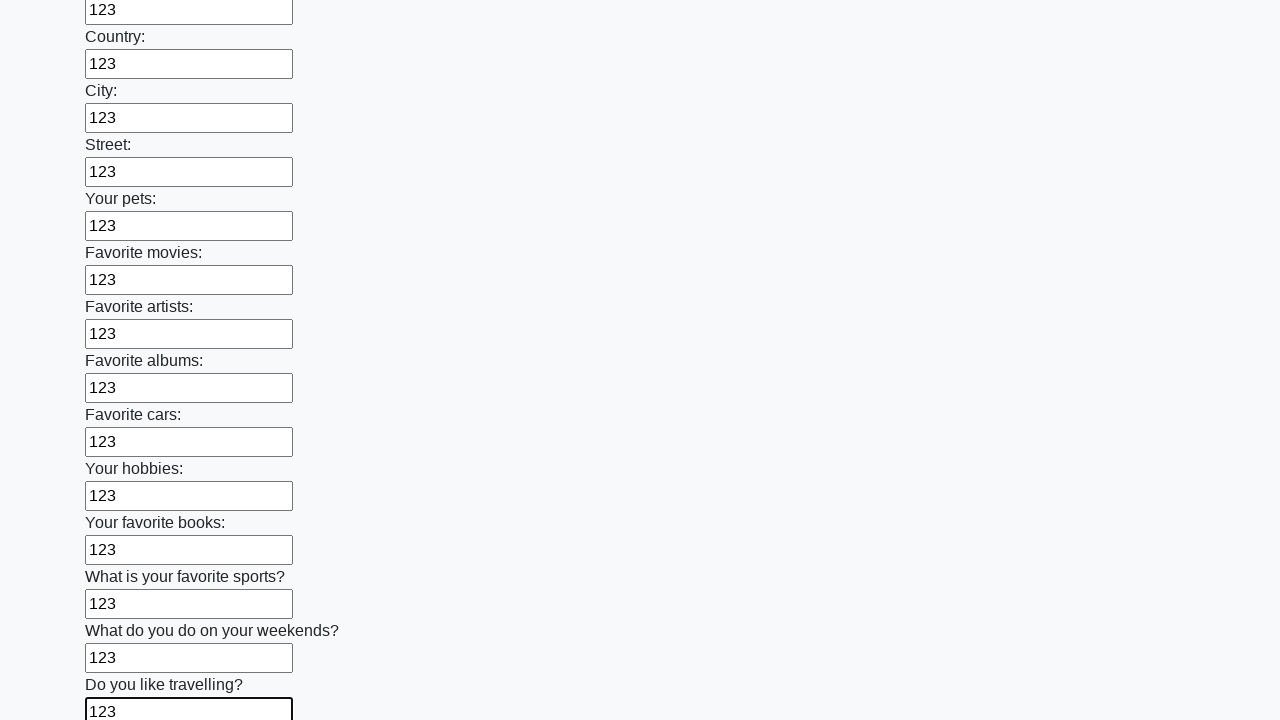

Filled an input field with value '123' on input >> nth=16
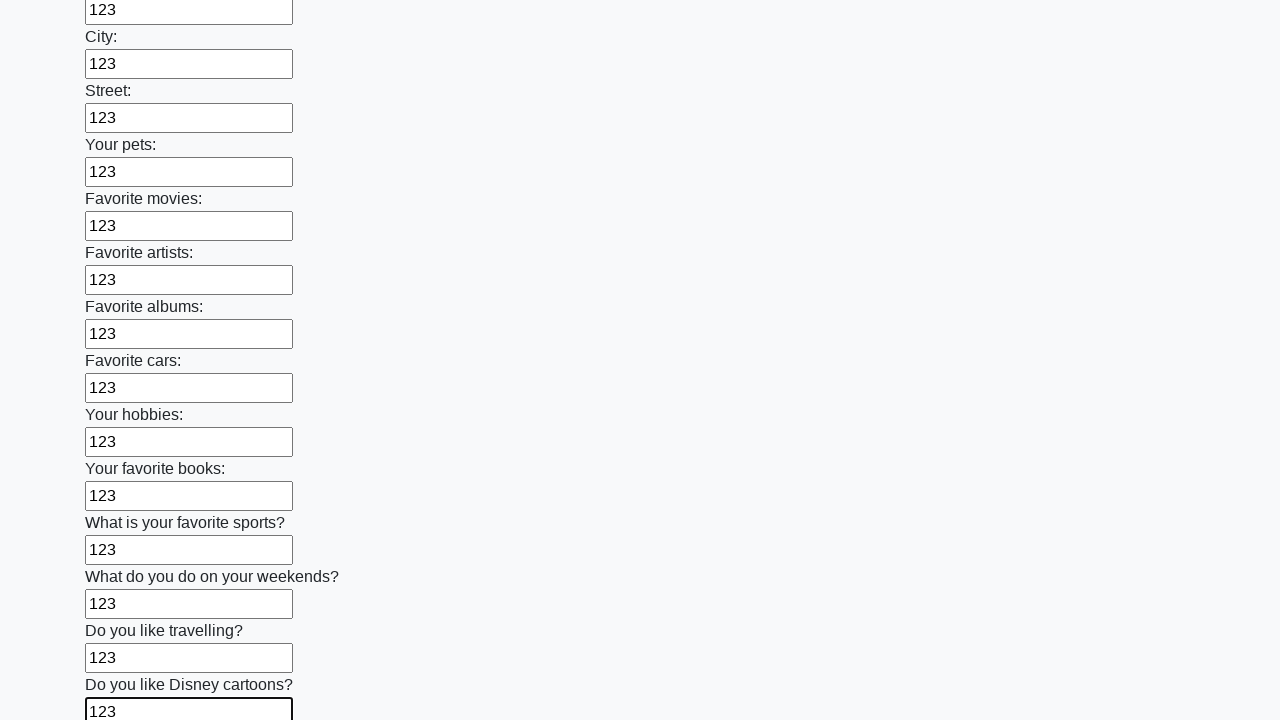

Filled an input field with value '123' on input >> nth=17
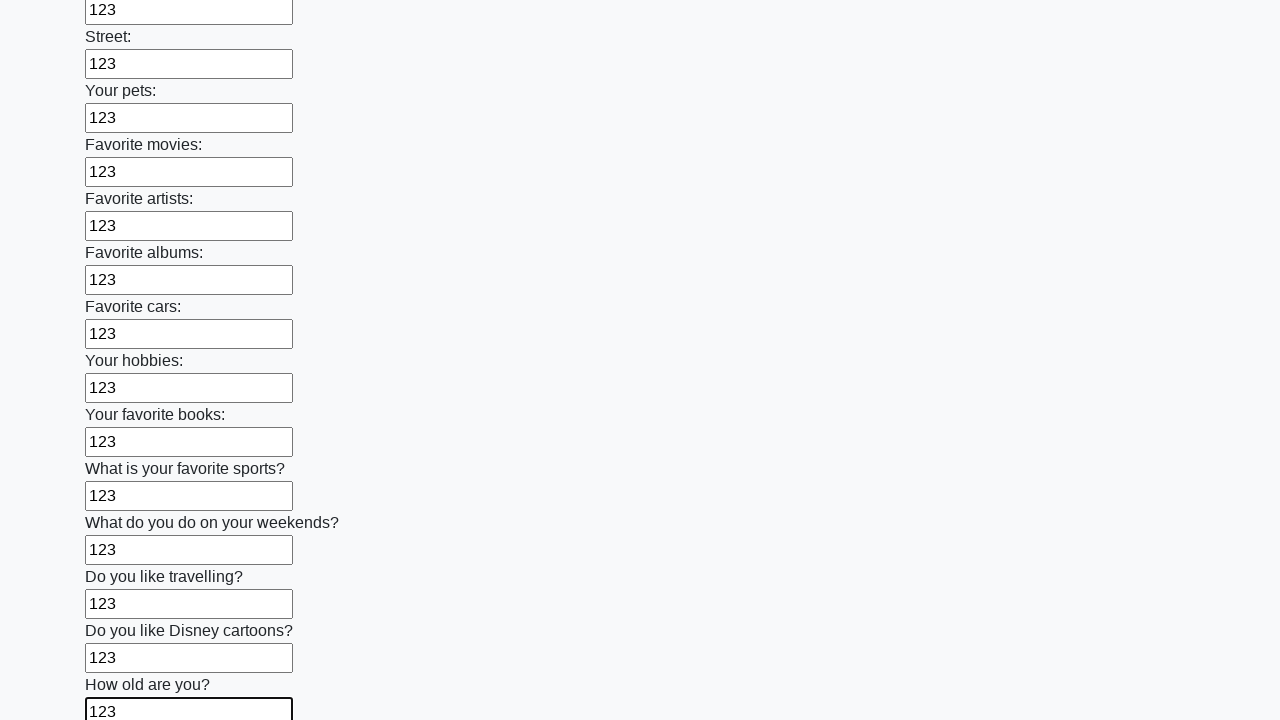

Filled an input field with value '123' on input >> nth=18
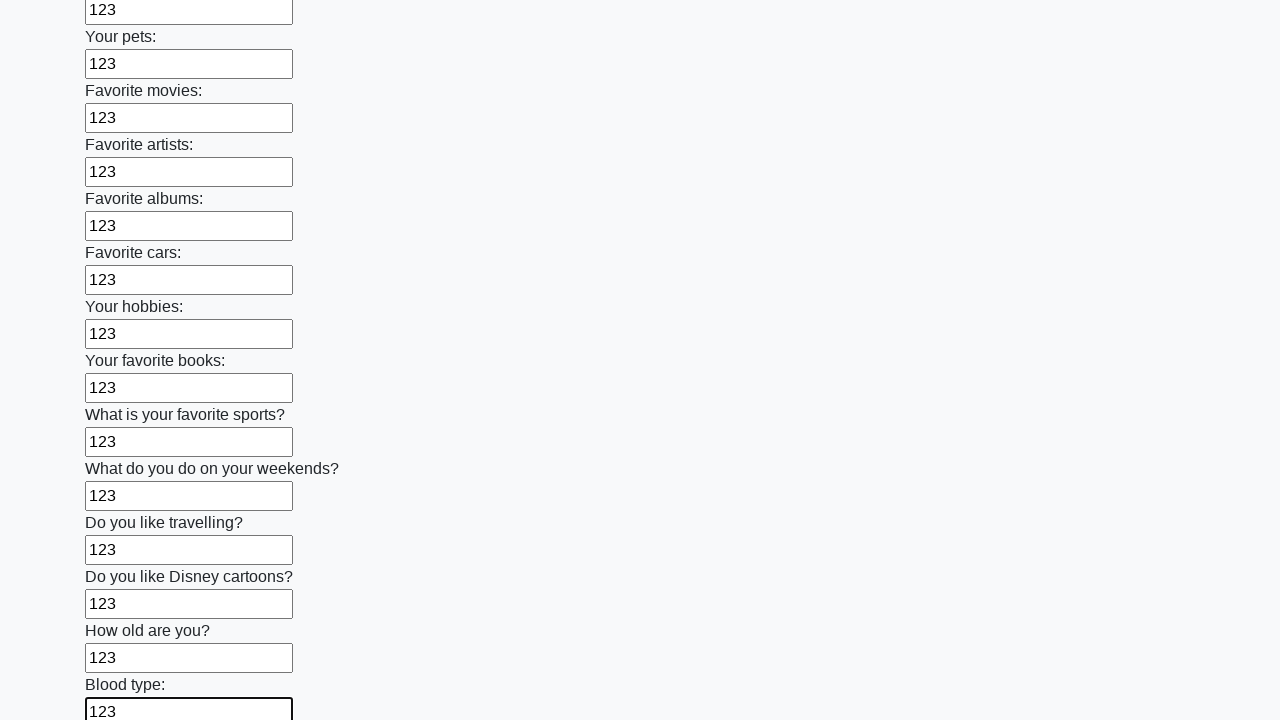

Filled an input field with value '123' on input >> nth=19
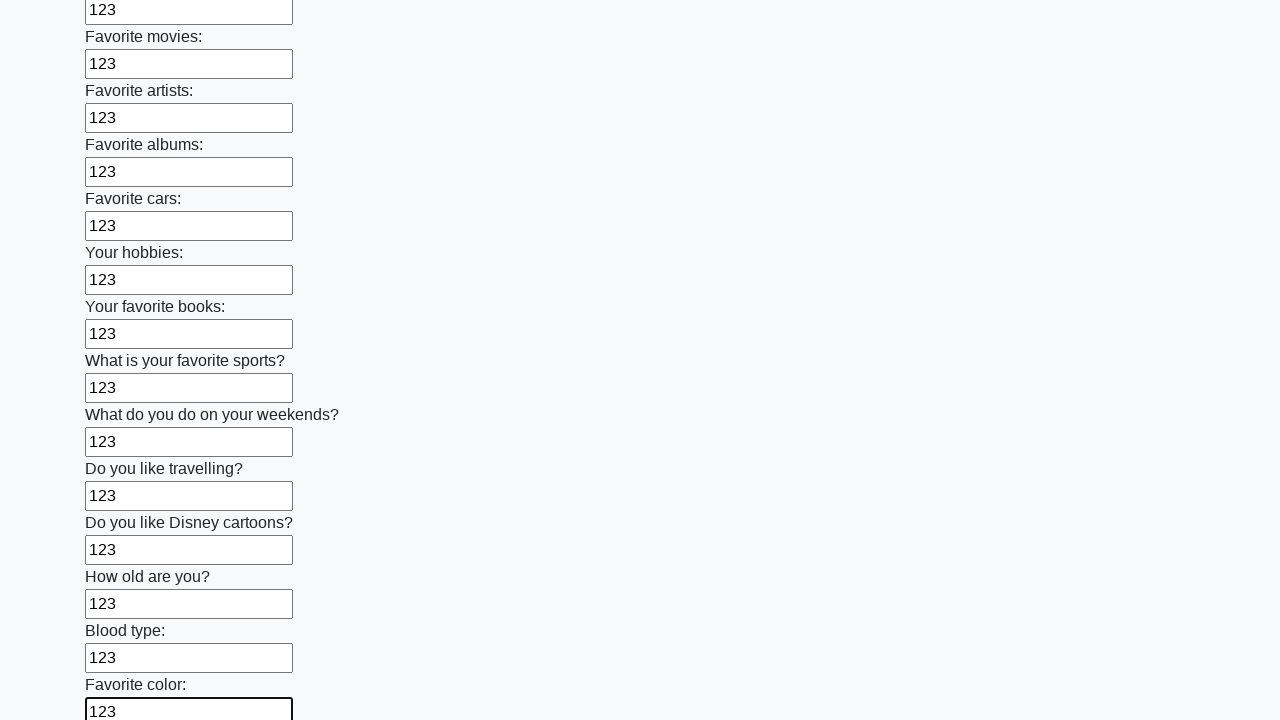

Filled an input field with value '123' on input >> nth=20
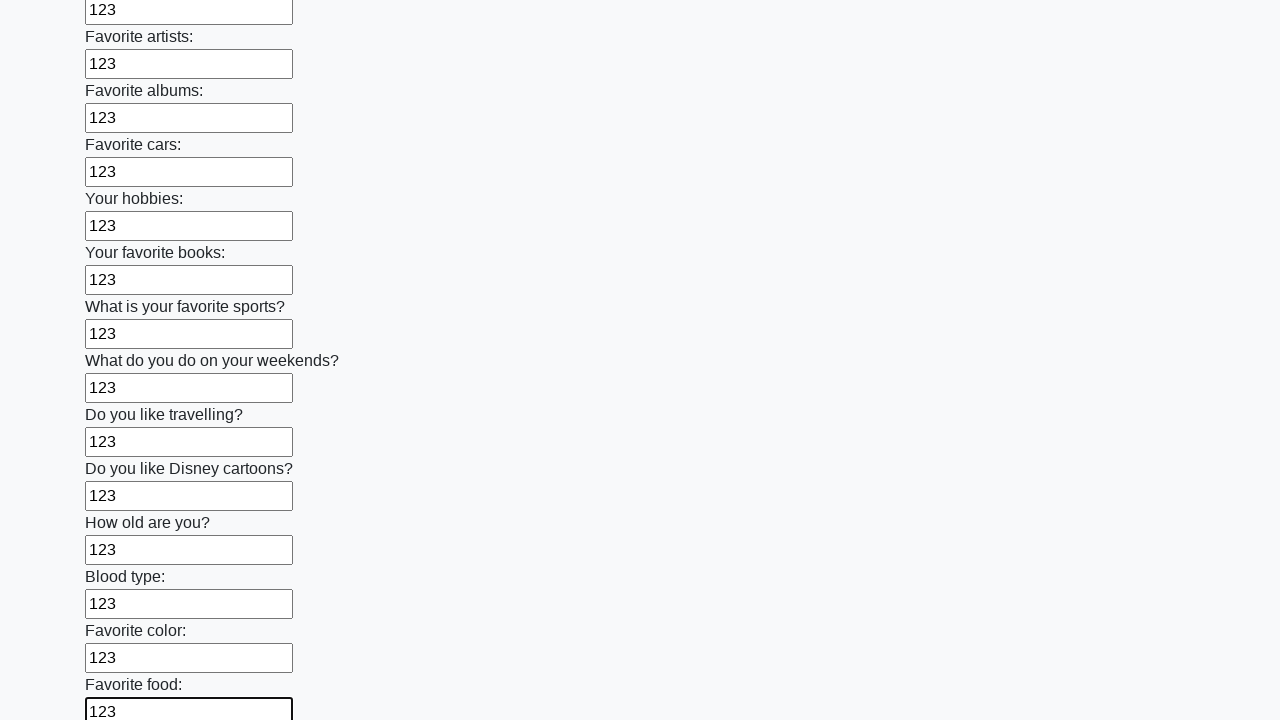

Filled an input field with value '123' on input >> nth=21
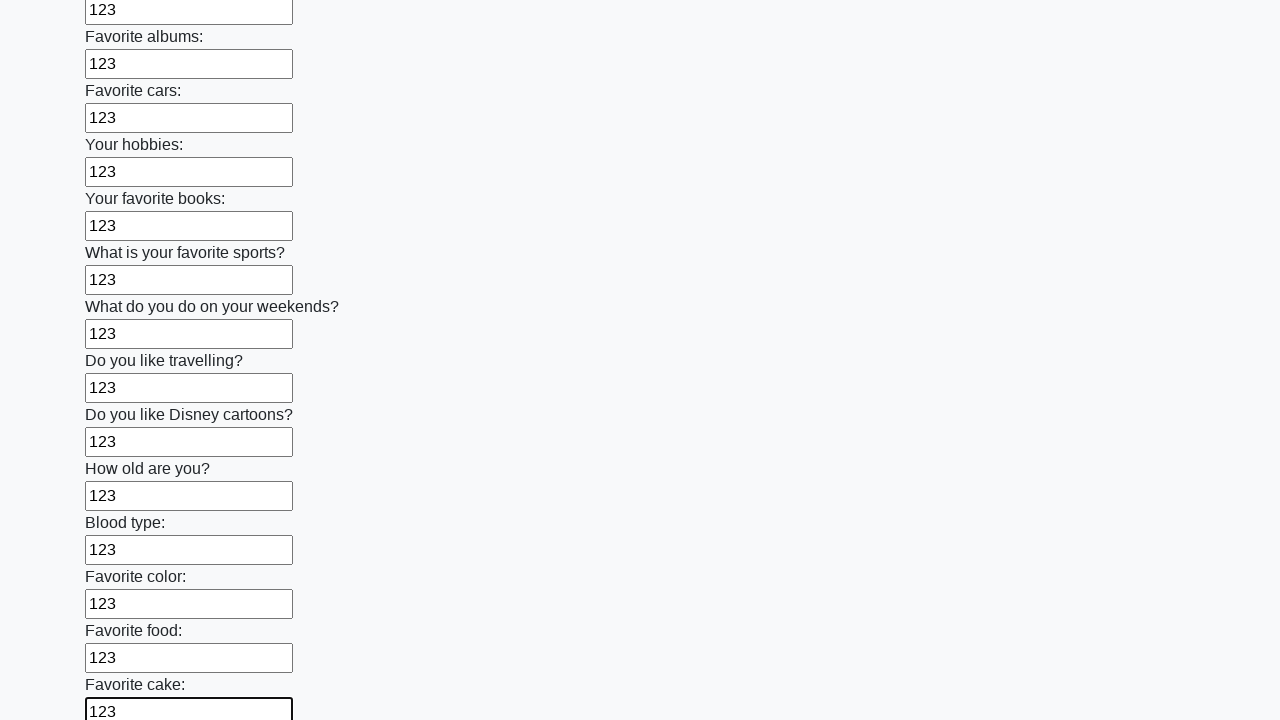

Filled an input field with value '123' on input >> nth=22
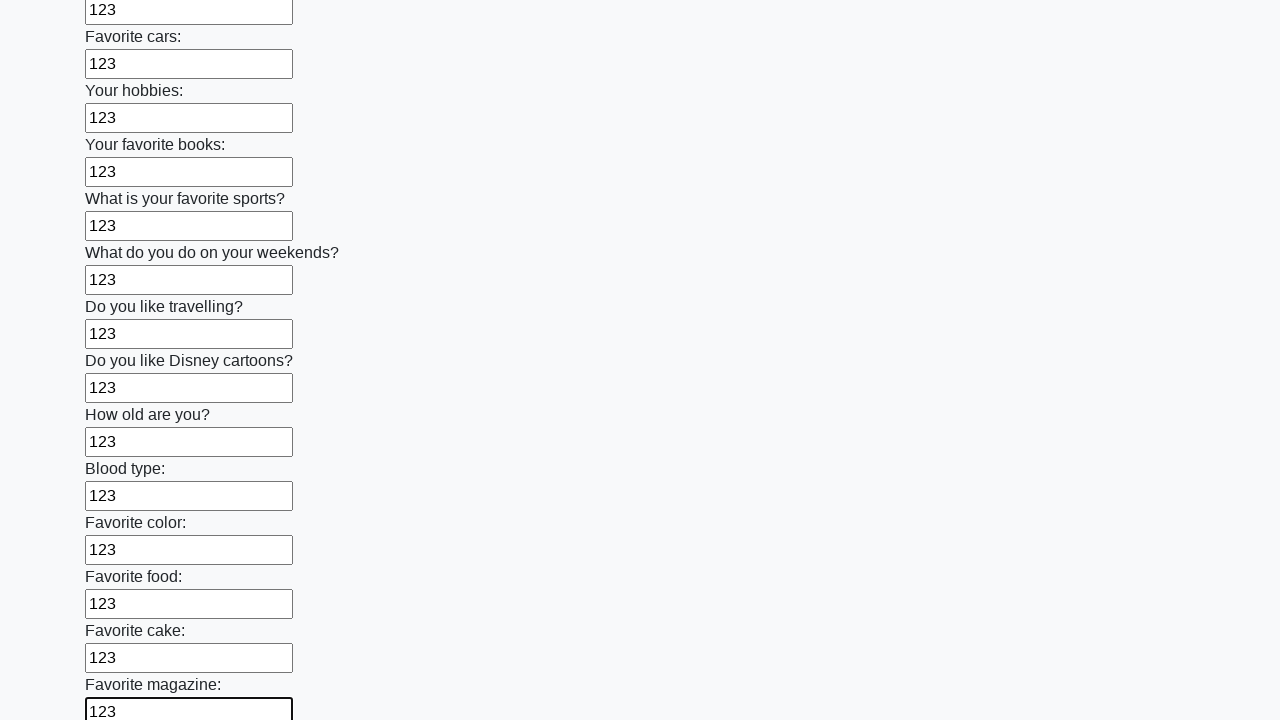

Filled an input field with value '123' on input >> nth=23
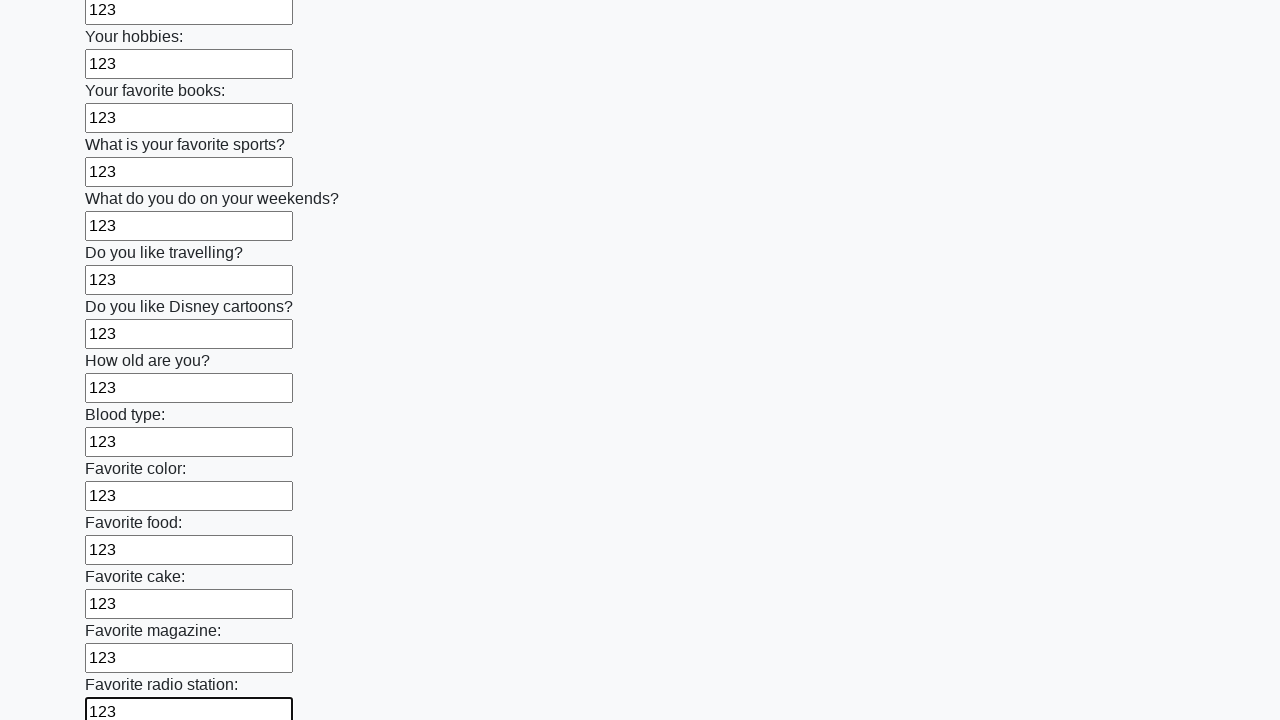

Filled an input field with value '123' on input >> nth=24
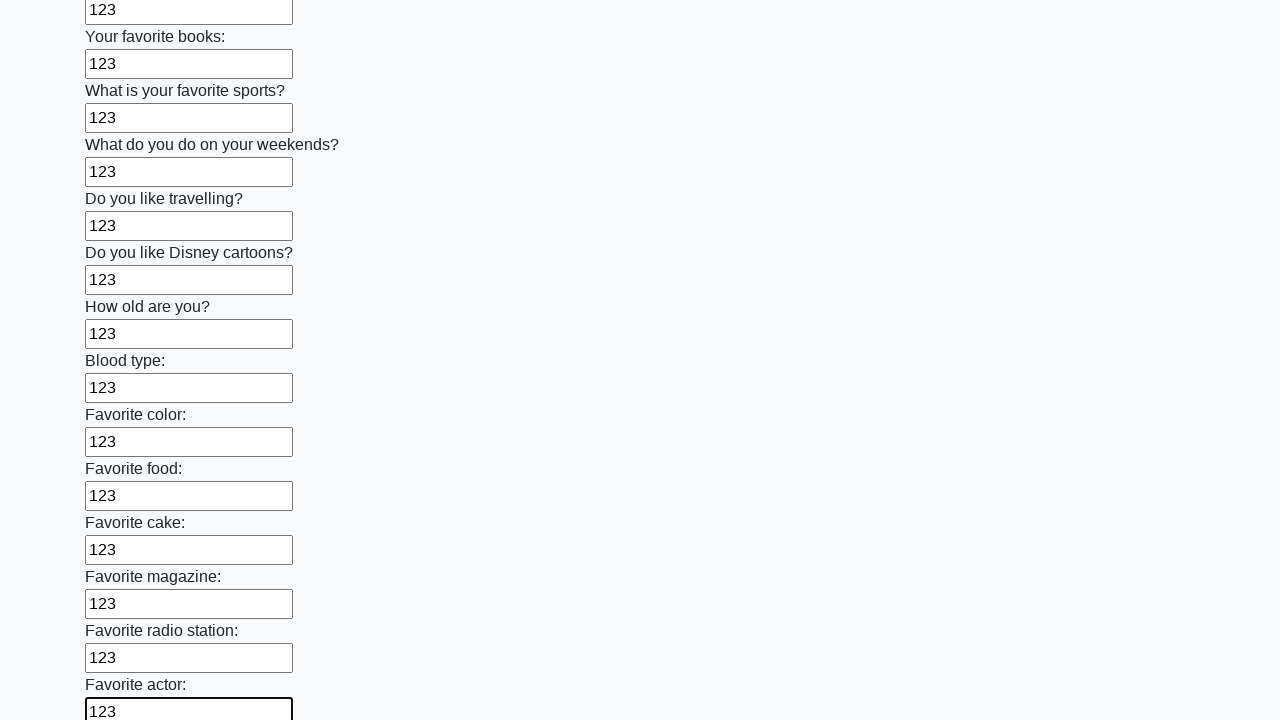

Filled an input field with value '123' on input >> nth=25
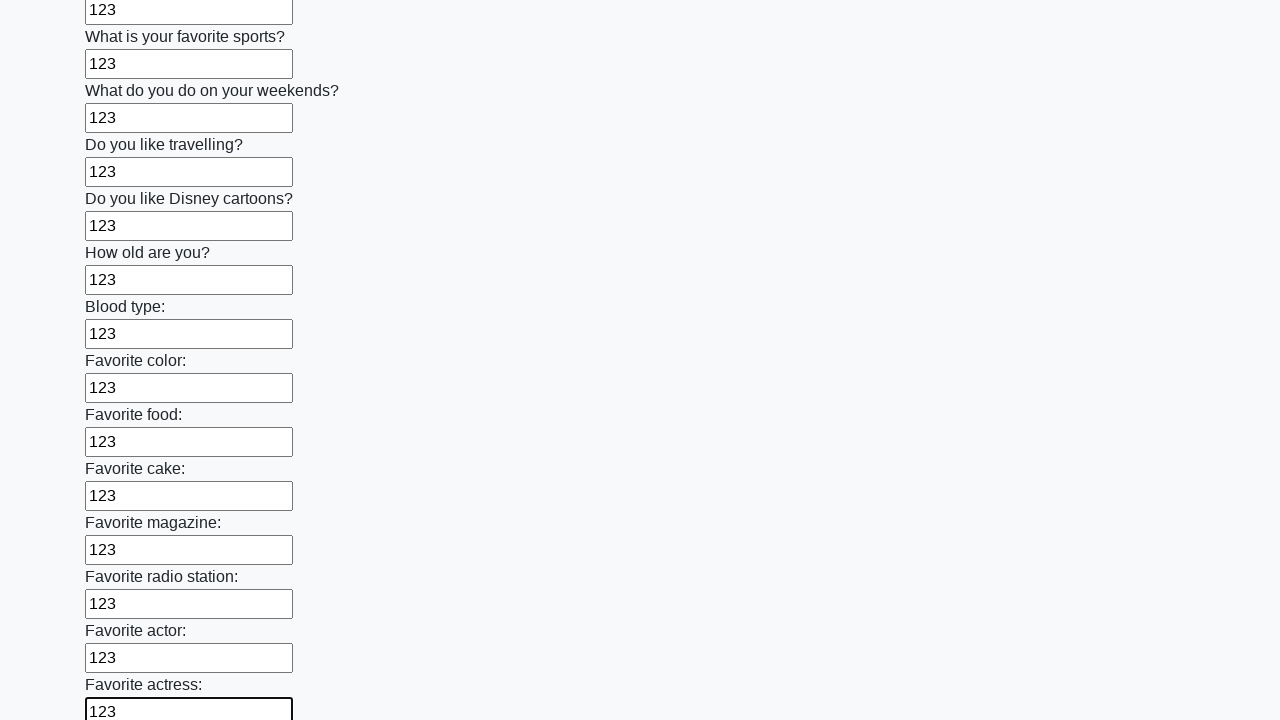

Filled an input field with value '123' on input >> nth=26
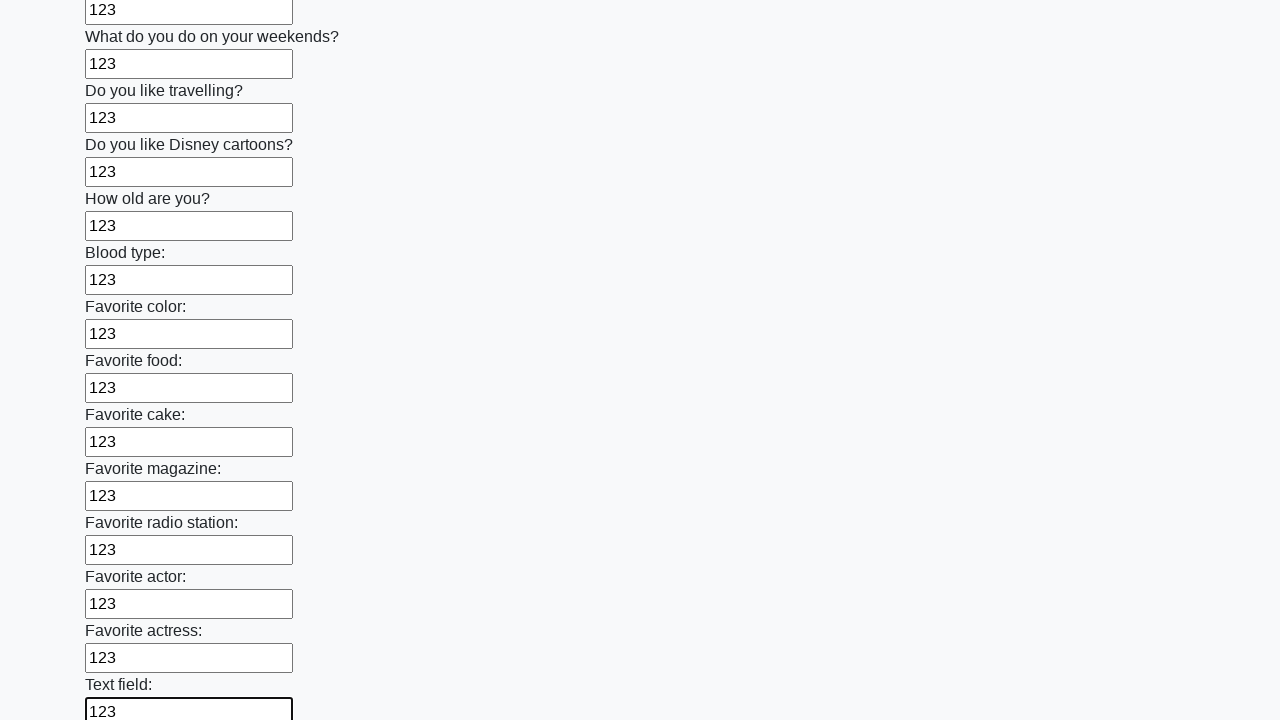

Filled an input field with value '123' on input >> nth=27
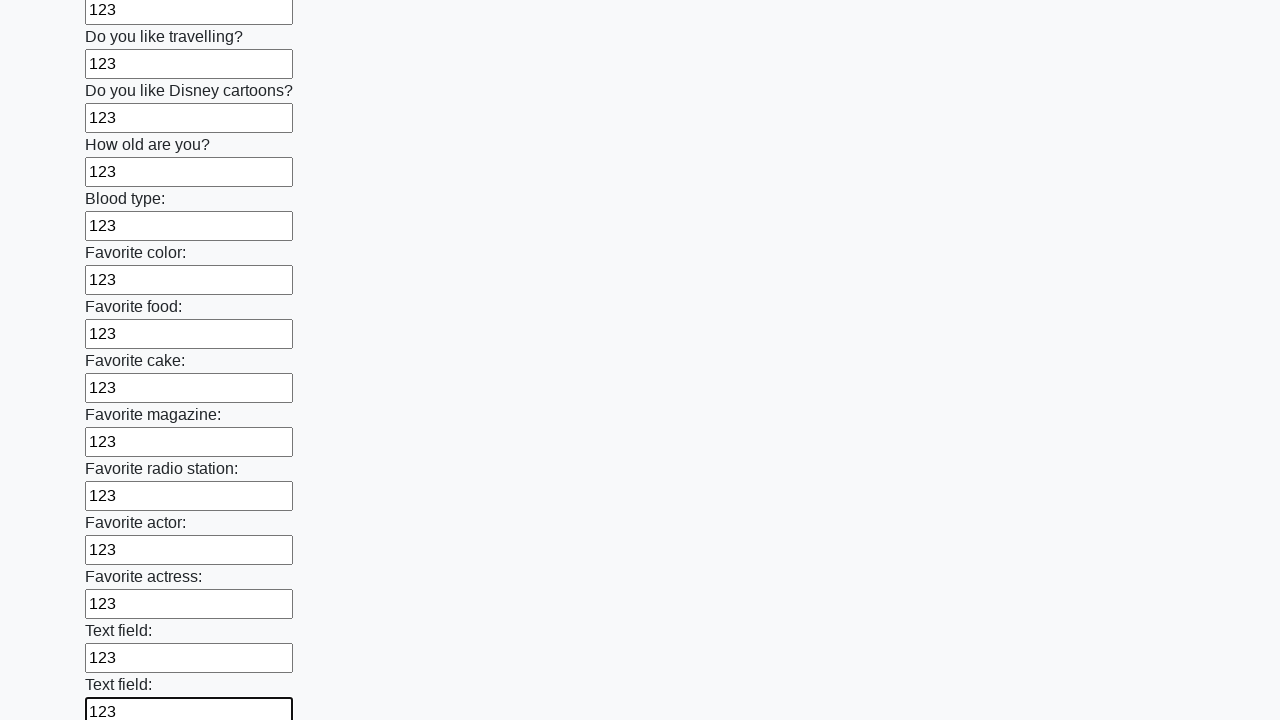

Filled an input field with value '123' on input >> nth=28
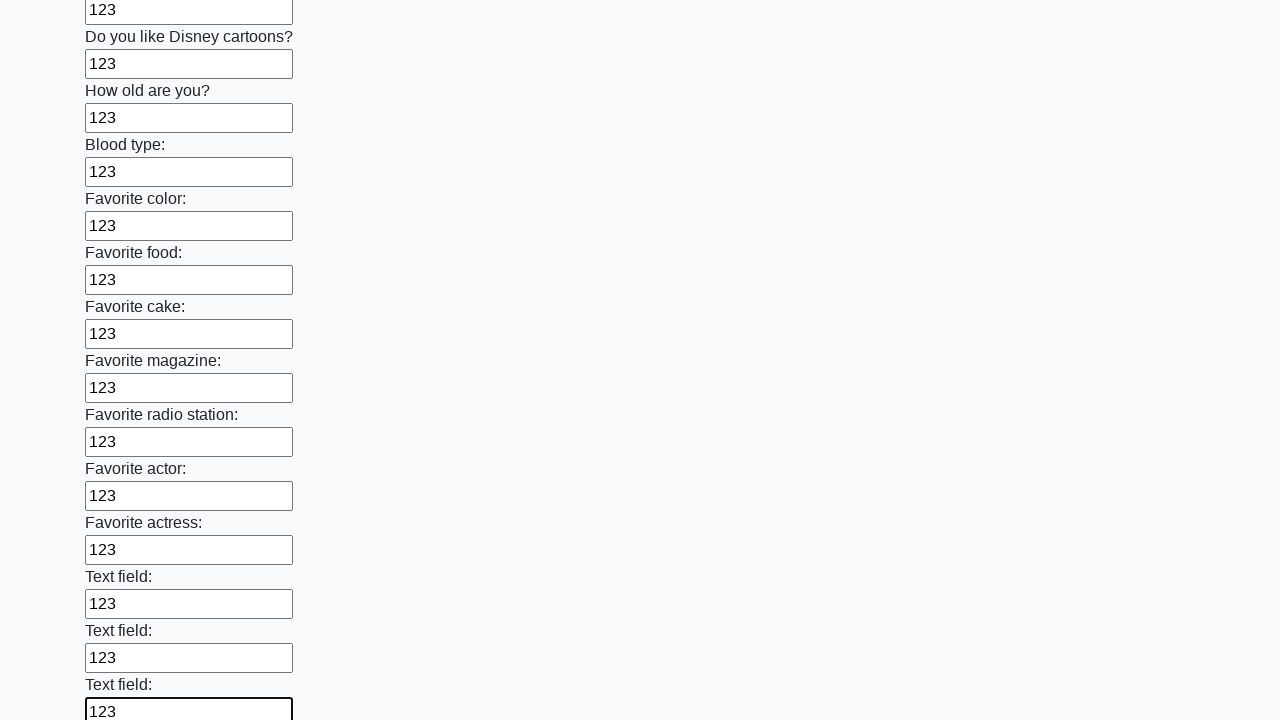

Filled an input field with value '123' on input >> nth=29
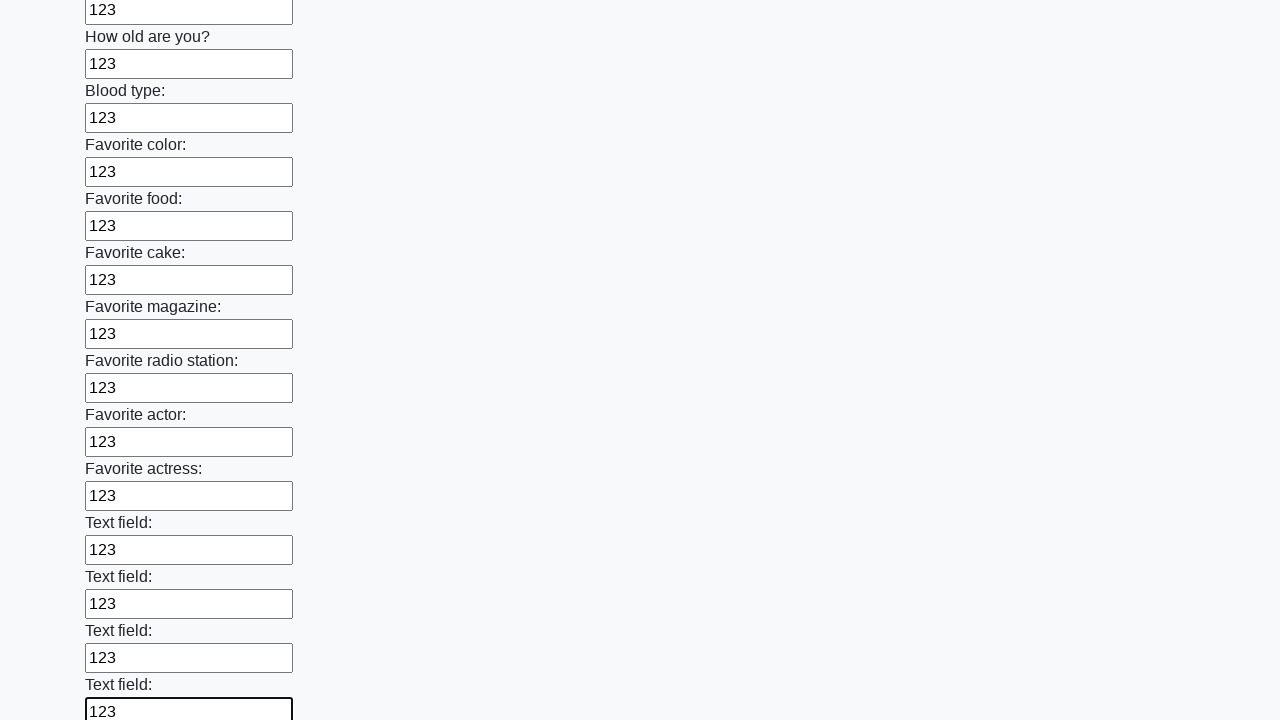

Filled an input field with value '123' on input >> nth=30
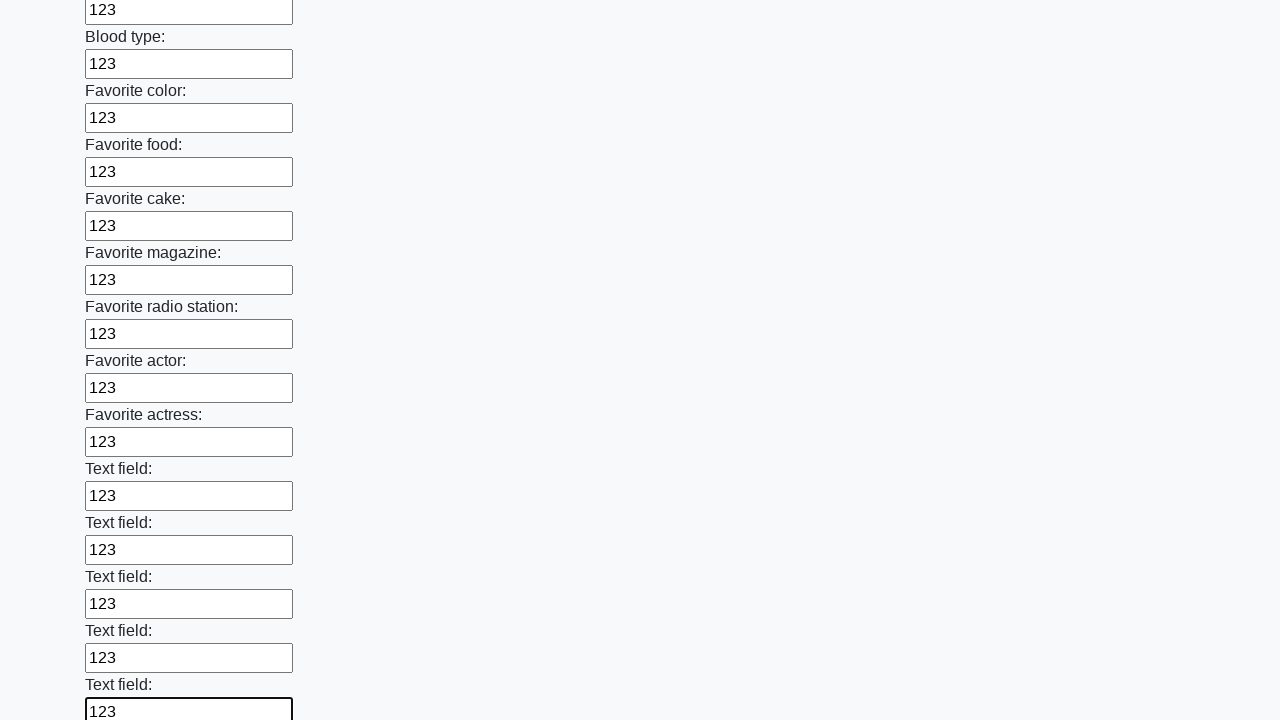

Filled an input field with value '123' on input >> nth=31
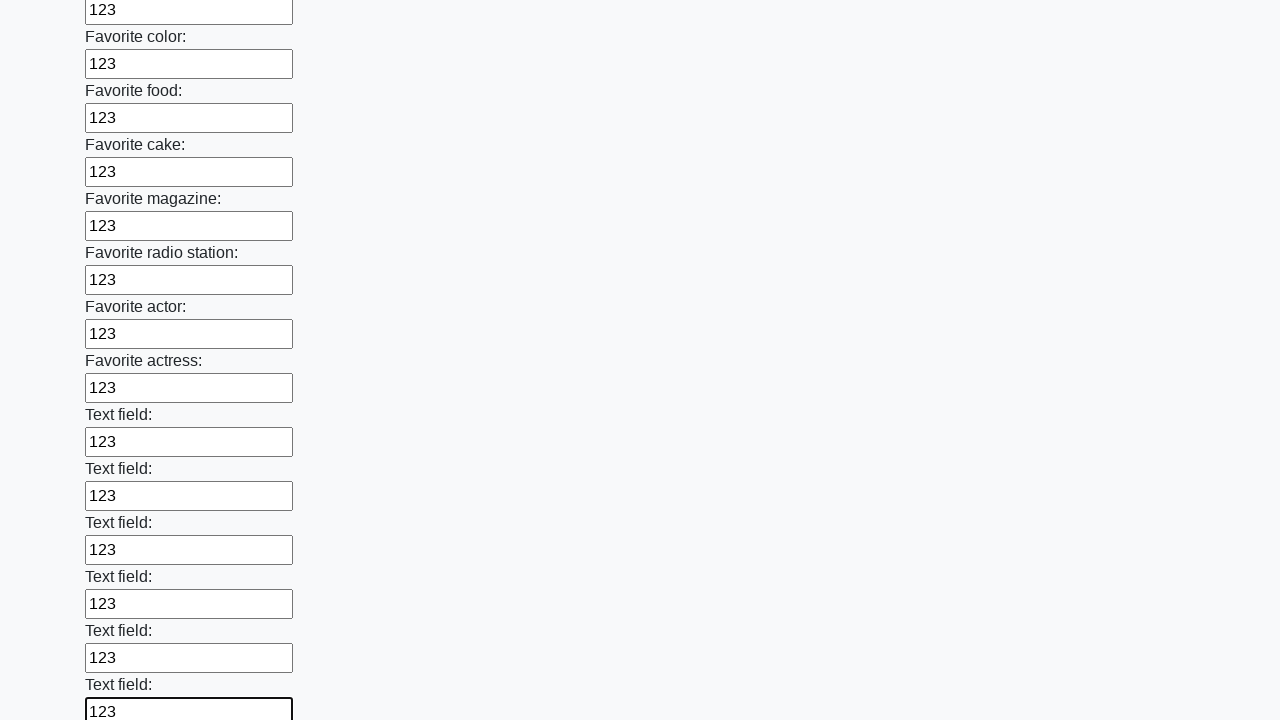

Filled an input field with value '123' on input >> nth=32
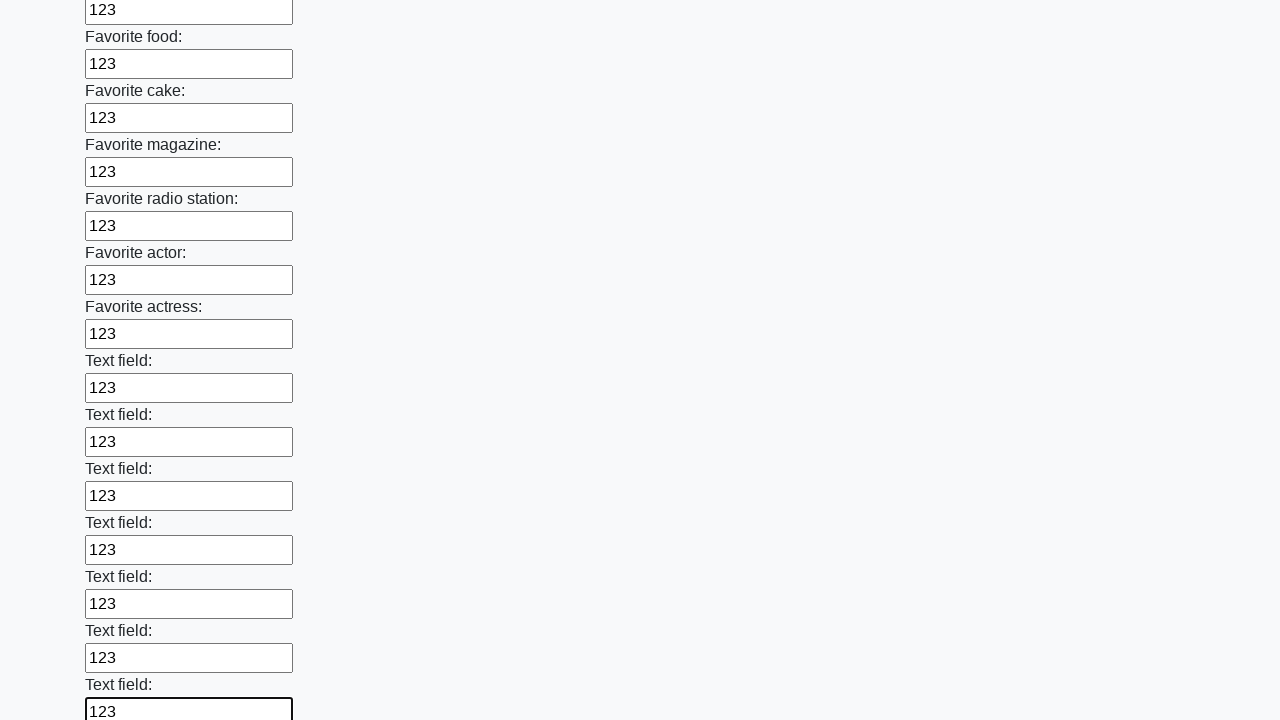

Filled an input field with value '123' on input >> nth=33
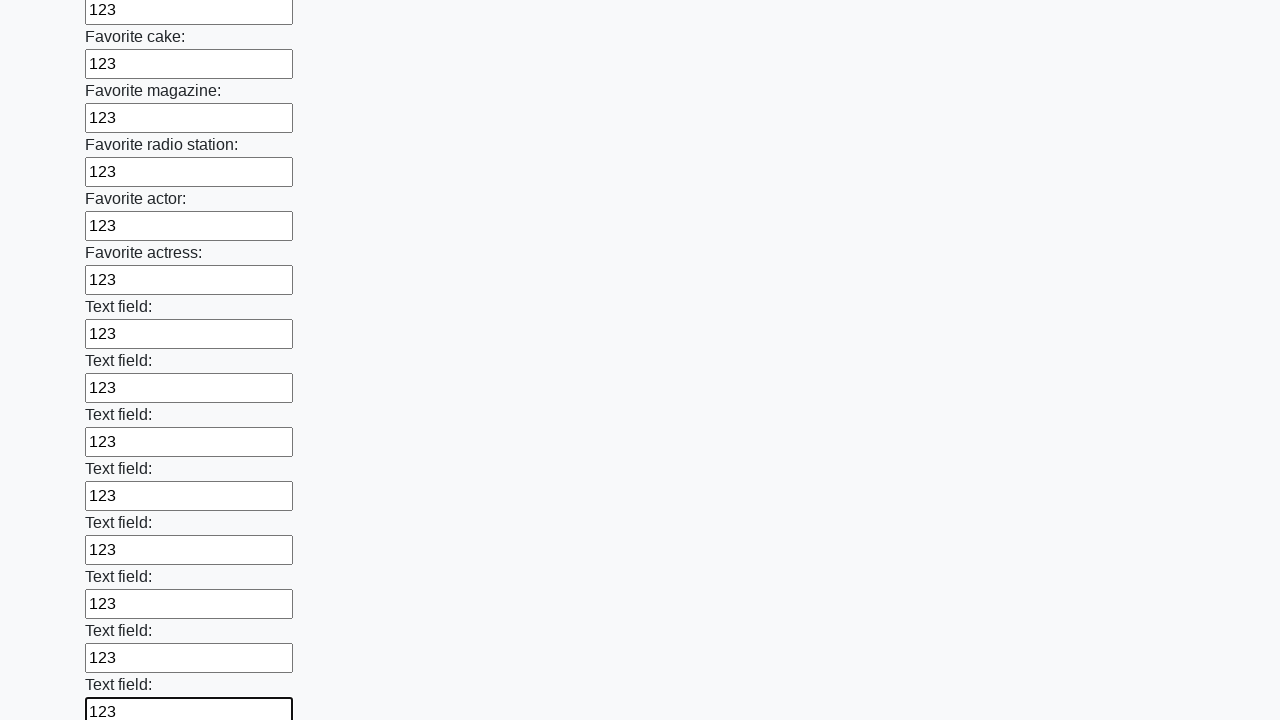

Filled an input field with value '123' on input >> nth=34
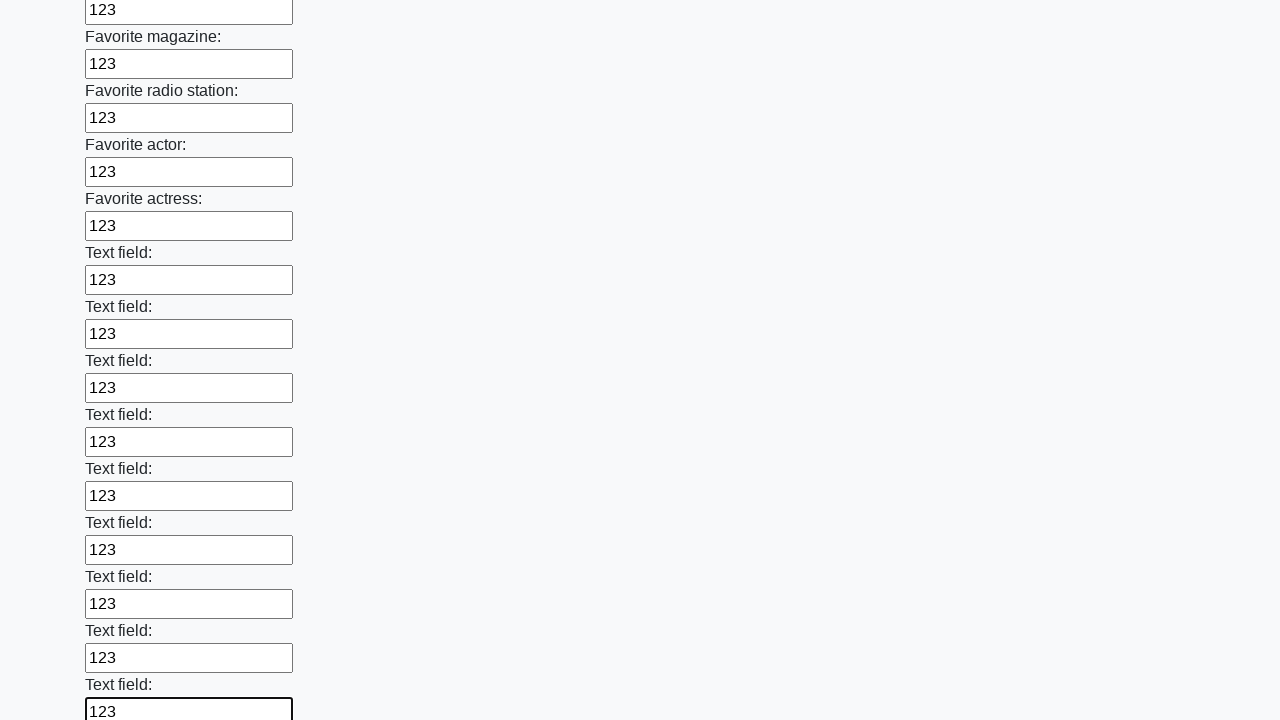

Filled an input field with value '123' on input >> nth=35
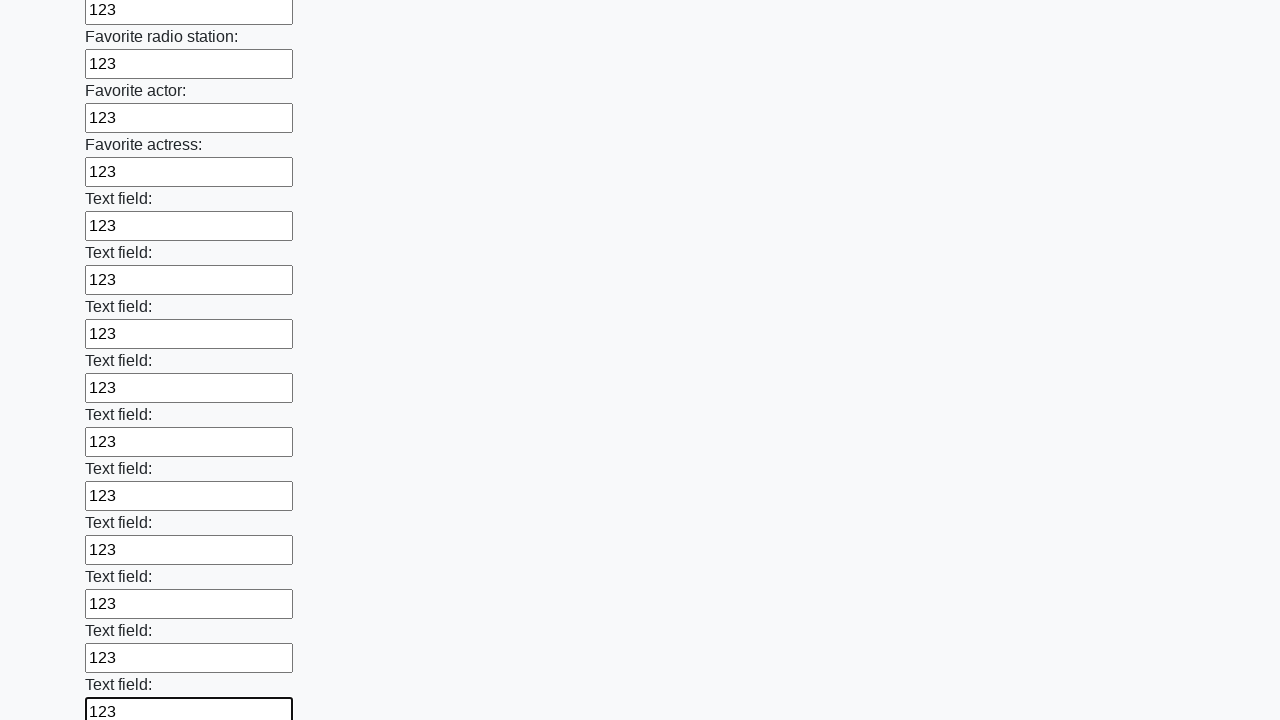

Filled an input field with value '123' on input >> nth=36
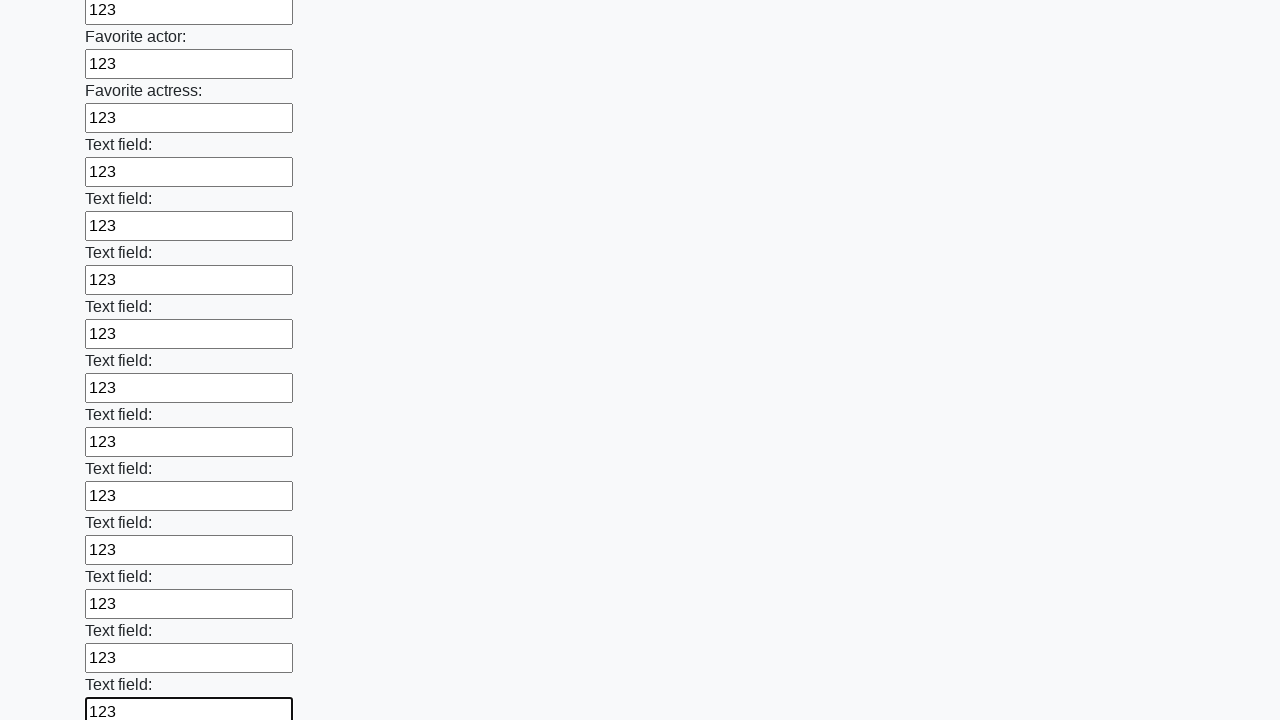

Filled an input field with value '123' on input >> nth=37
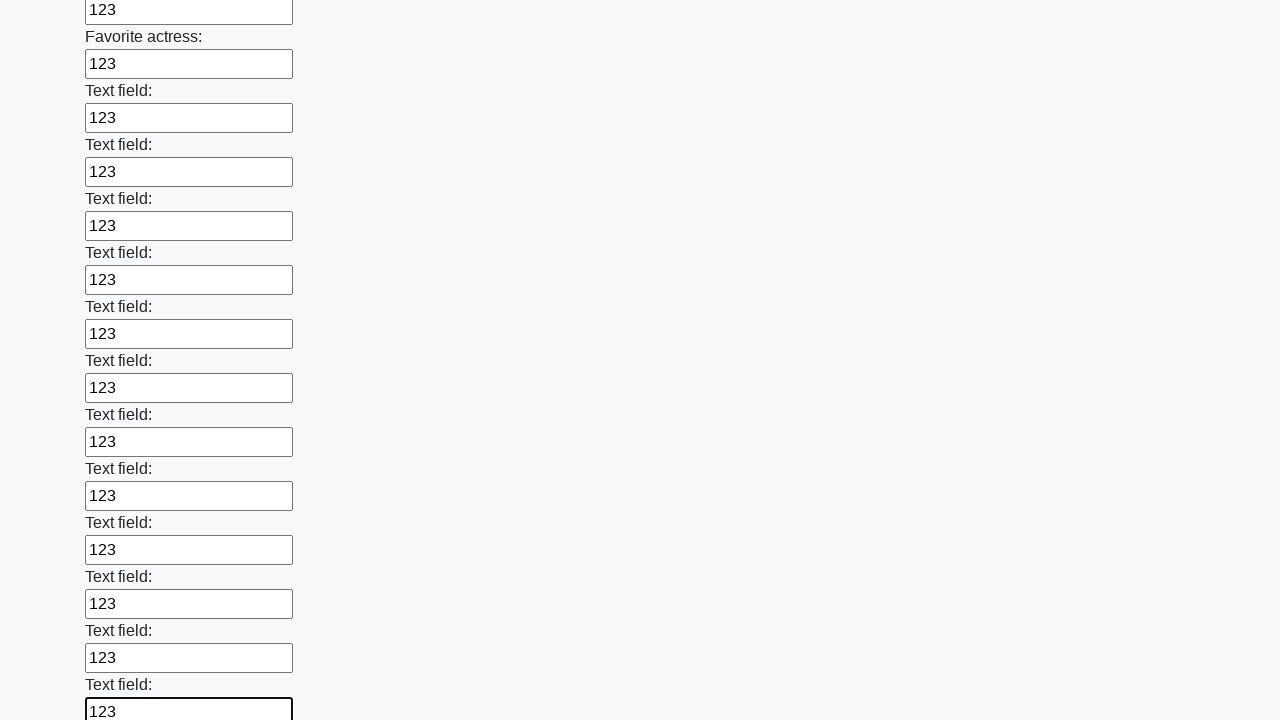

Filled an input field with value '123' on input >> nth=38
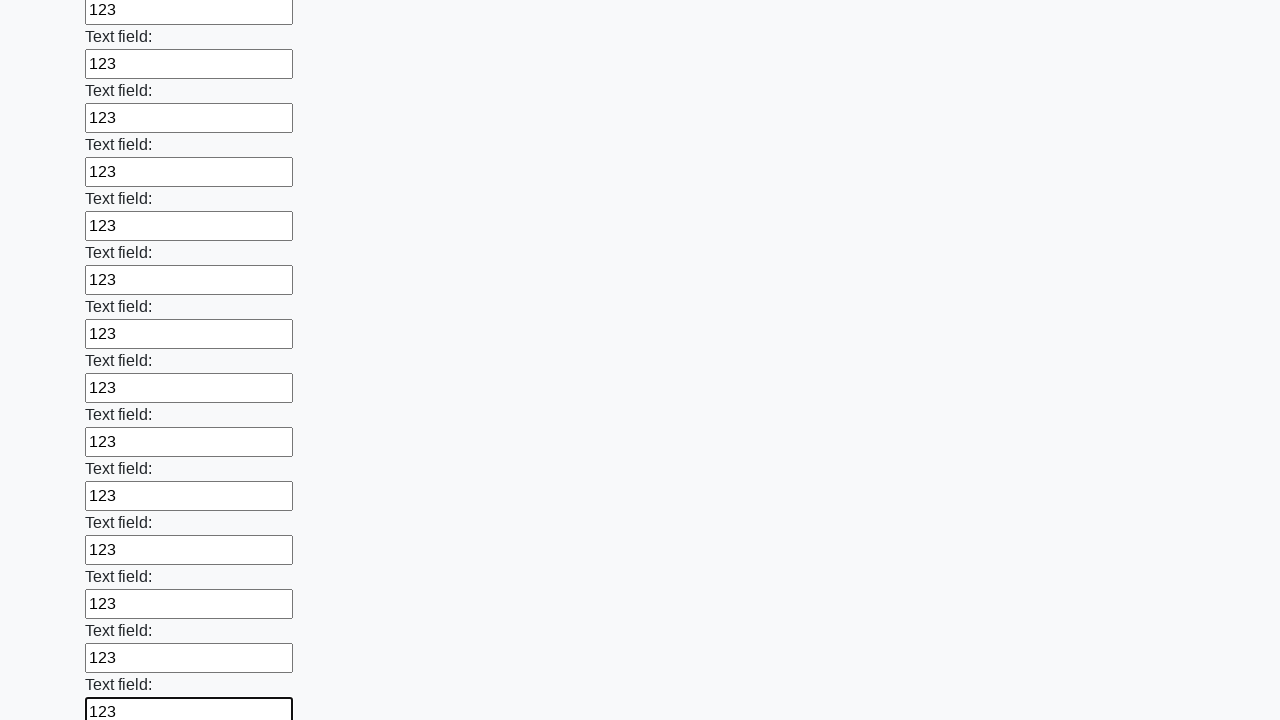

Filled an input field with value '123' on input >> nth=39
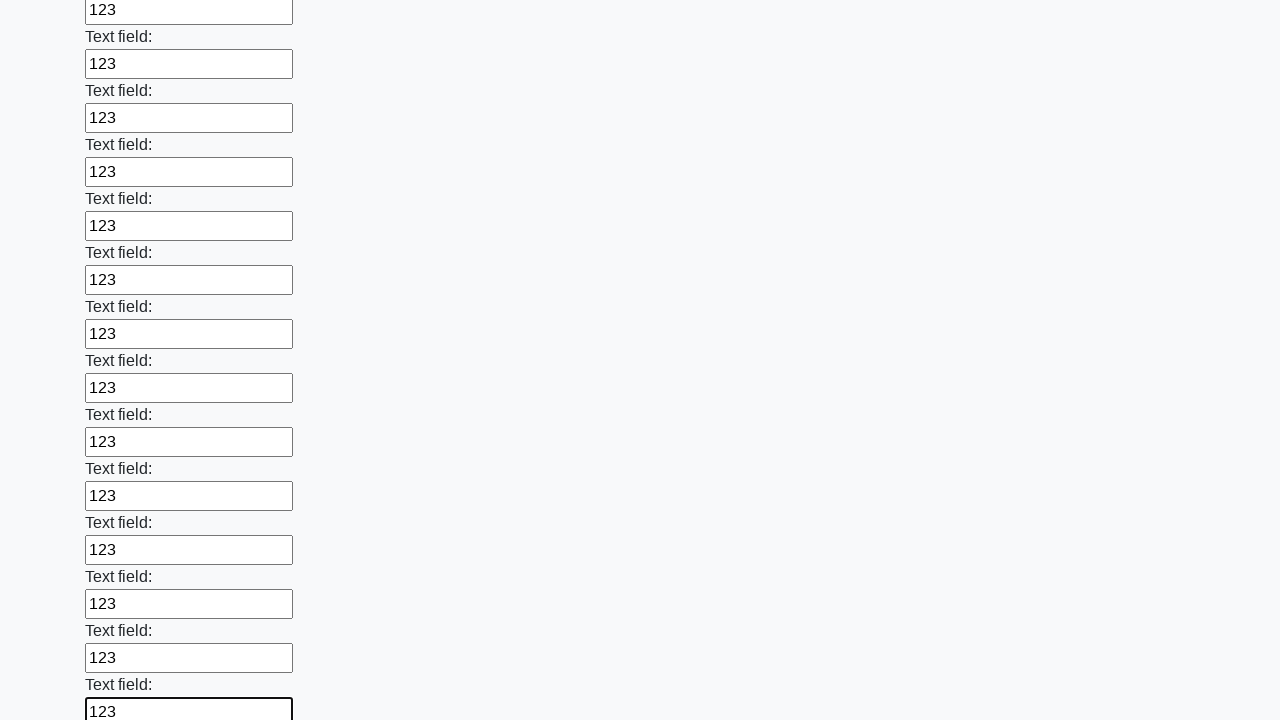

Filled an input field with value '123' on input >> nth=40
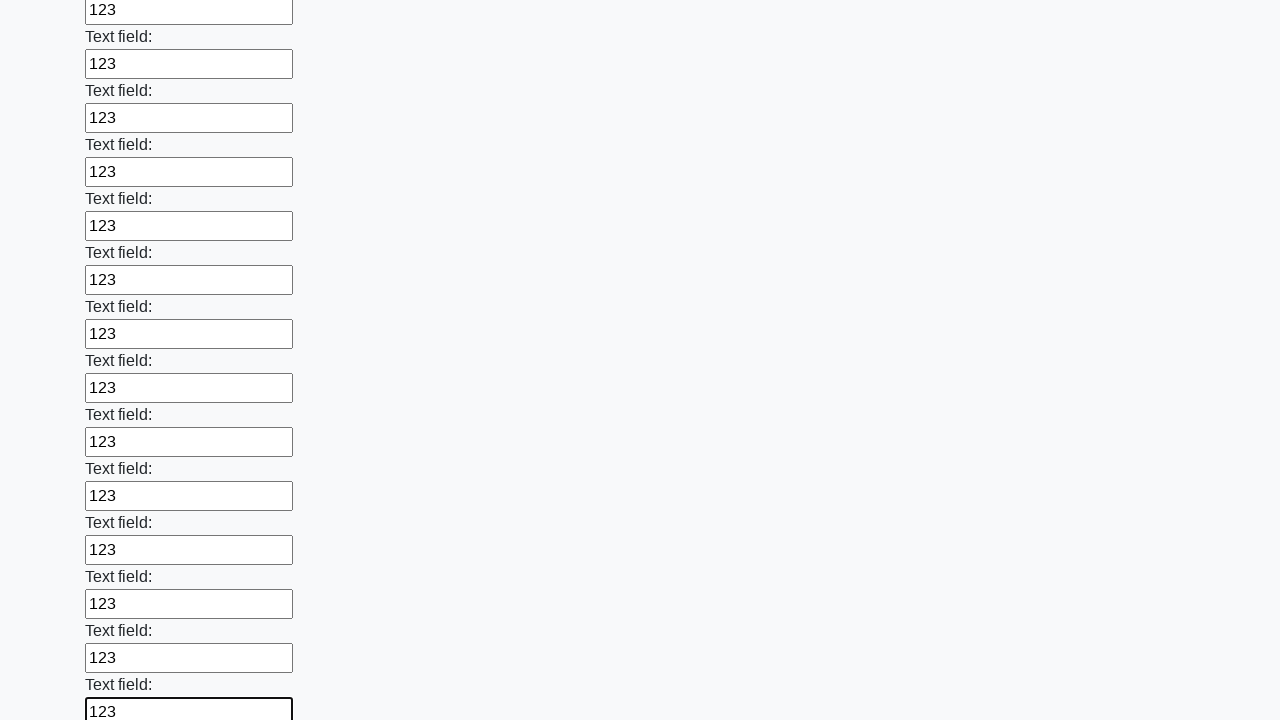

Filled an input field with value '123' on input >> nth=41
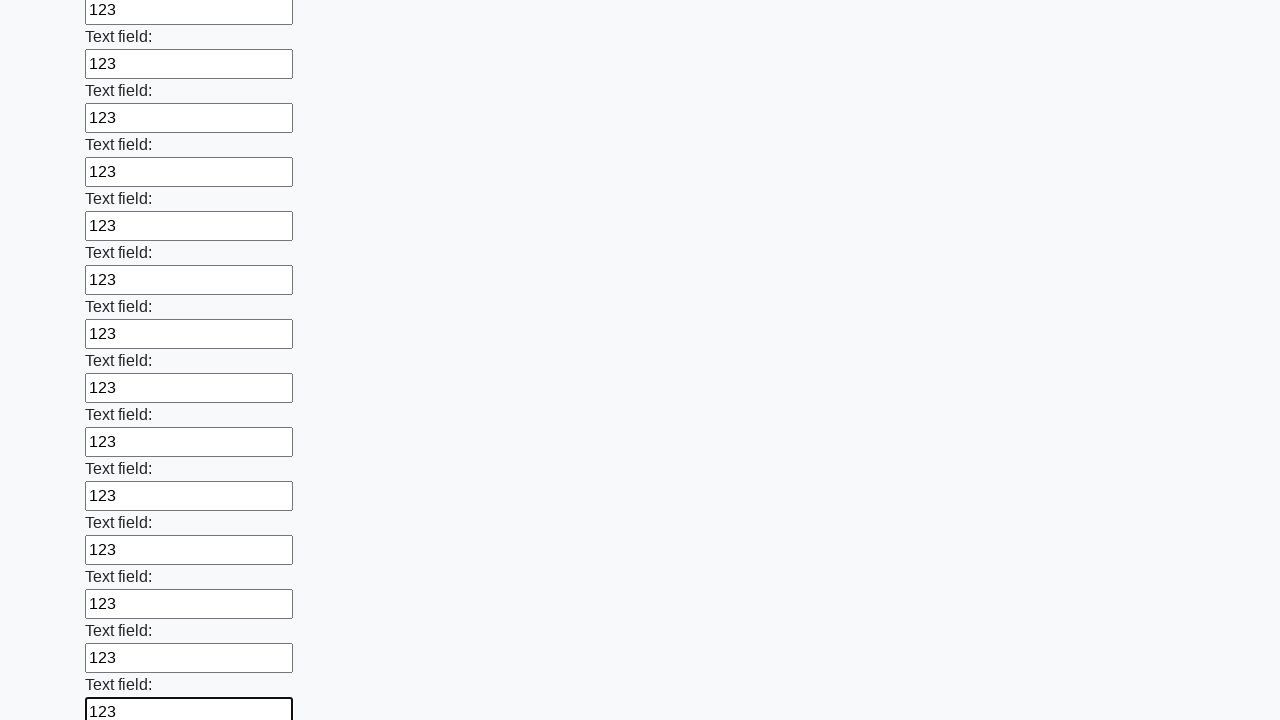

Filled an input field with value '123' on input >> nth=42
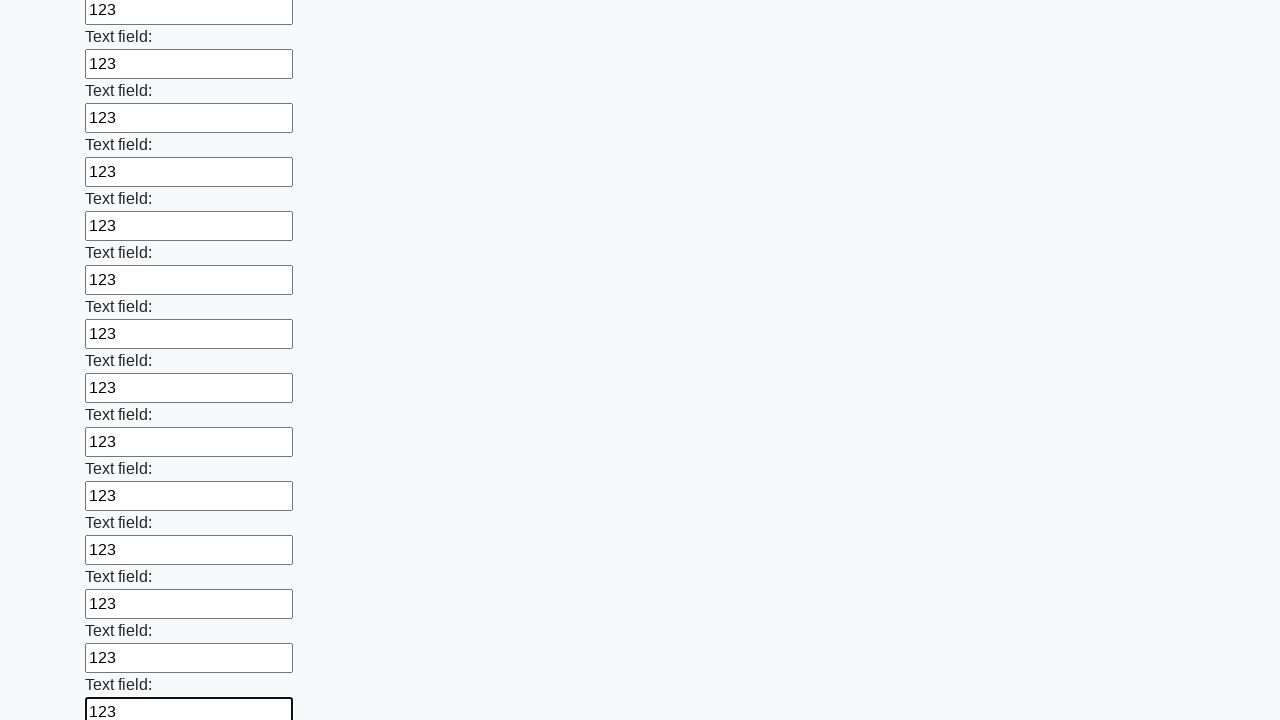

Filled an input field with value '123' on input >> nth=43
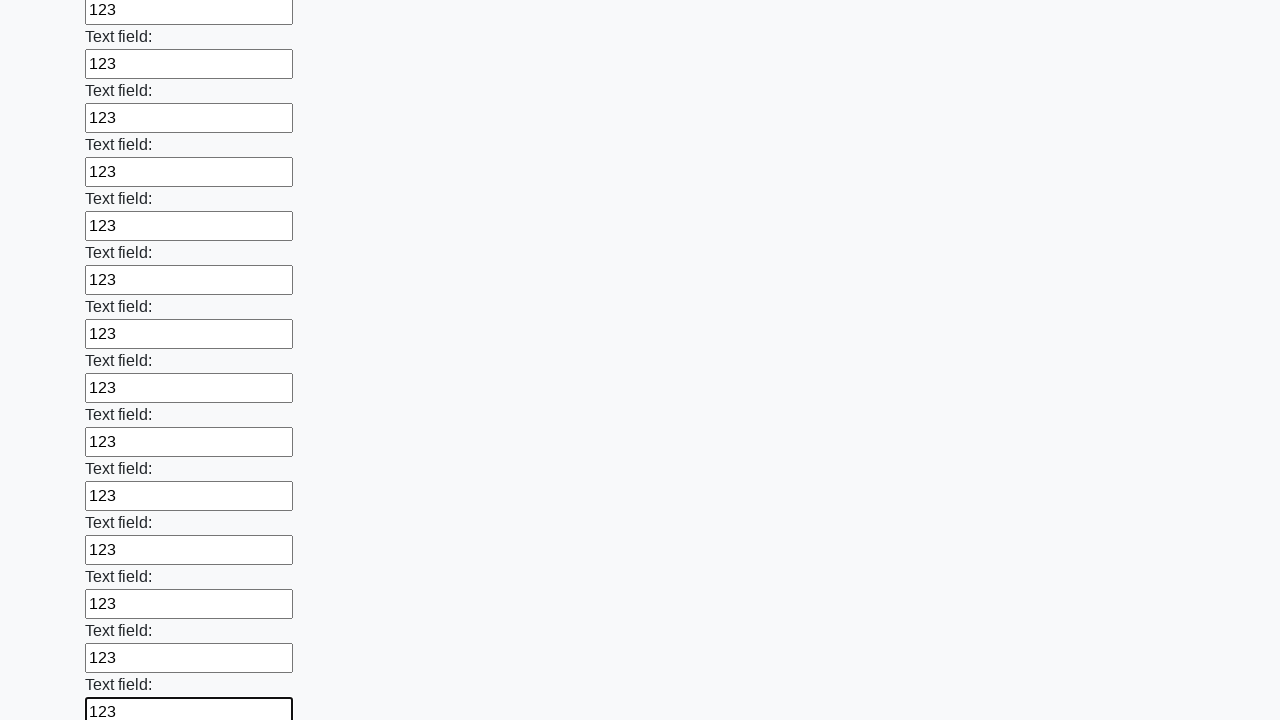

Filled an input field with value '123' on input >> nth=44
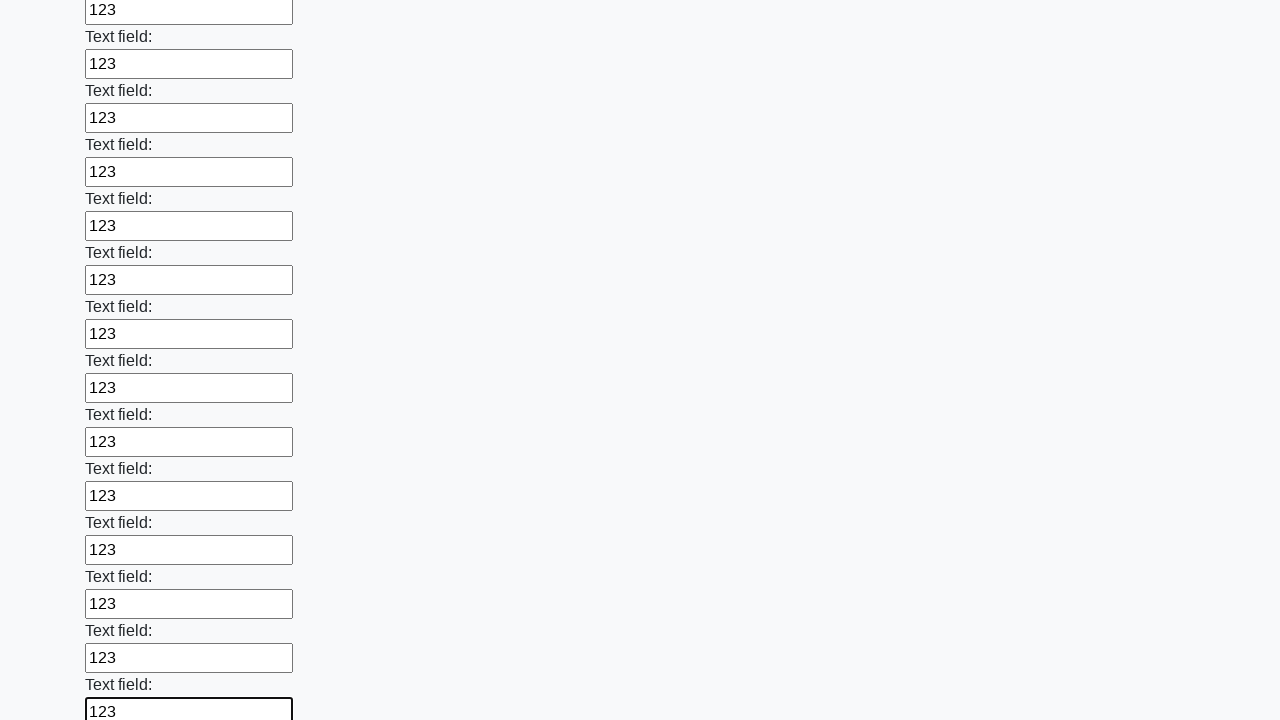

Filled an input field with value '123' on input >> nth=45
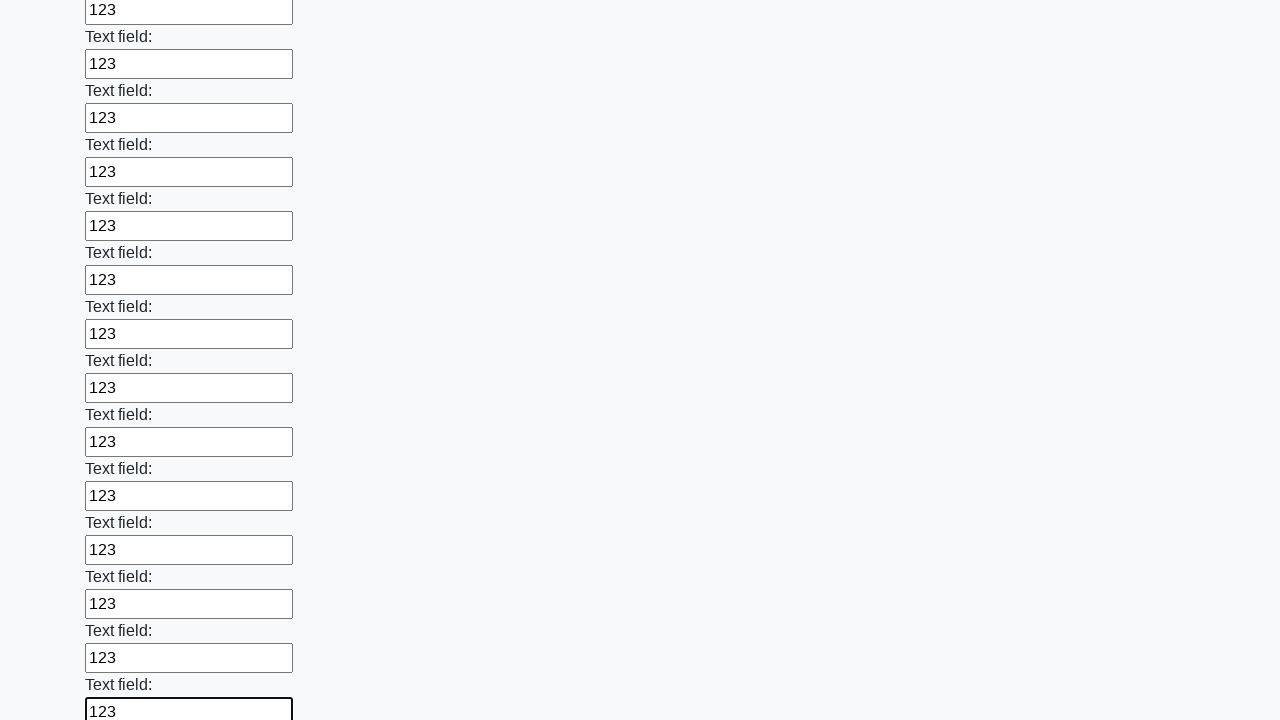

Filled an input field with value '123' on input >> nth=46
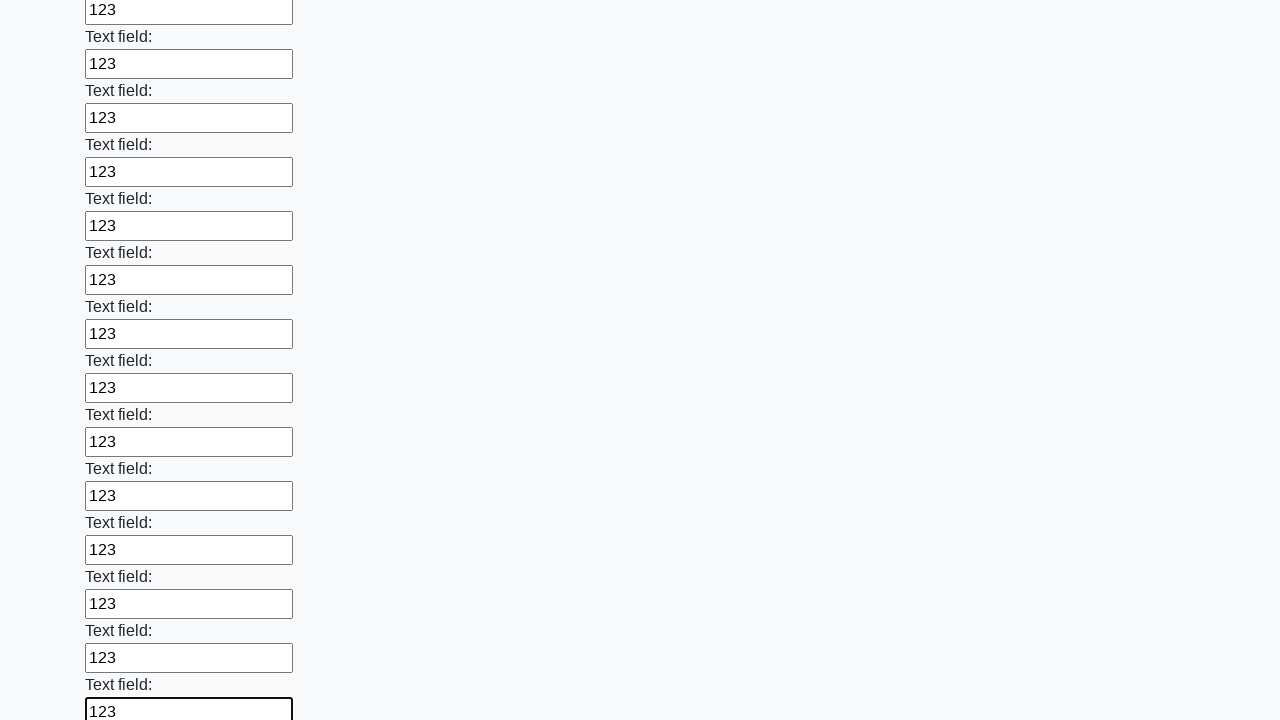

Filled an input field with value '123' on input >> nth=47
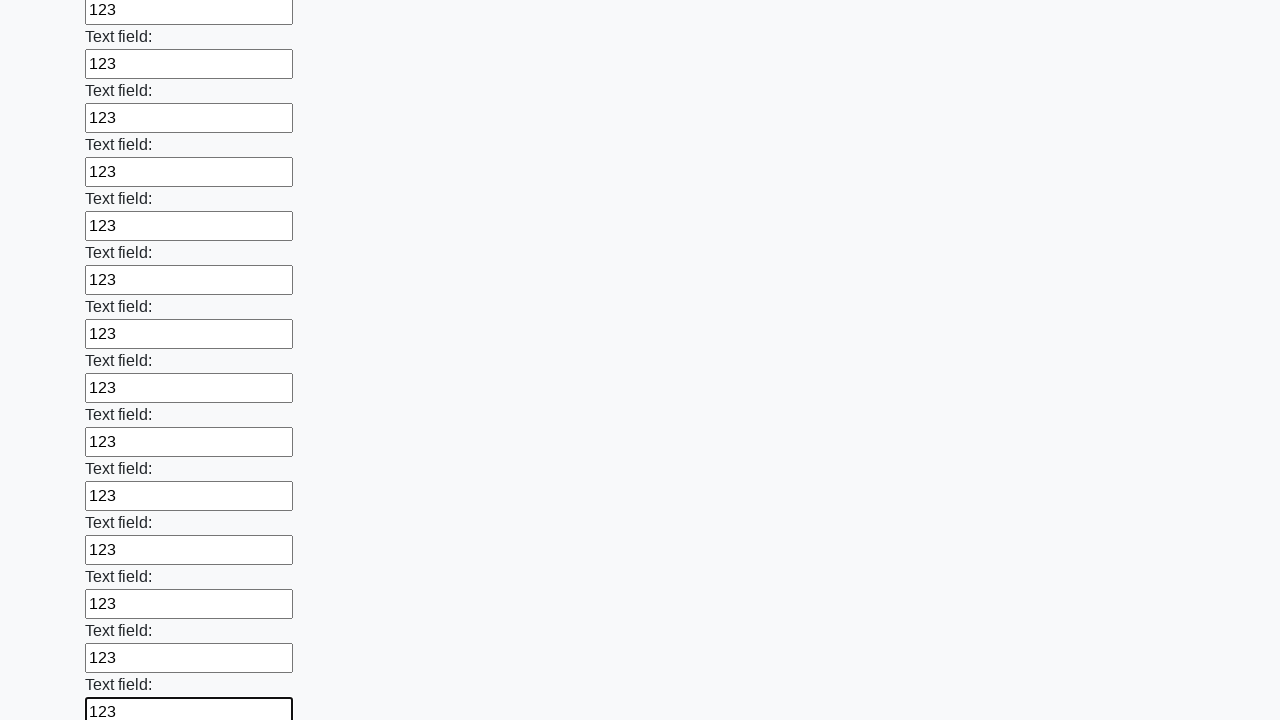

Filled an input field with value '123' on input >> nth=48
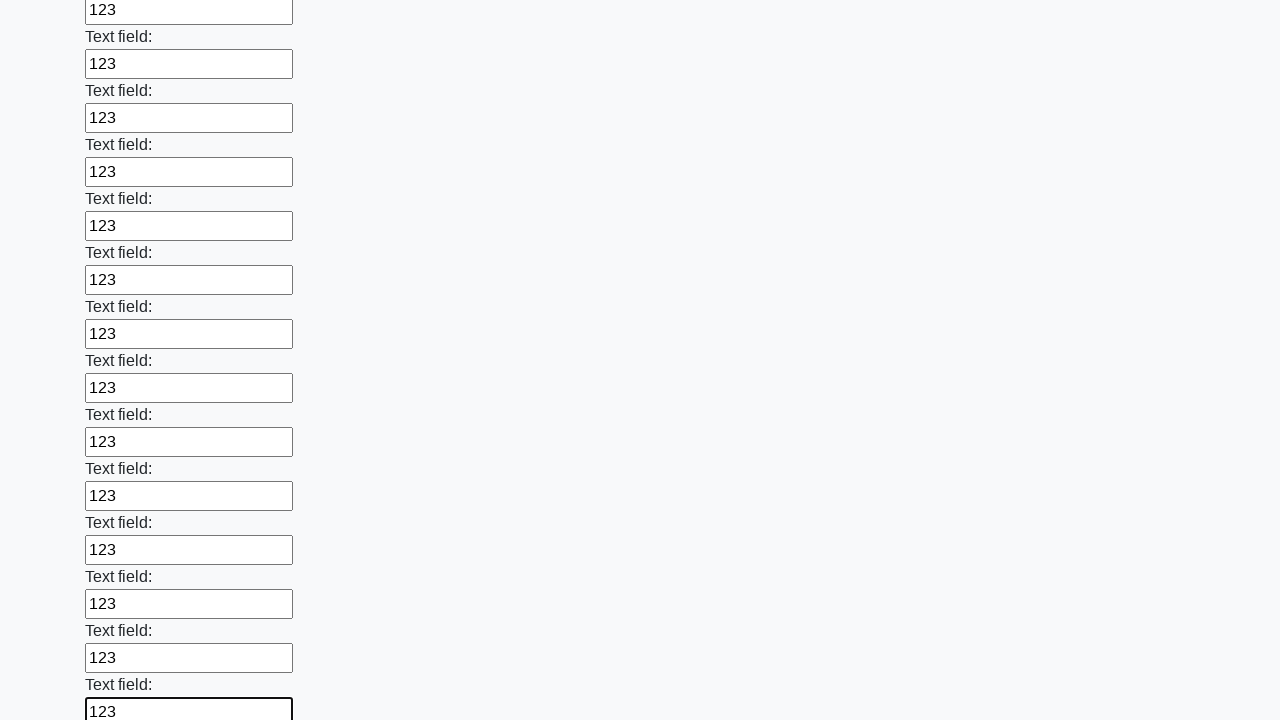

Filled an input field with value '123' on input >> nth=49
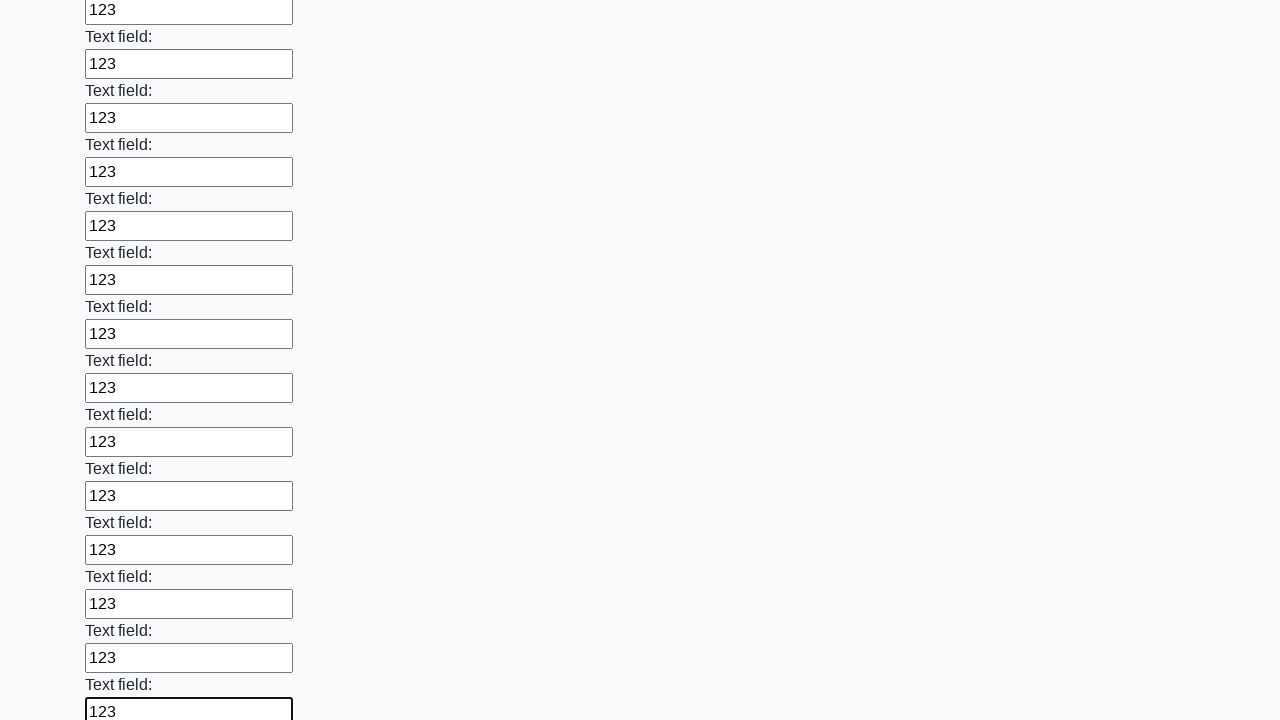

Filled an input field with value '123' on input >> nth=50
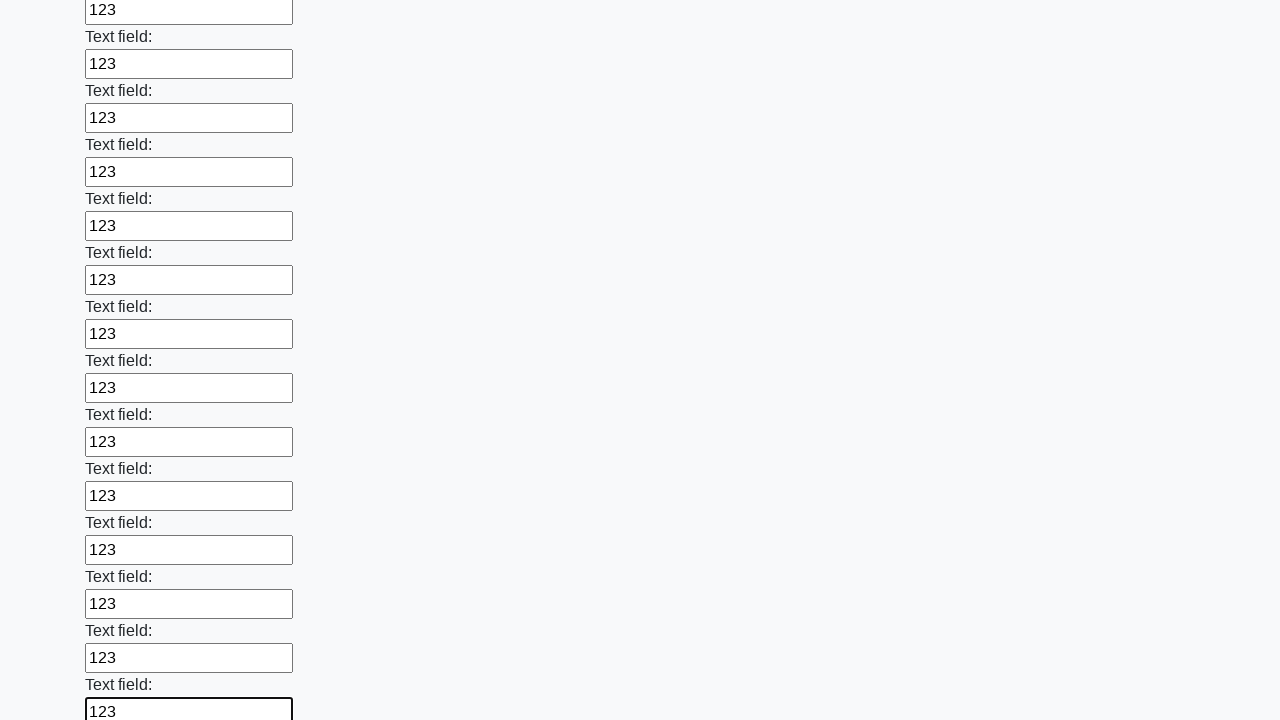

Filled an input field with value '123' on input >> nth=51
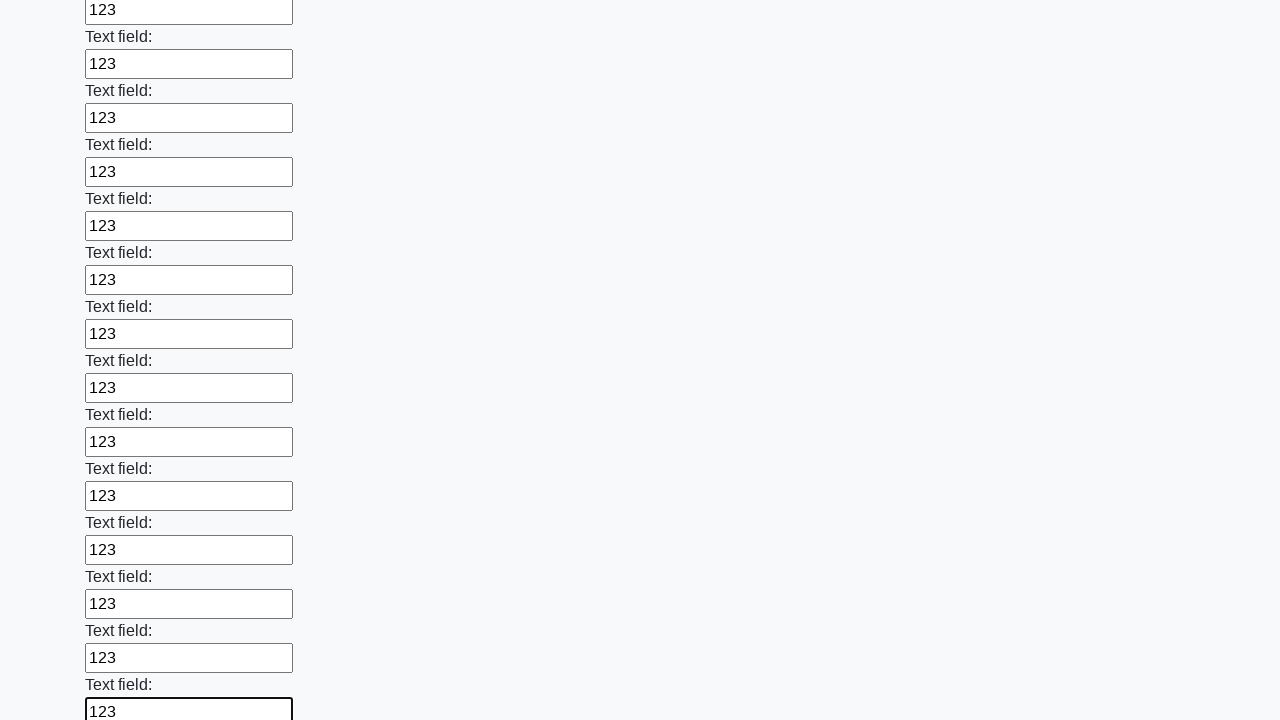

Filled an input field with value '123' on input >> nth=52
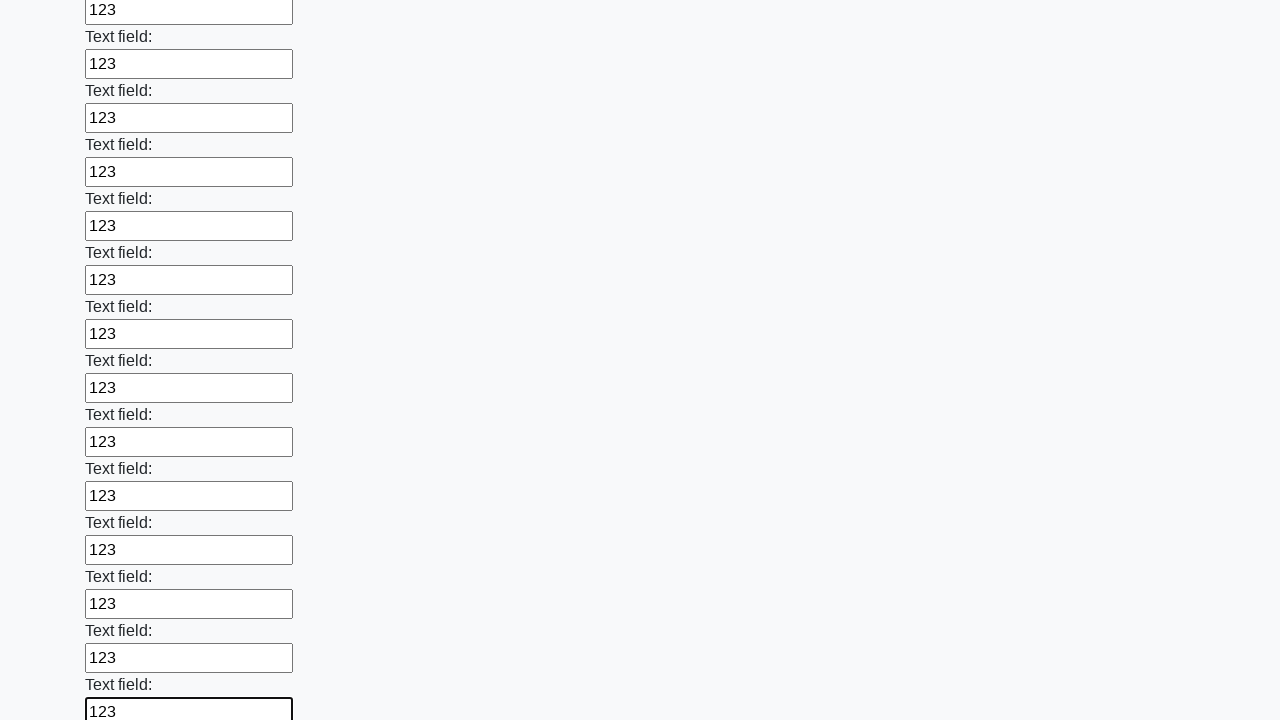

Filled an input field with value '123' on input >> nth=53
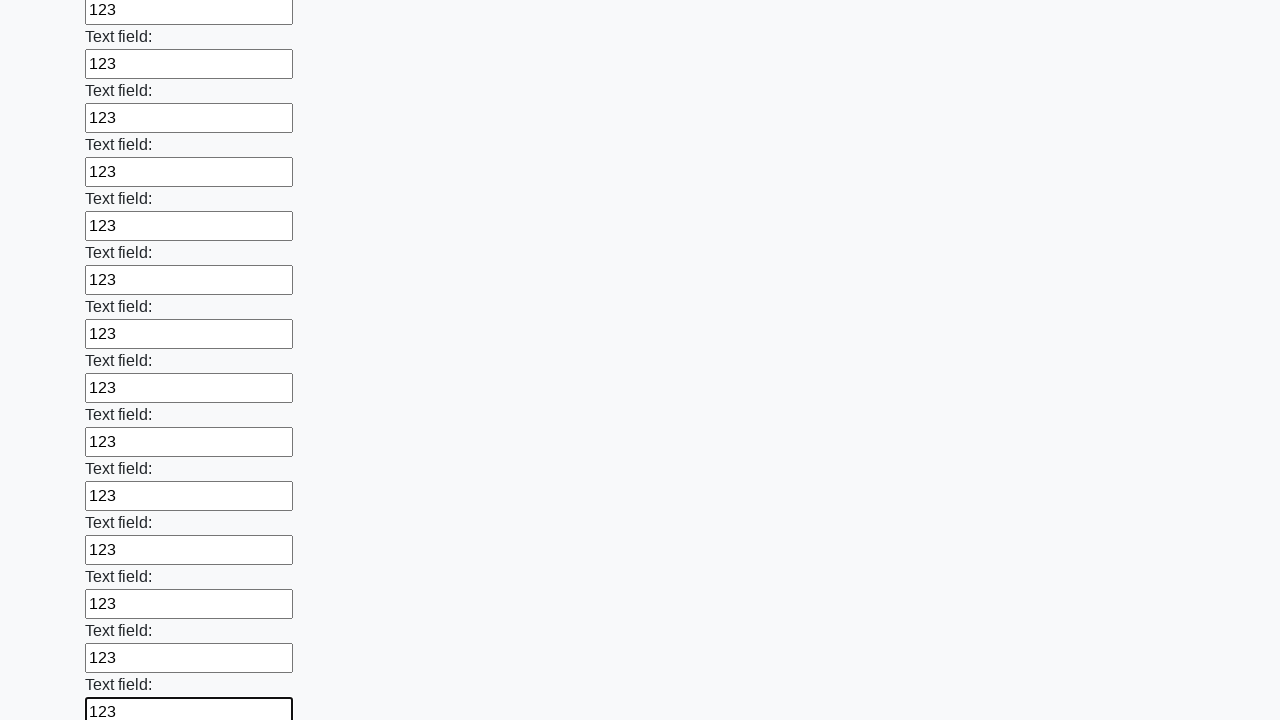

Filled an input field with value '123' on input >> nth=54
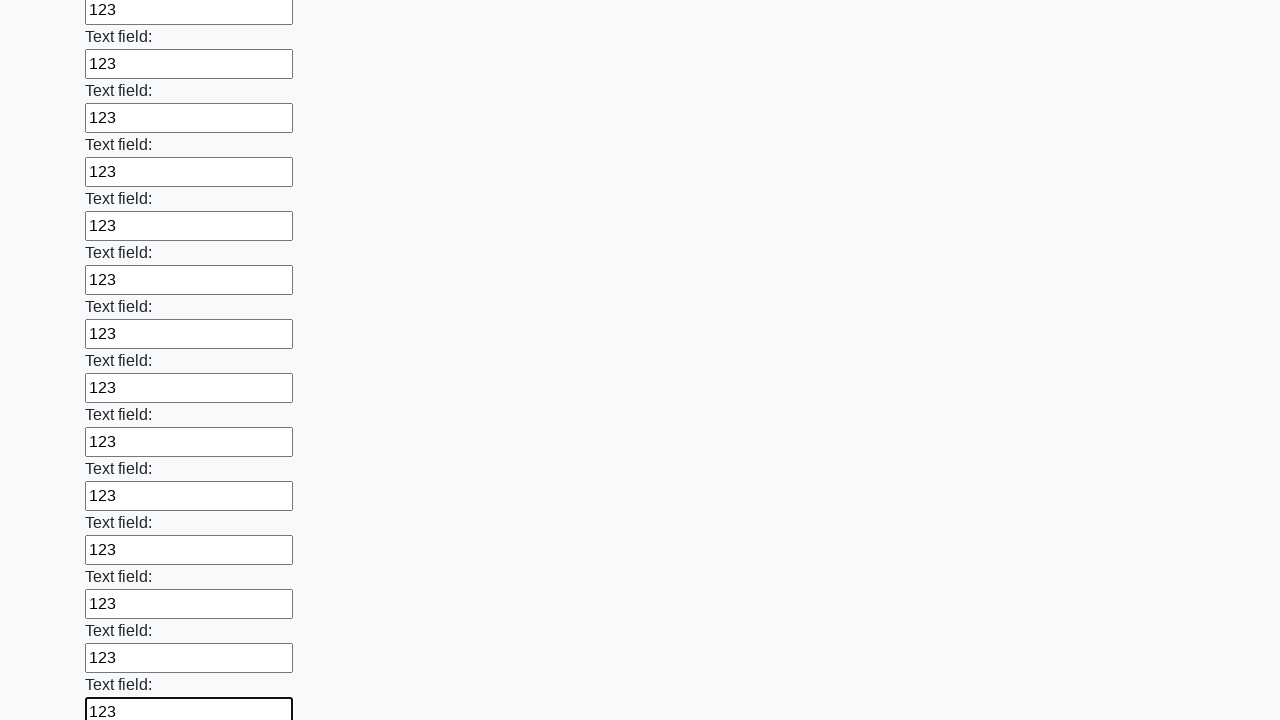

Filled an input field with value '123' on input >> nth=55
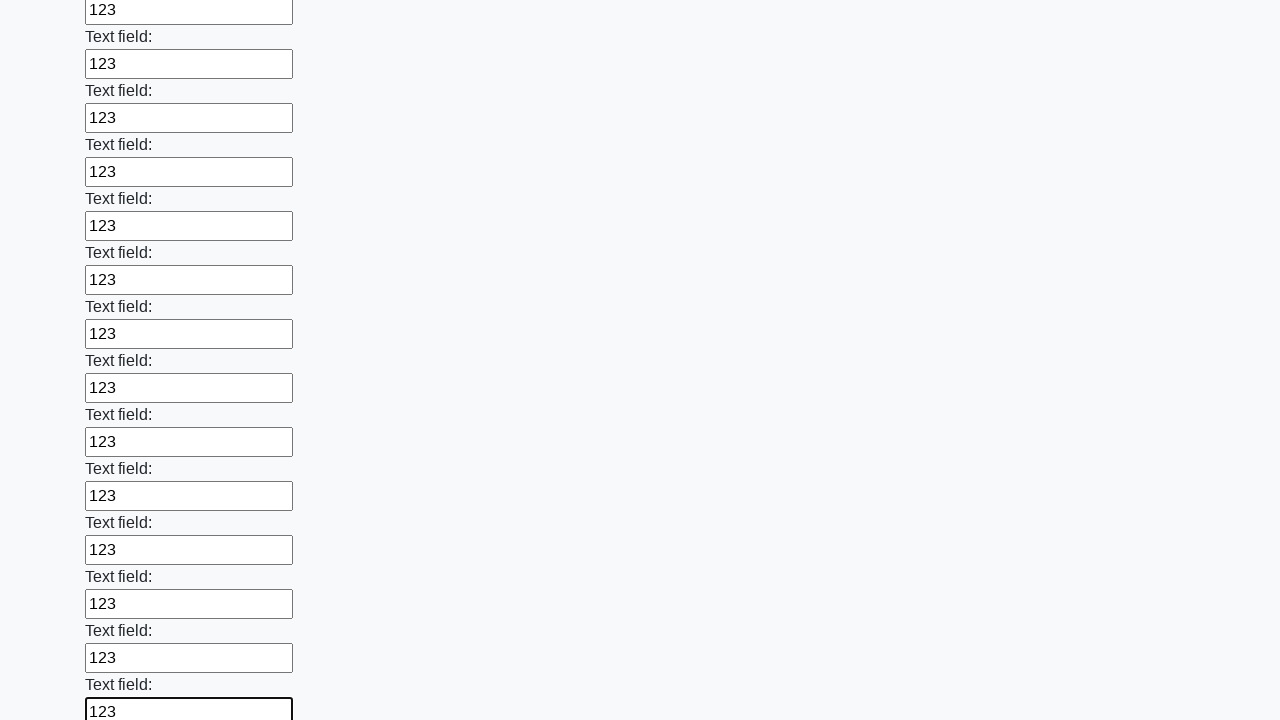

Filled an input field with value '123' on input >> nth=56
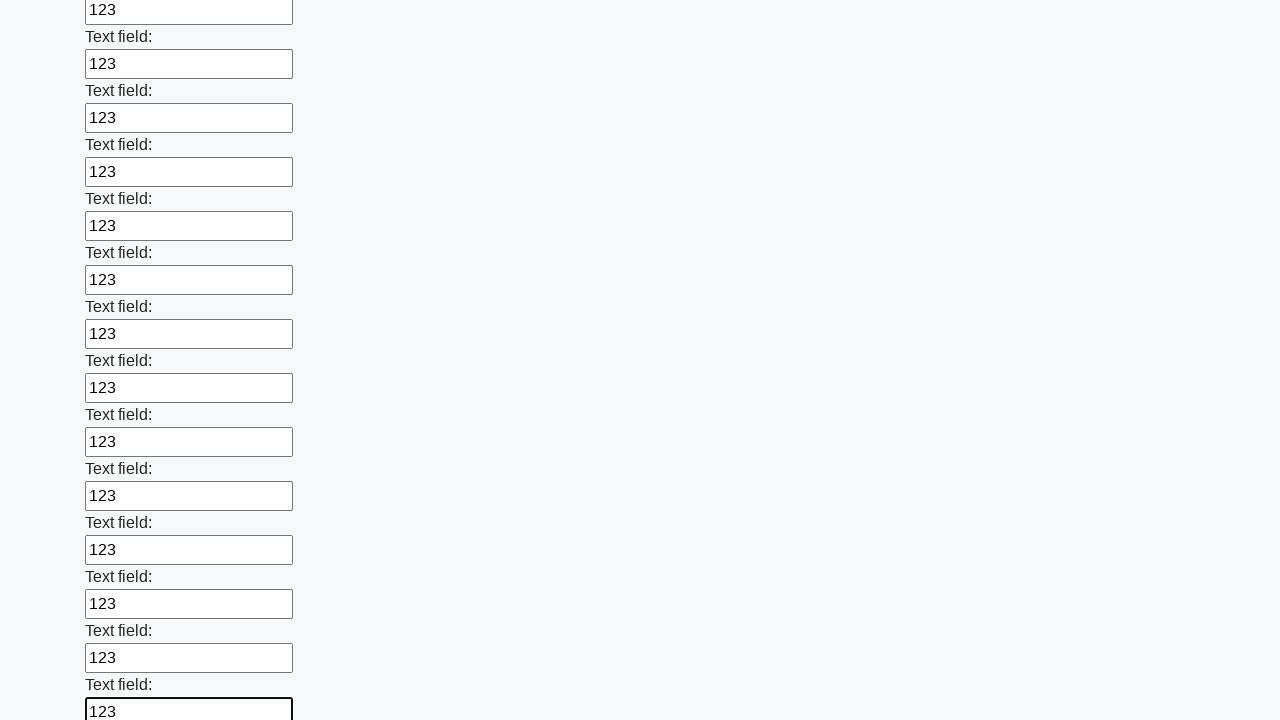

Filled an input field with value '123' on input >> nth=57
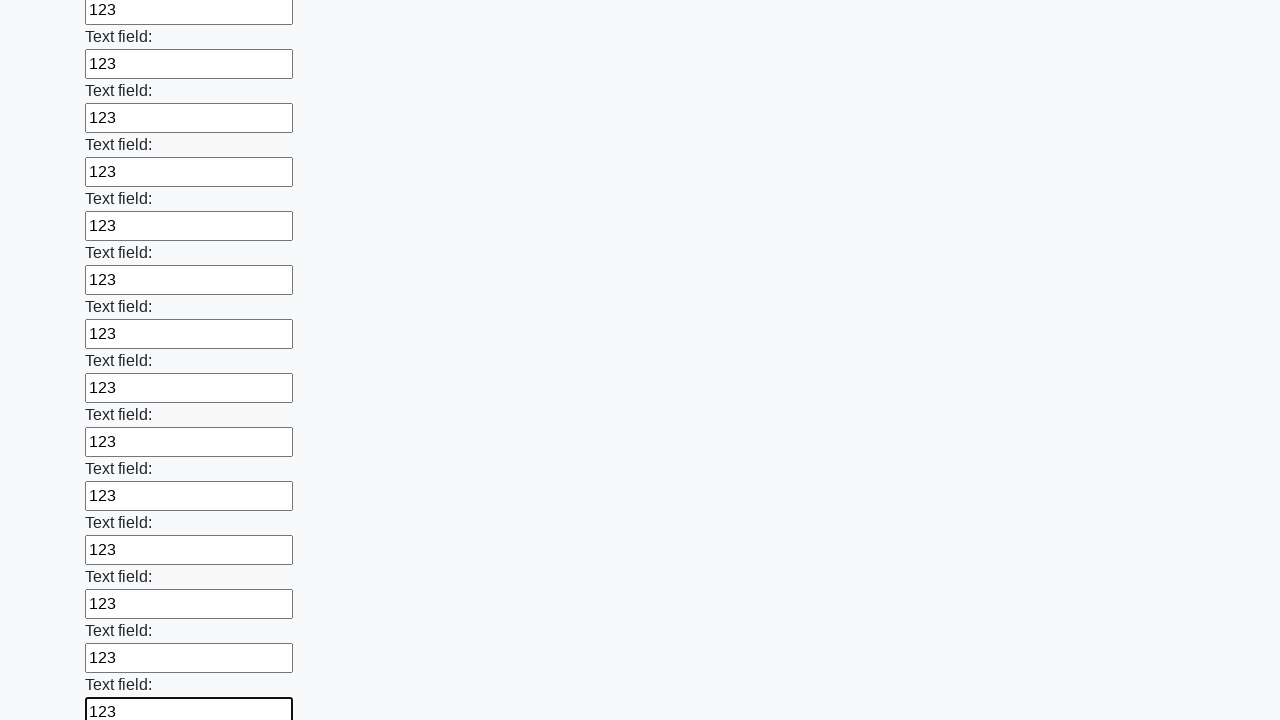

Filled an input field with value '123' on input >> nth=58
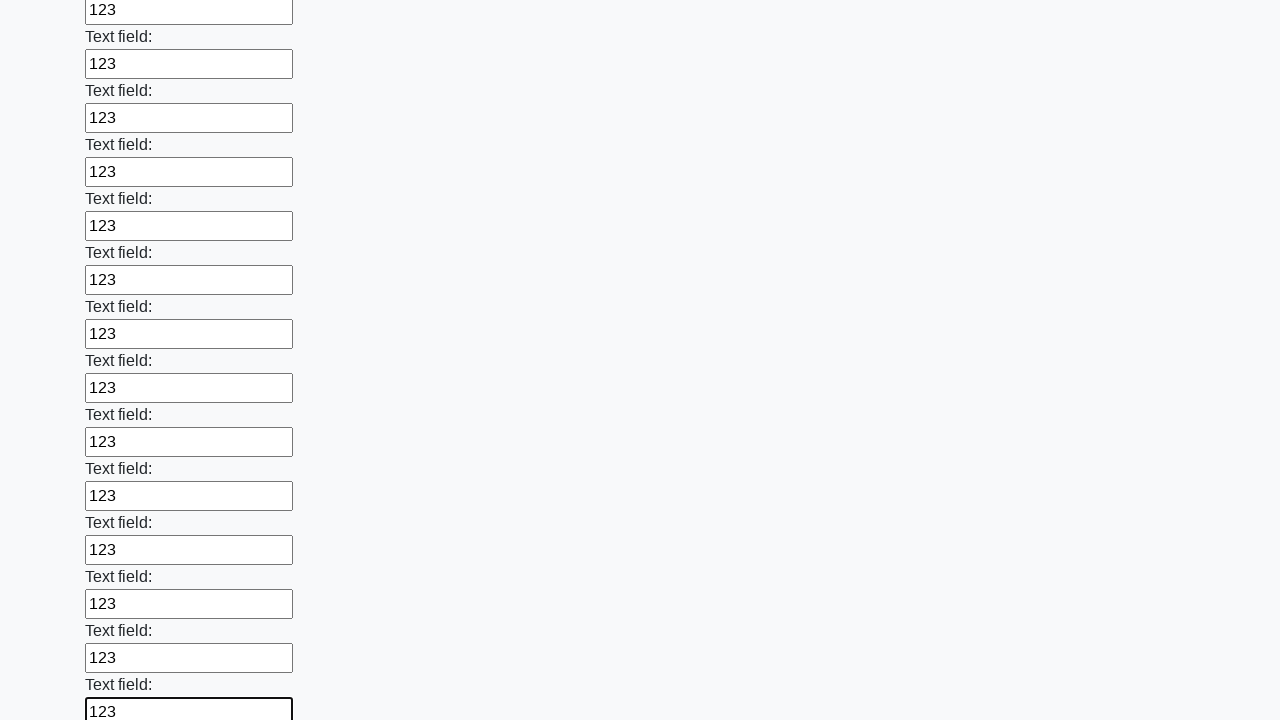

Filled an input field with value '123' on input >> nth=59
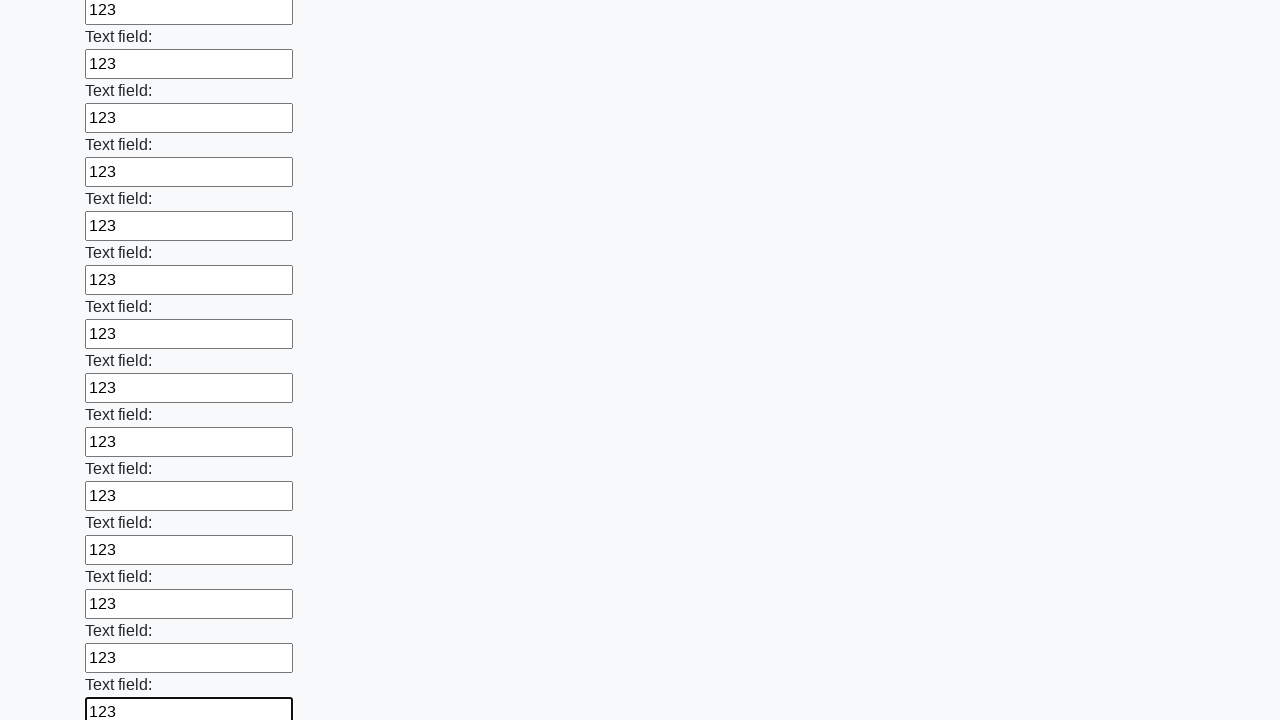

Filled an input field with value '123' on input >> nth=60
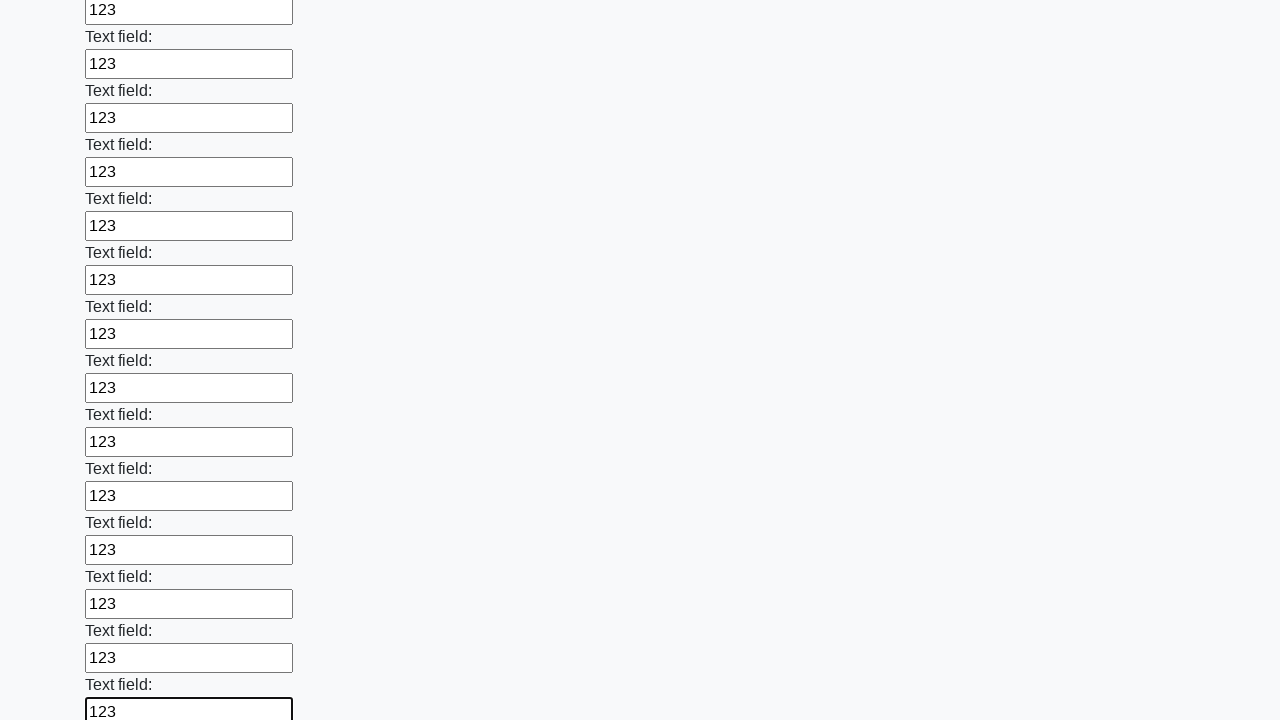

Filled an input field with value '123' on input >> nth=61
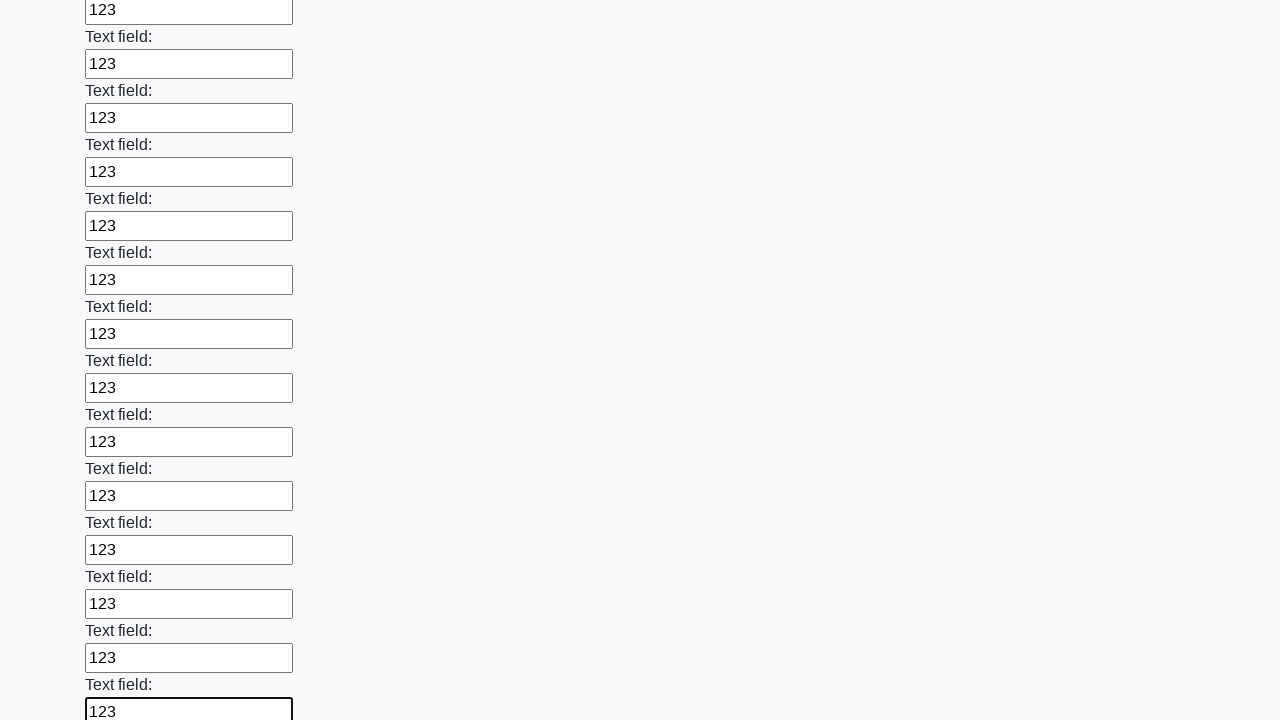

Filled an input field with value '123' on input >> nth=62
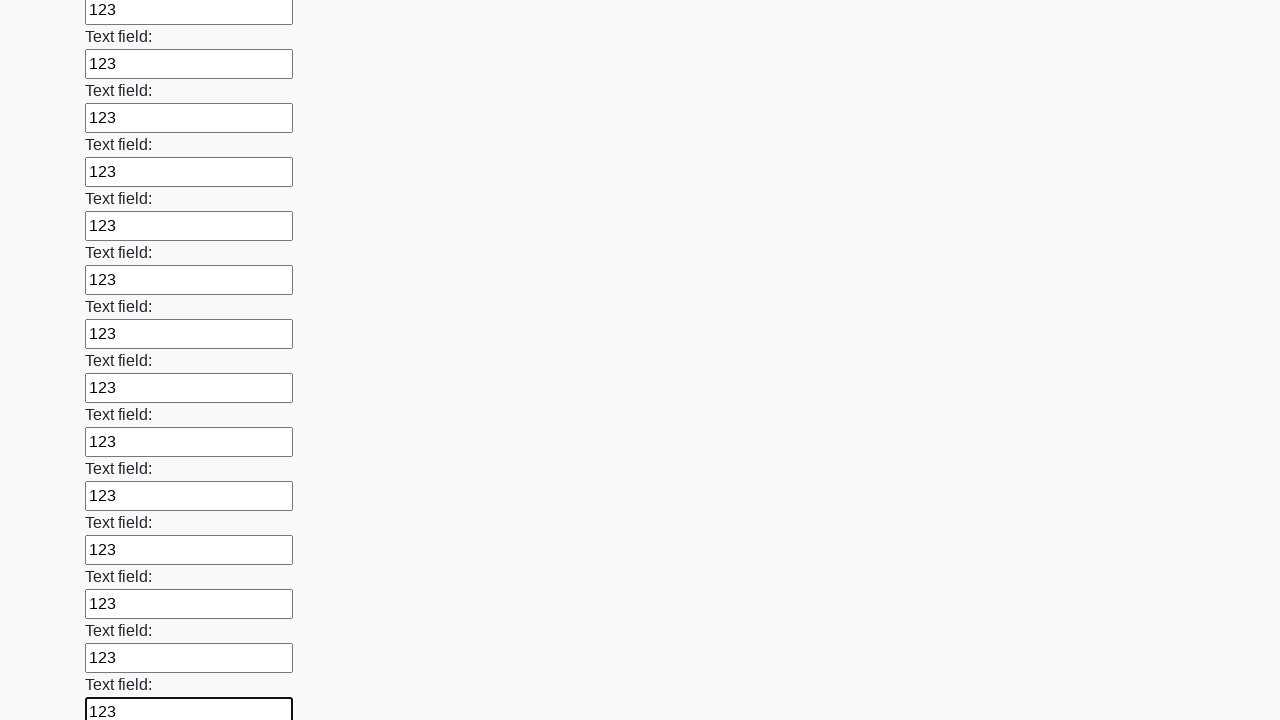

Filled an input field with value '123' on input >> nth=63
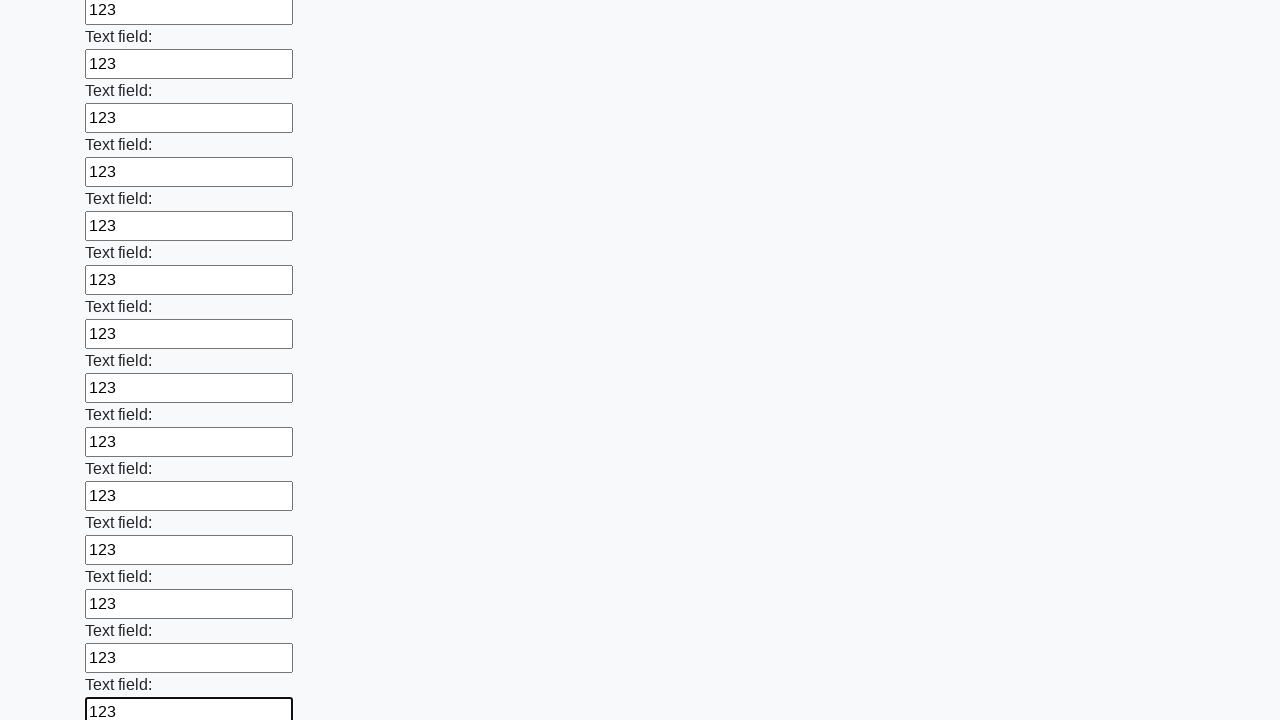

Filled an input field with value '123' on input >> nth=64
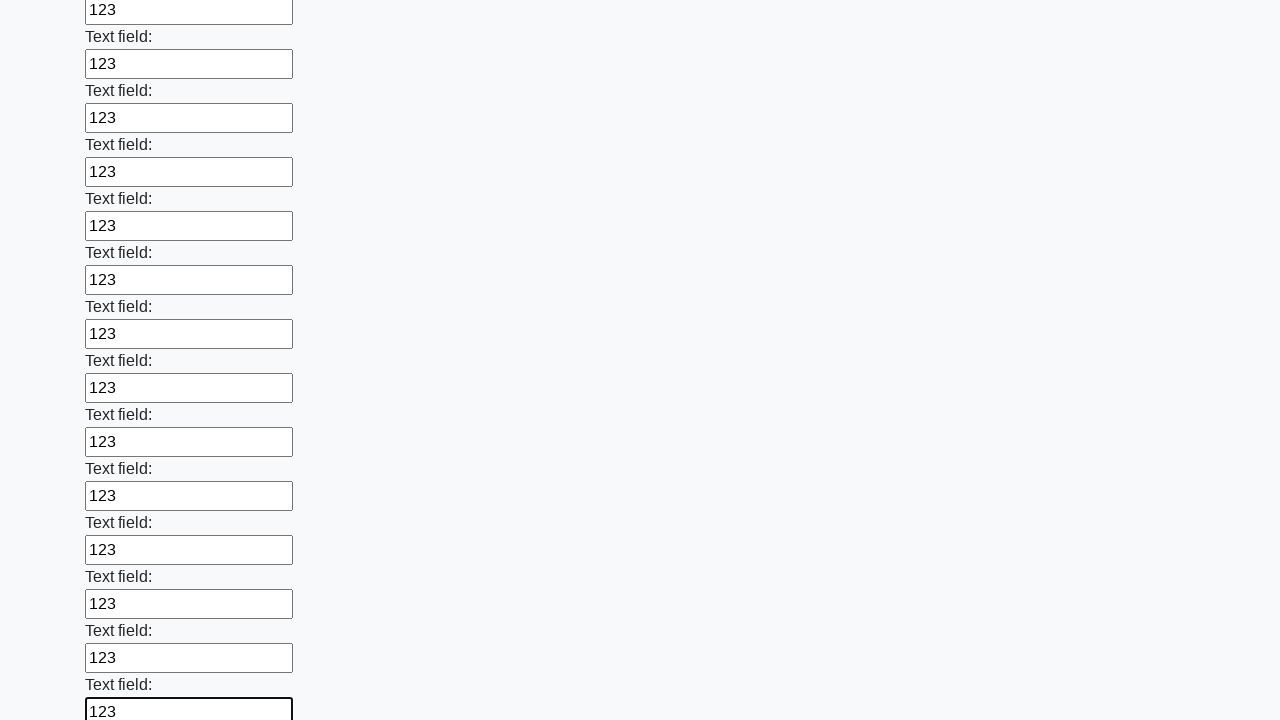

Filled an input field with value '123' on input >> nth=65
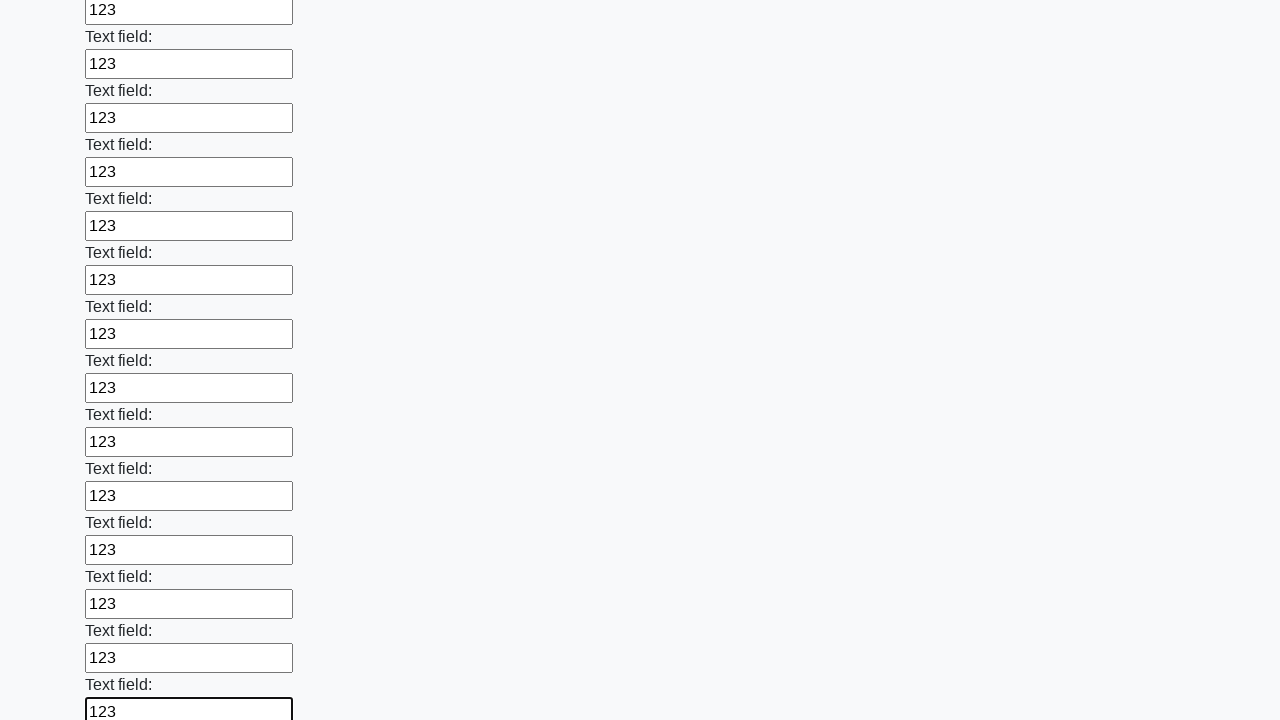

Filled an input field with value '123' on input >> nth=66
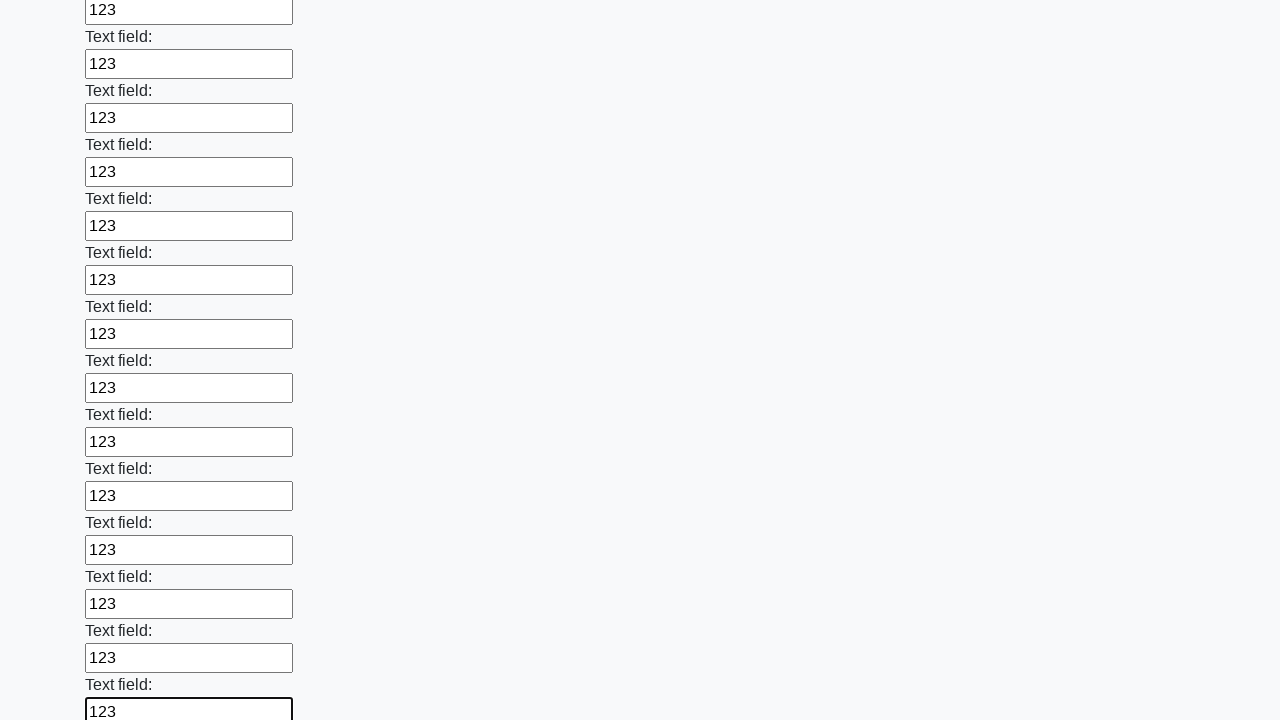

Filled an input field with value '123' on input >> nth=67
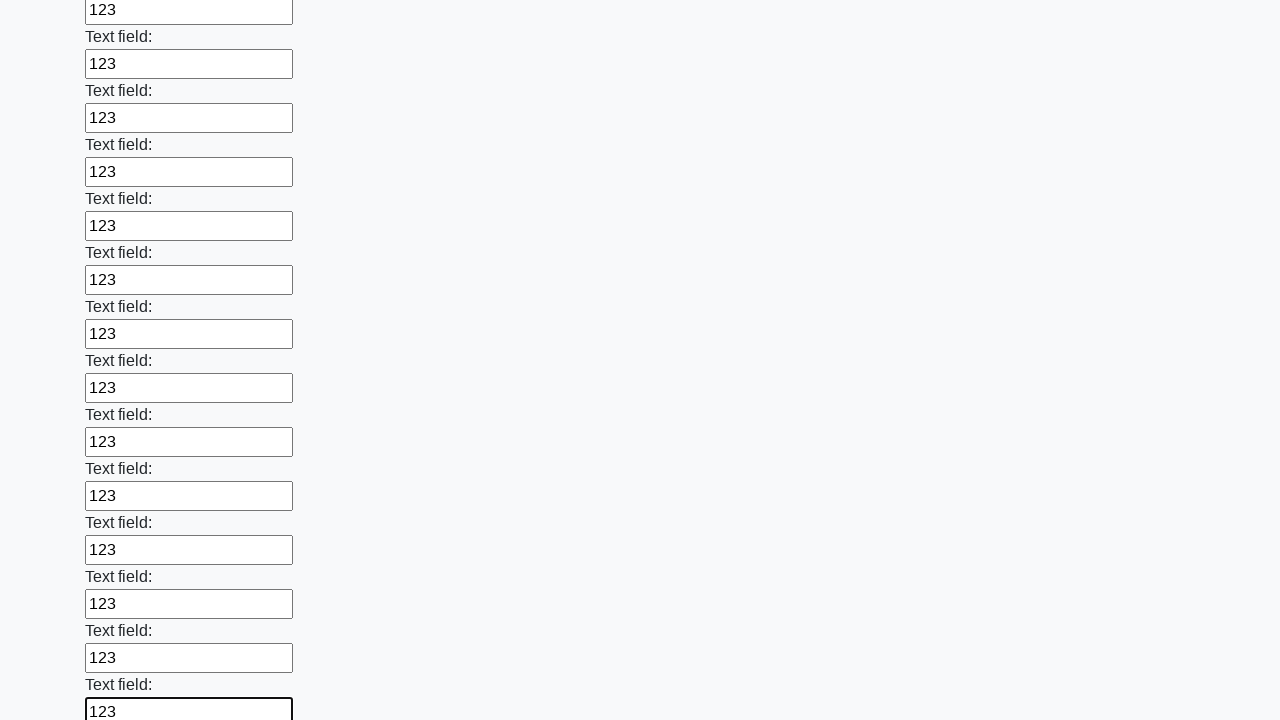

Filled an input field with value '123' on input >> nth=68
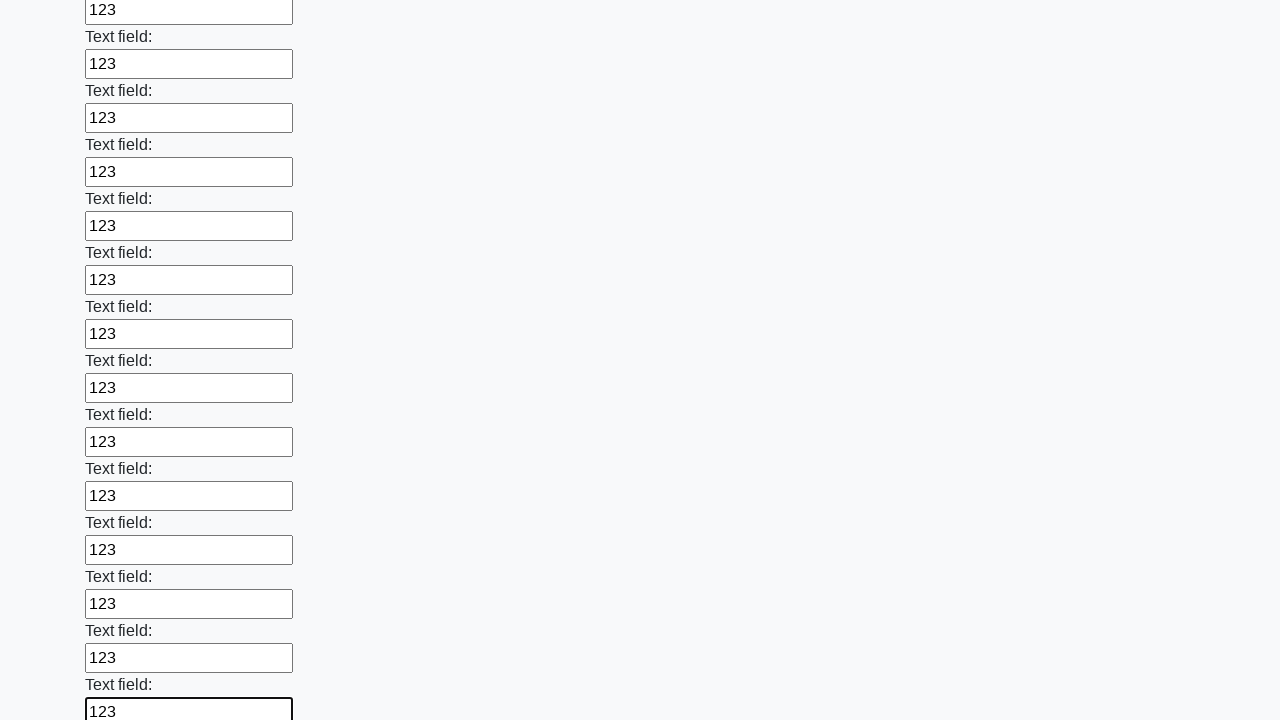

Filled an input field with value '123' on input >> nth=69
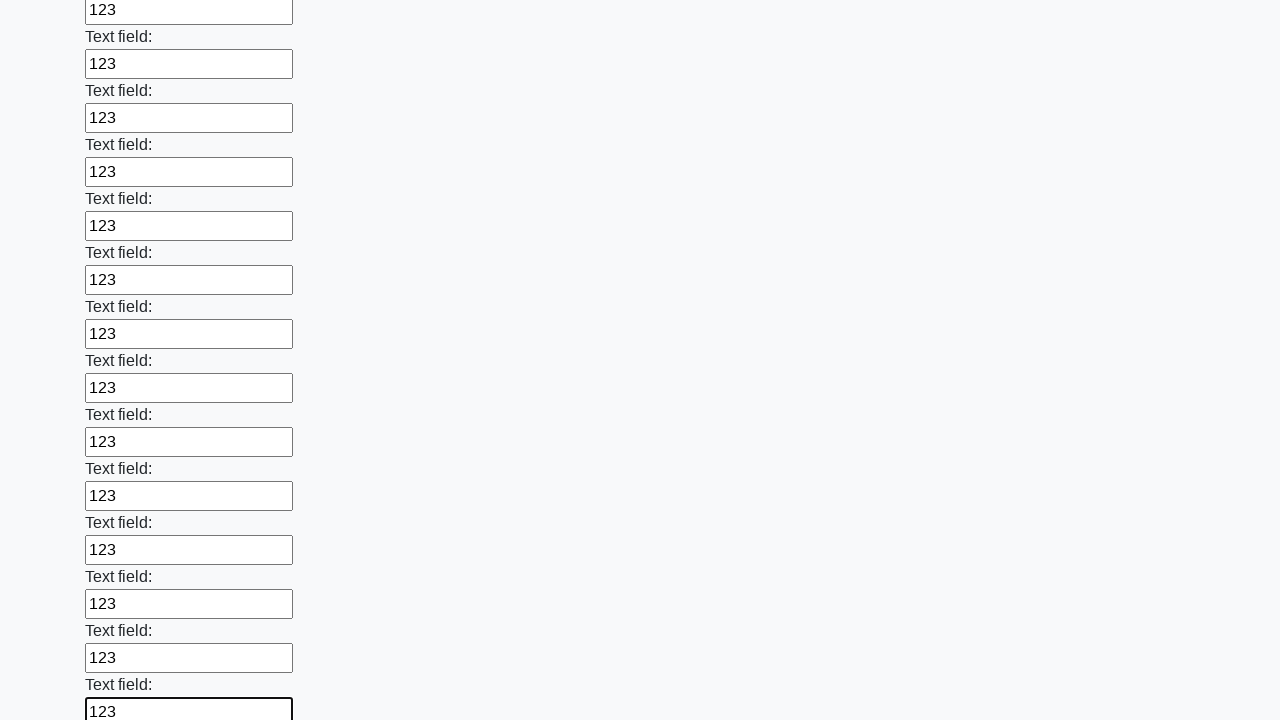

Filled an input field with value '123' on input >> nth=70
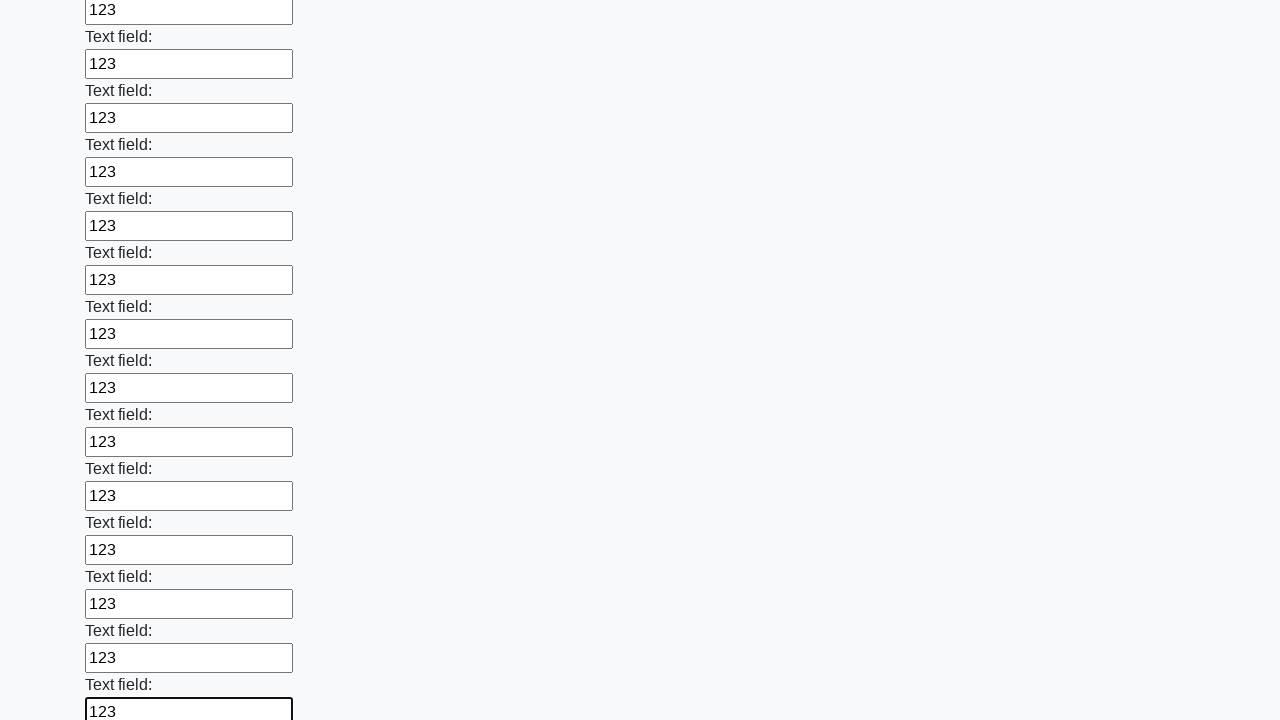

Filled an input field with value '123' on input >> nth=71
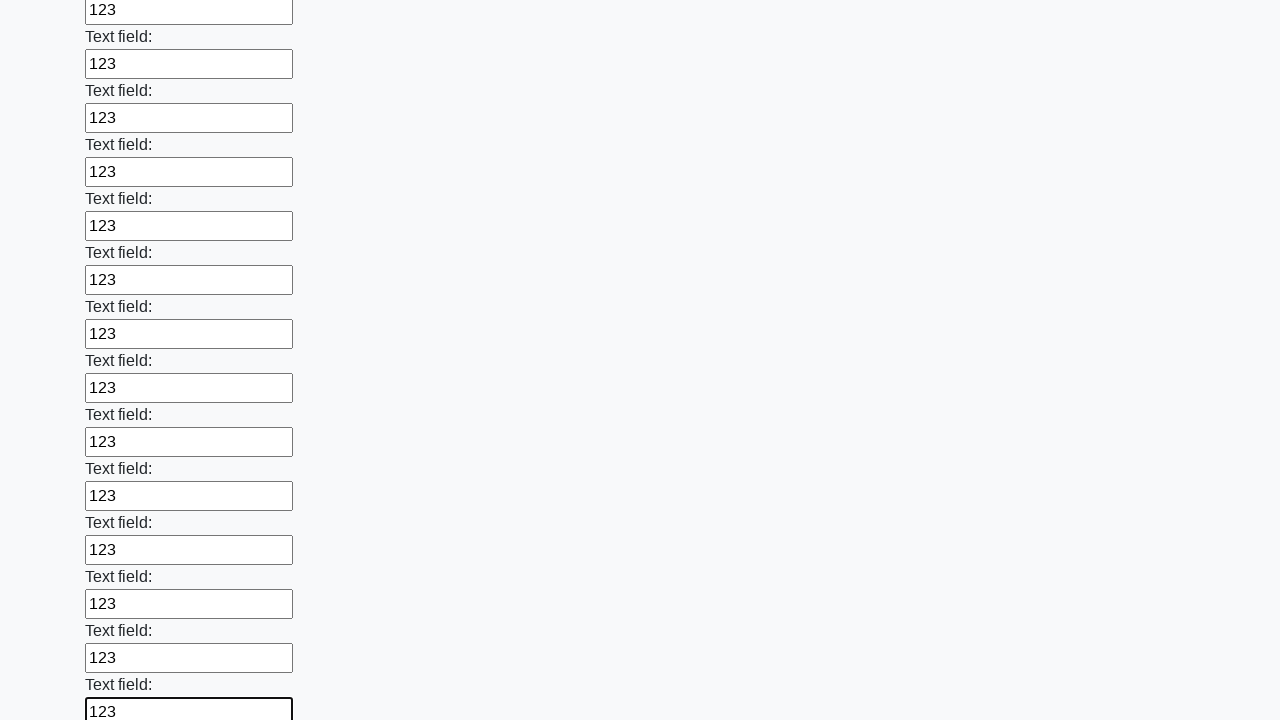

Filled an input field with value '123' on input >> nth=72
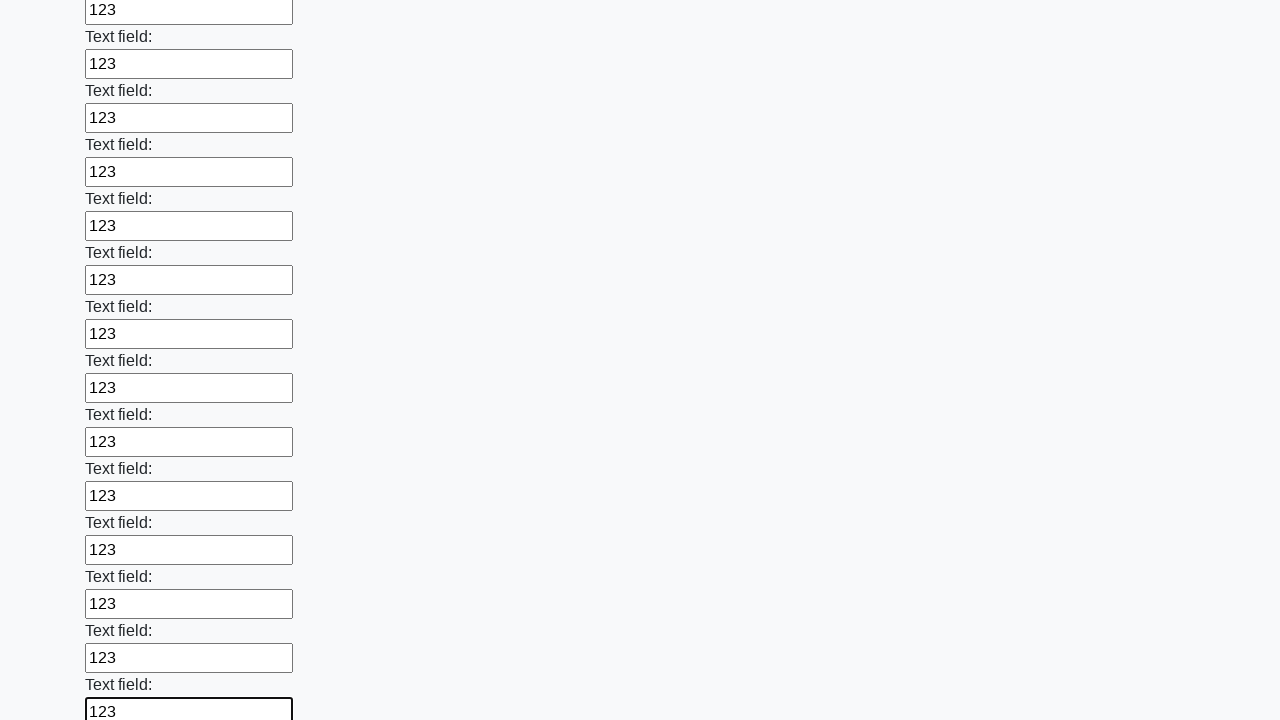

Filled an input field with value '123' on input >> nth=73
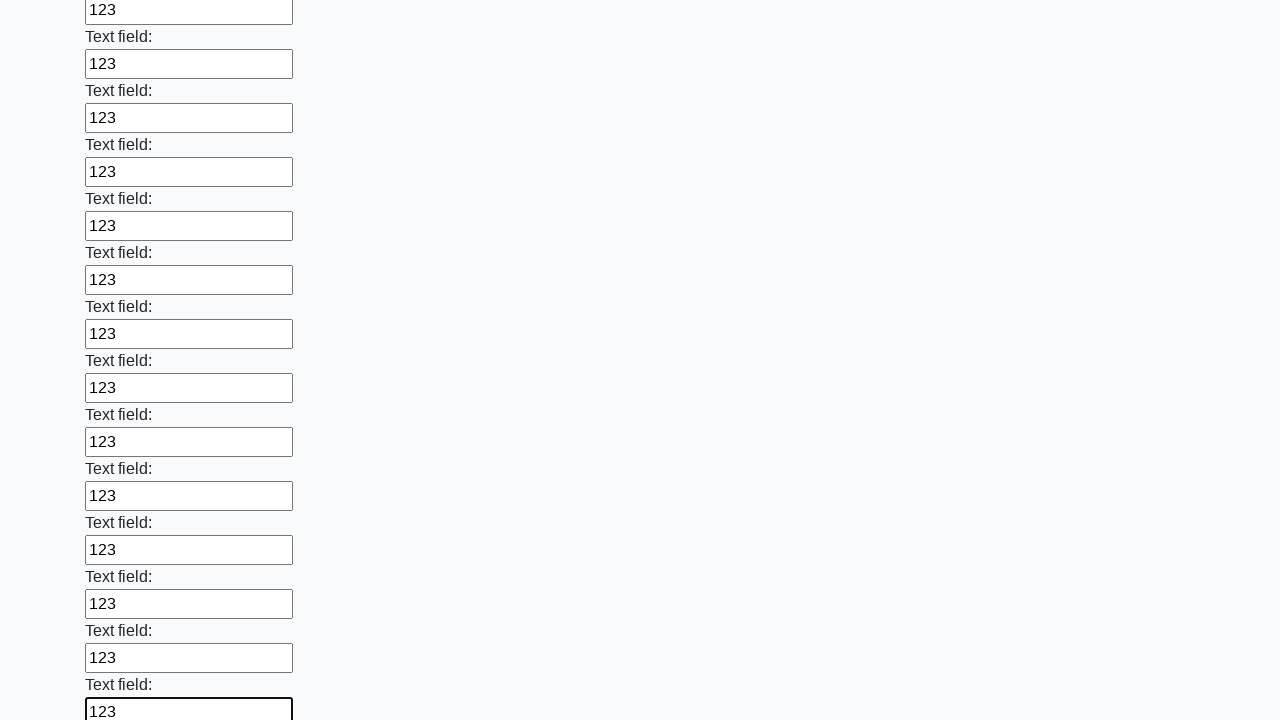

Filled an input field with value '123' on input >> nth=74
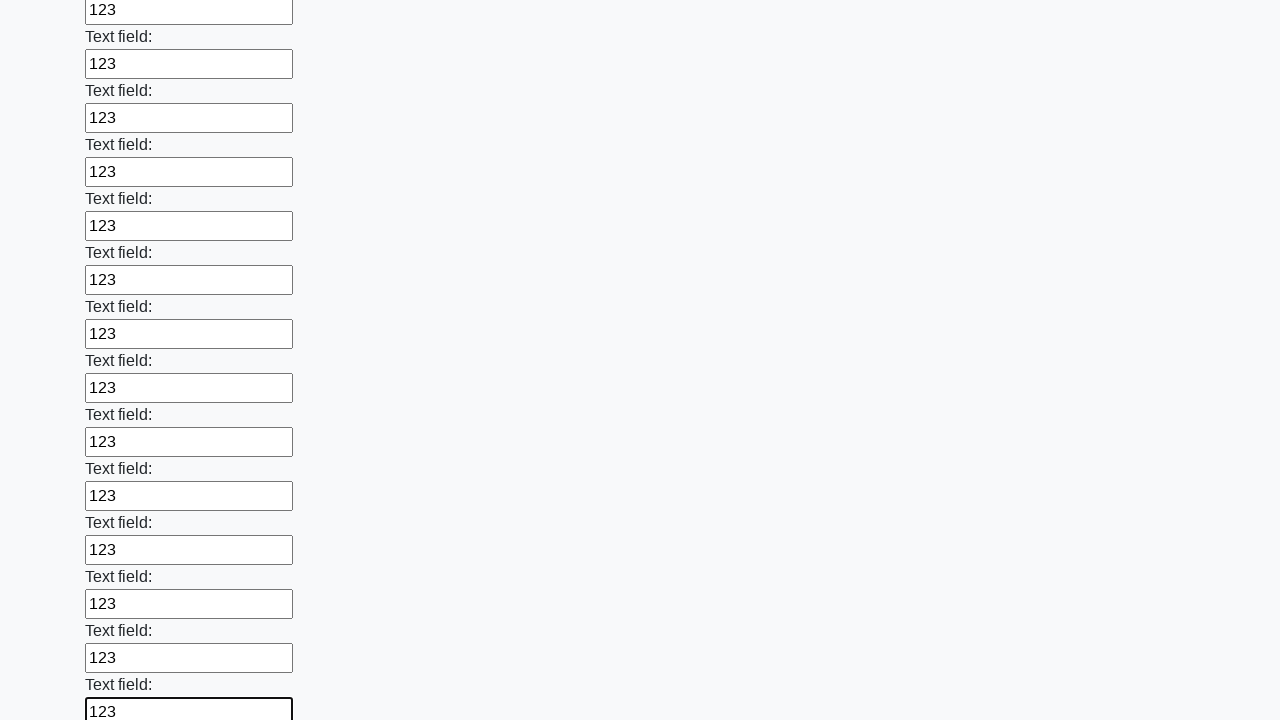

Filled an input field with value '123' on input >> nth=75
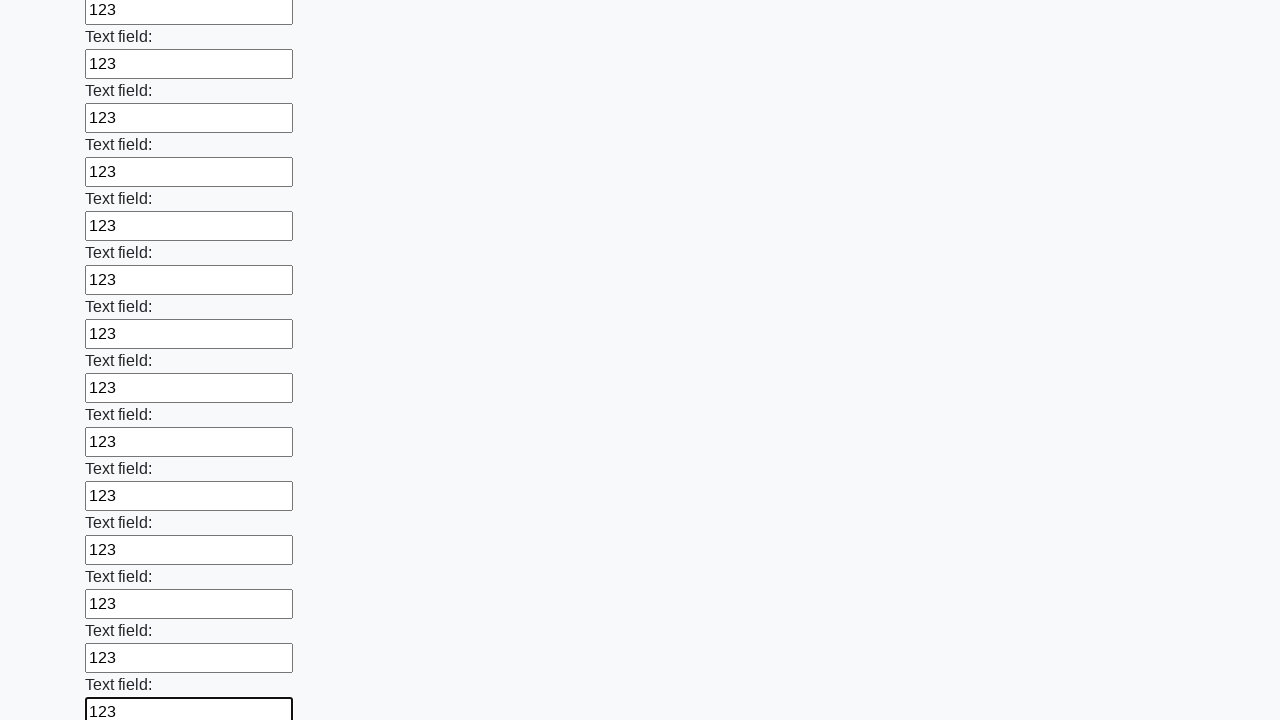

Filled an input field with value '123' on input >> nth=76
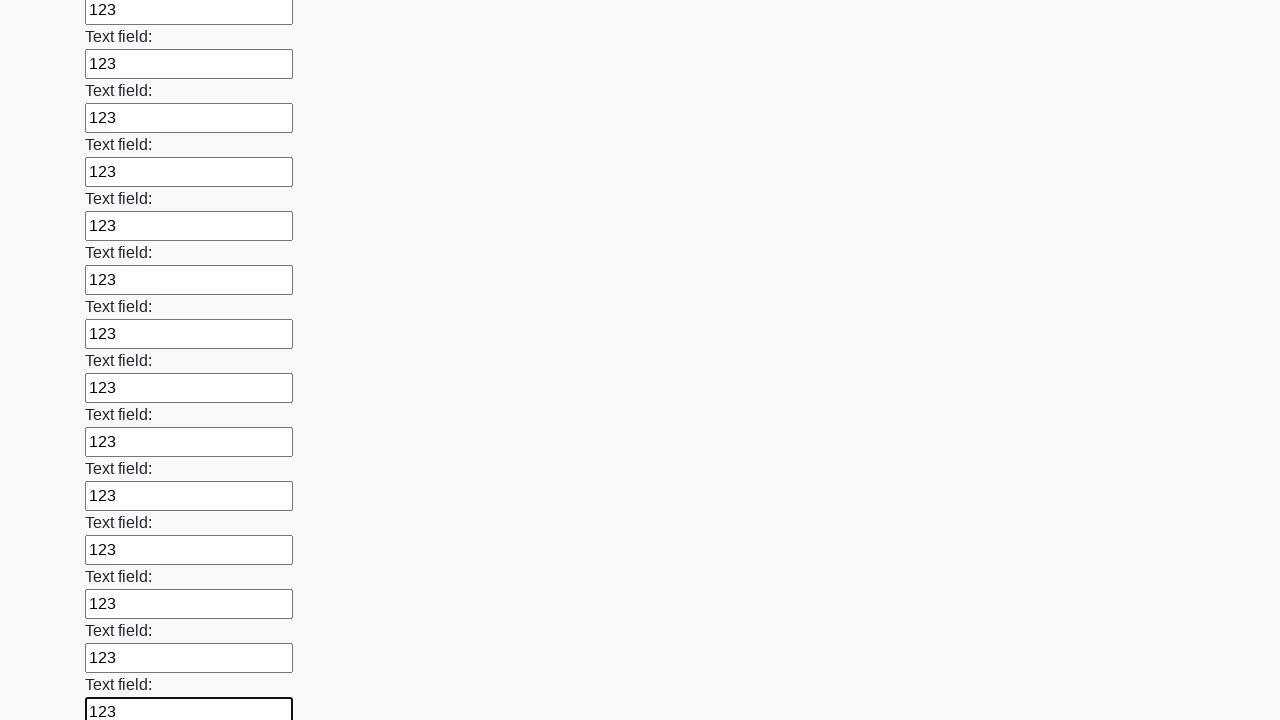

Filled an input field with value '123' on input >> nth=77
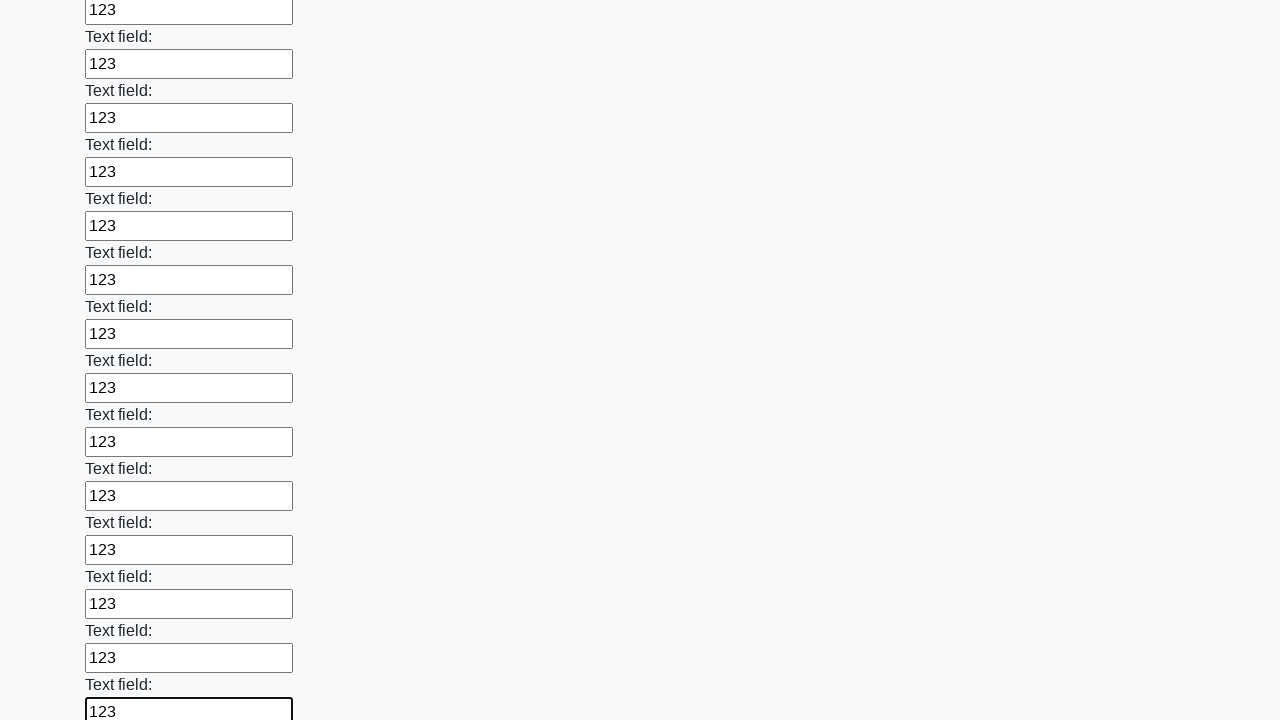

Filled an input field with value '123' on input >> nth=78
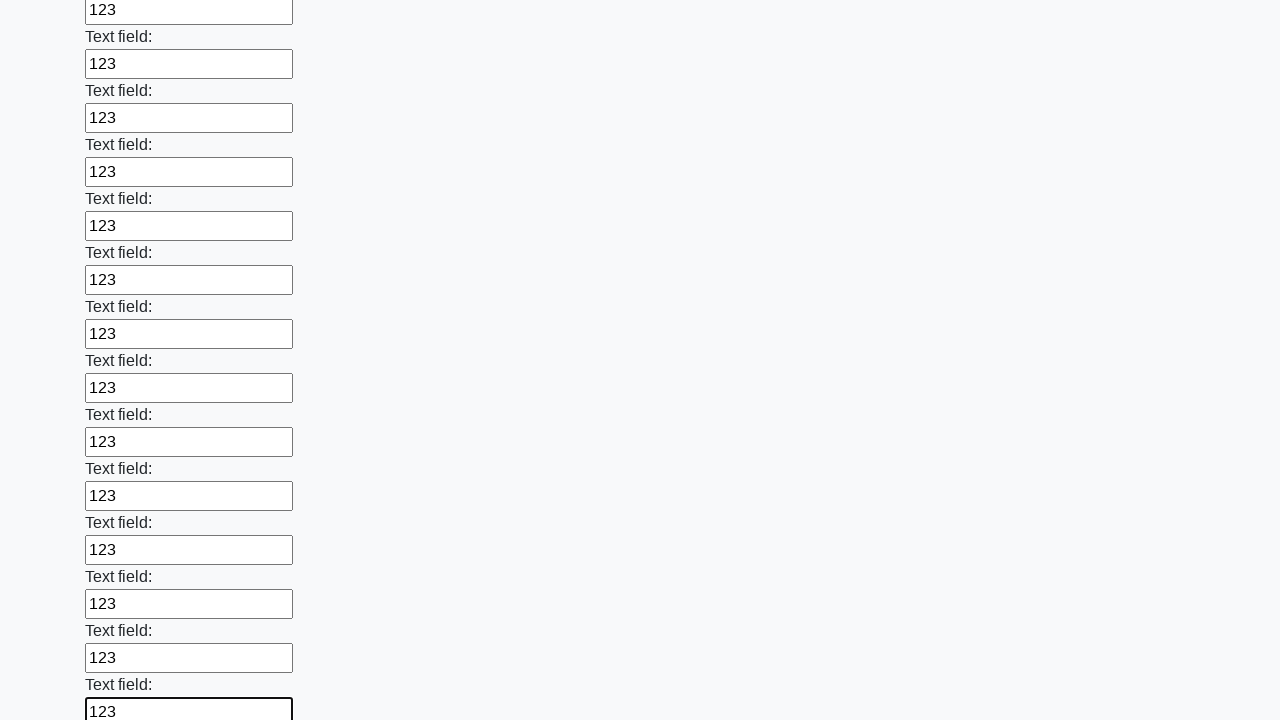

Filled an input field with value '123' on input >> nth=79
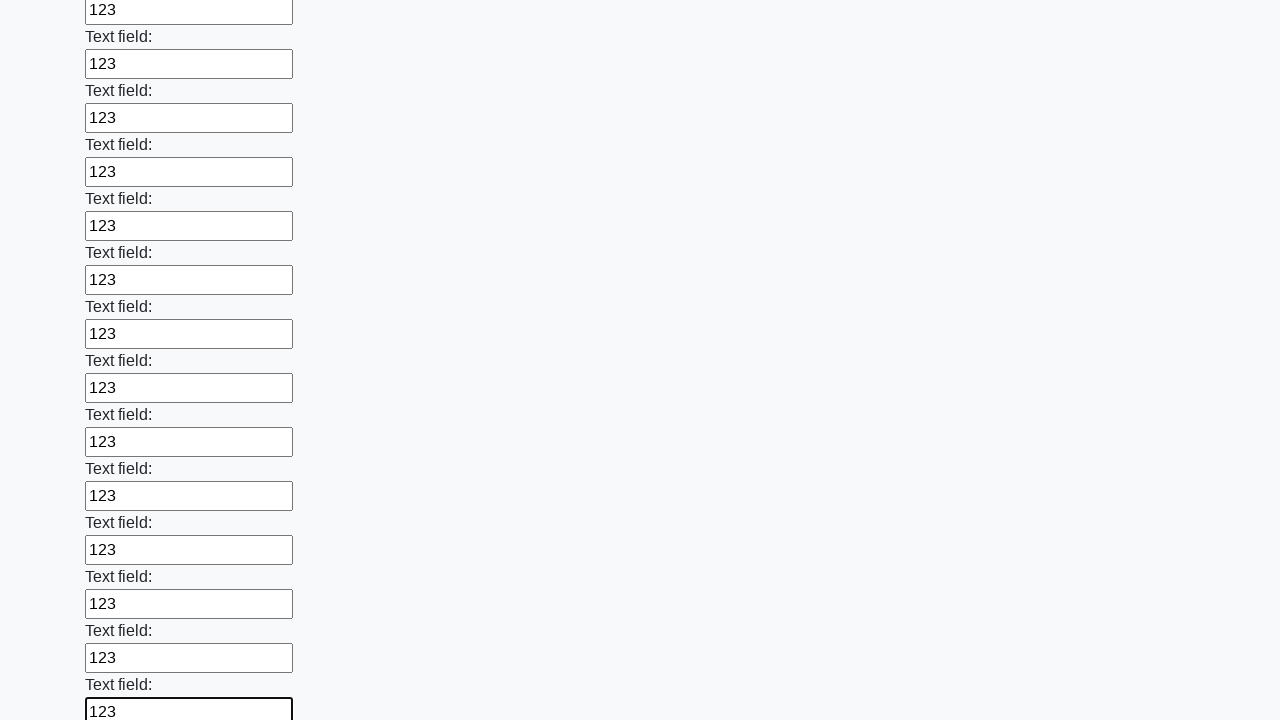

Filled an input field with value '123' on input >> nth=80
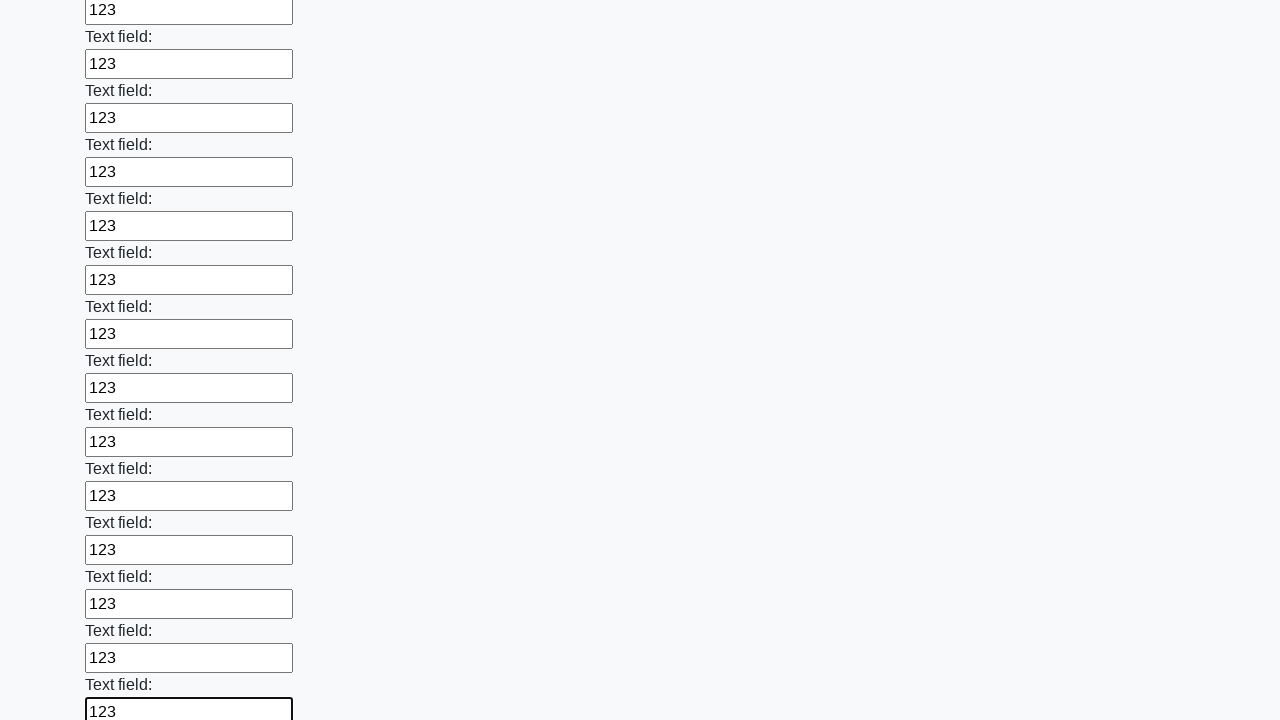

Filled an input field with value '123' on input >> nth=81
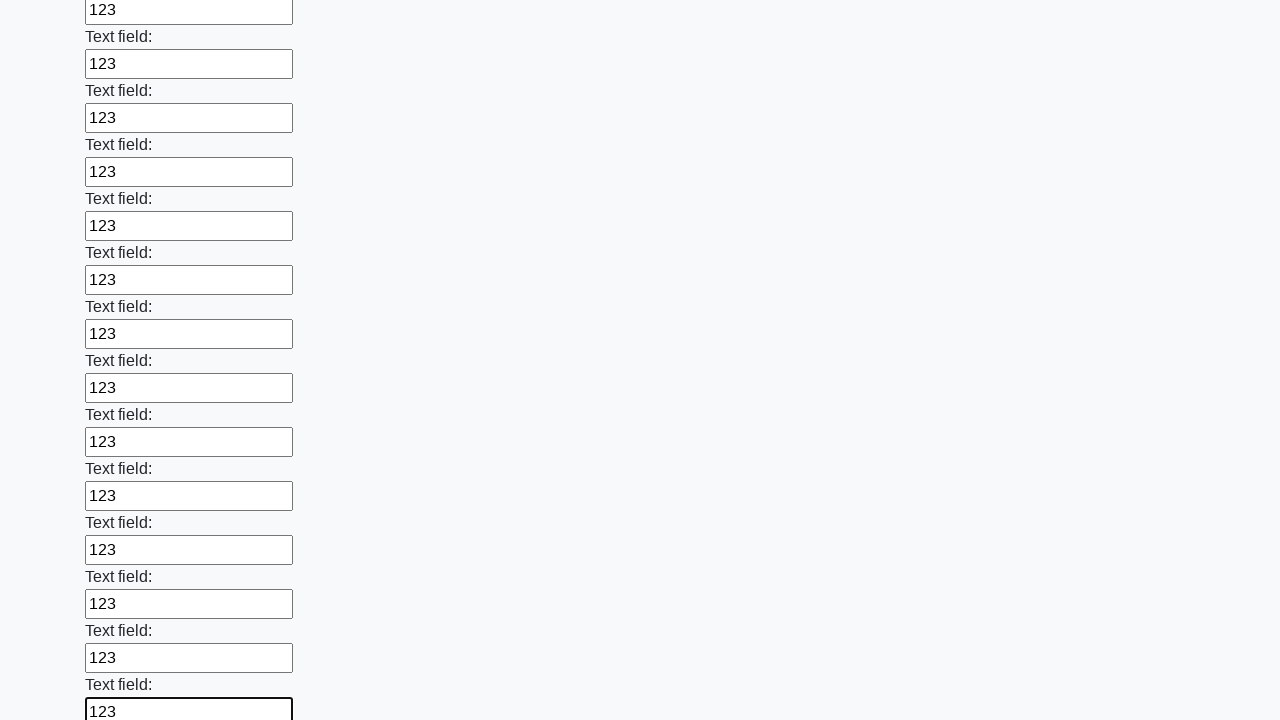

Filled an input field with value '123' on input >> nth=82
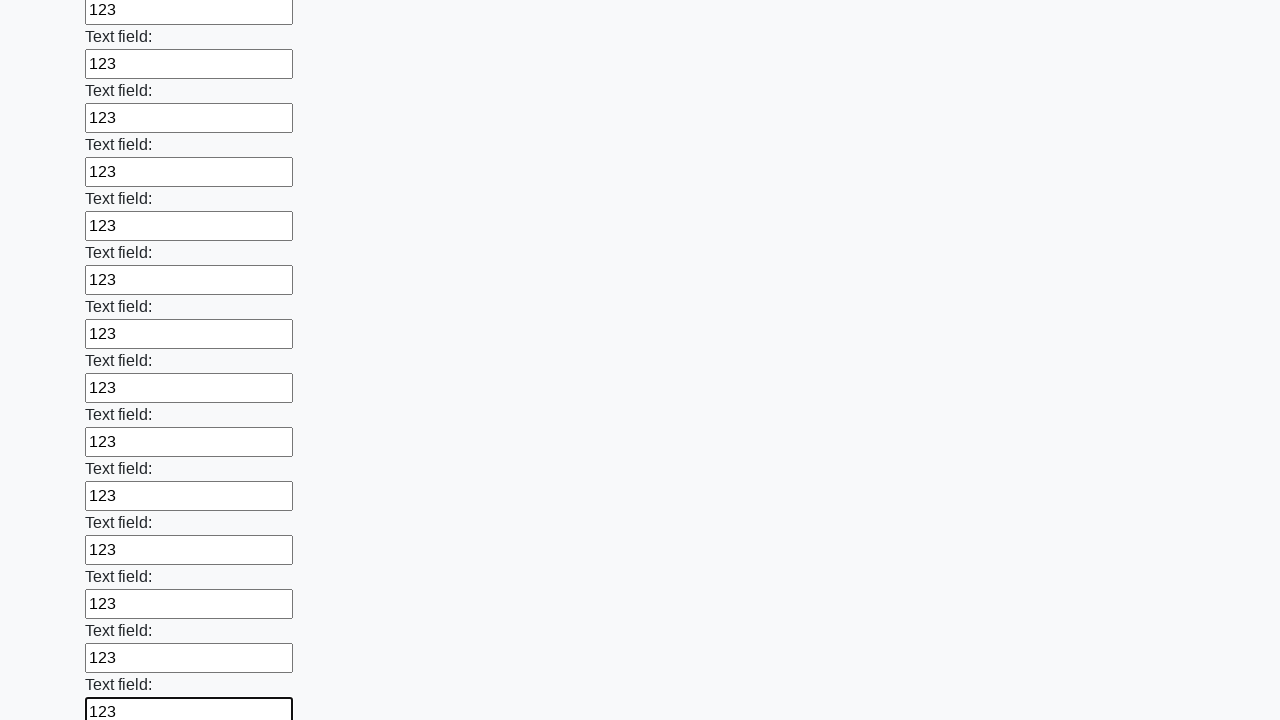

Filled an input field with value '123' on input >> nth=83
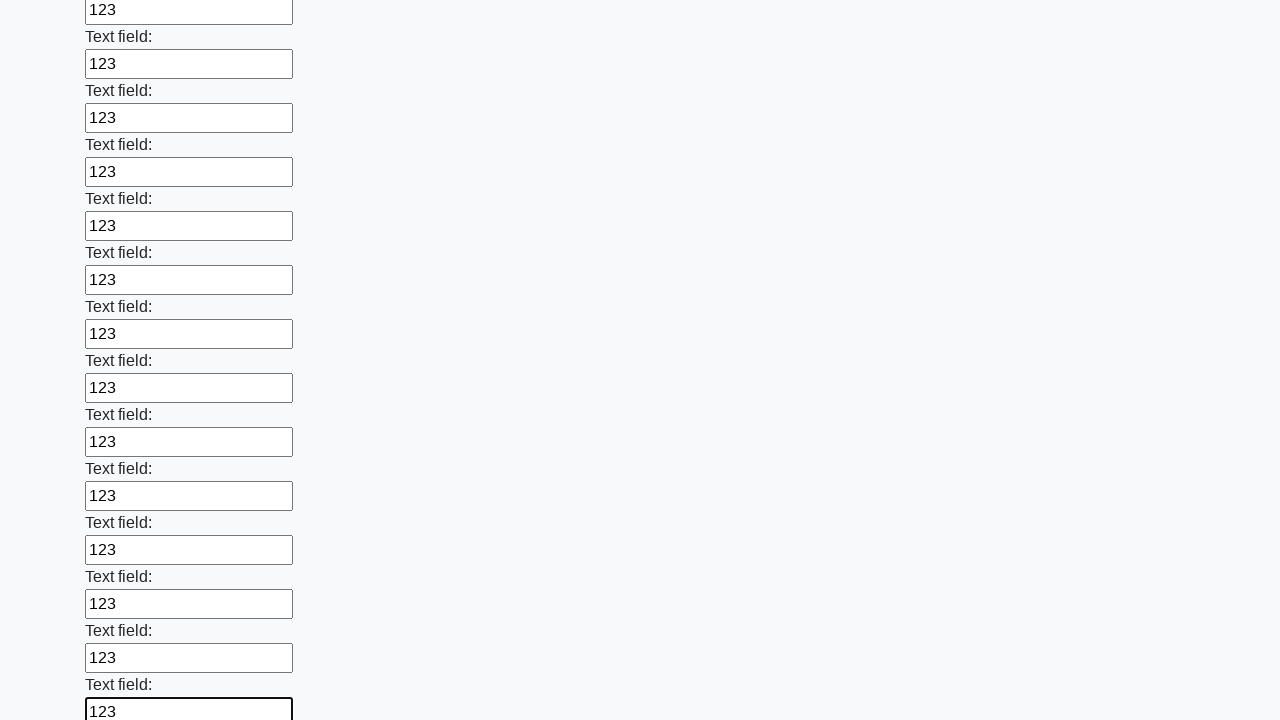

Filled an input field with value '123' on input >> nth=84
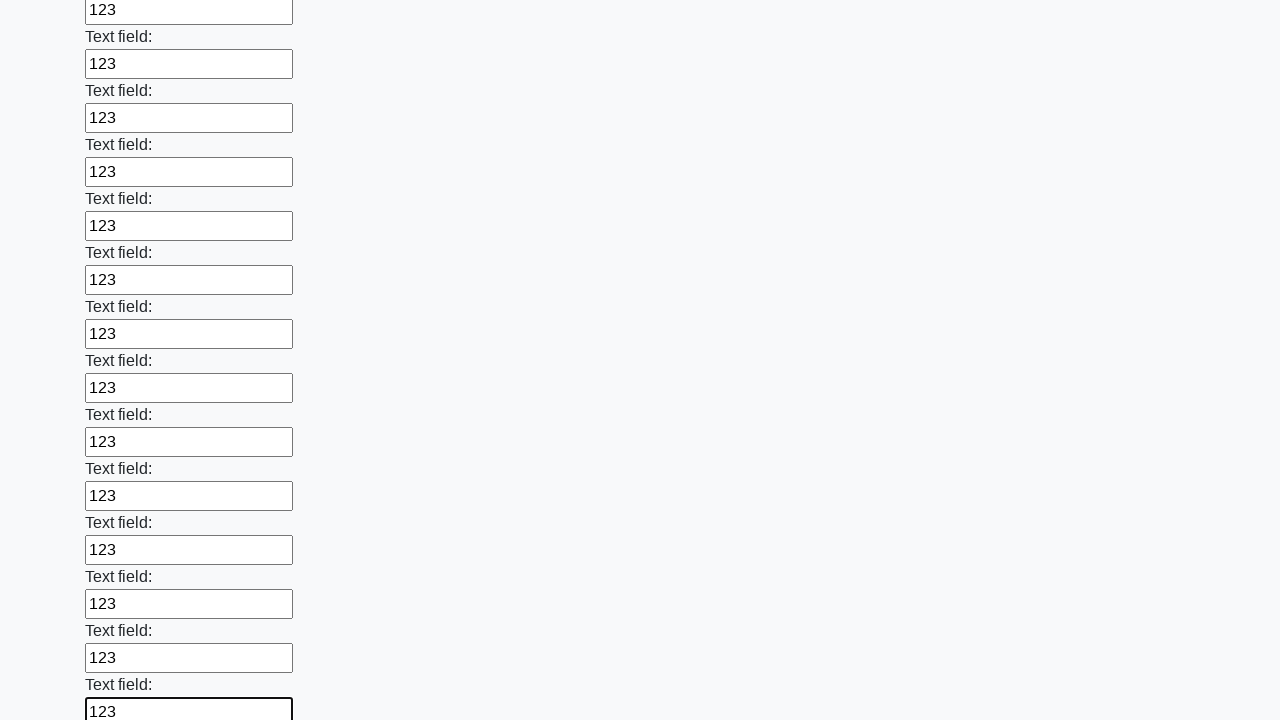

Filled an input field with value '123' on input >> nth=85
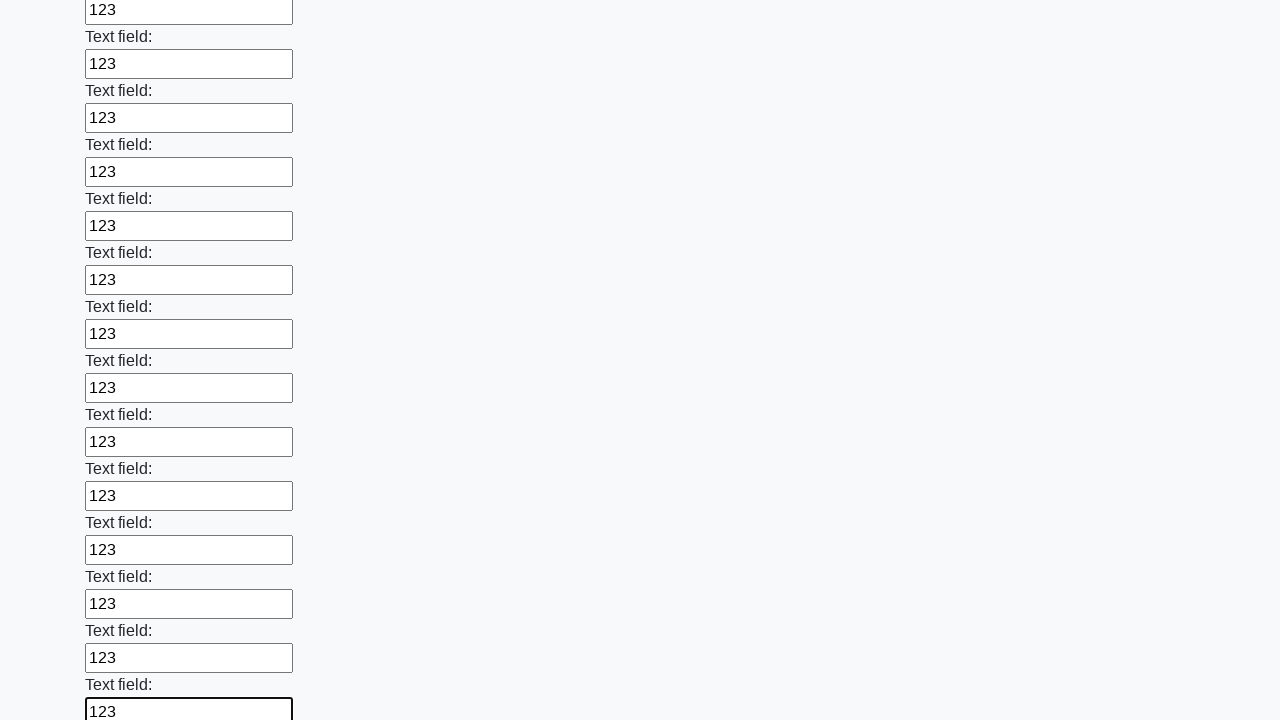

Filled an input field with value '123' on input >> nth=86
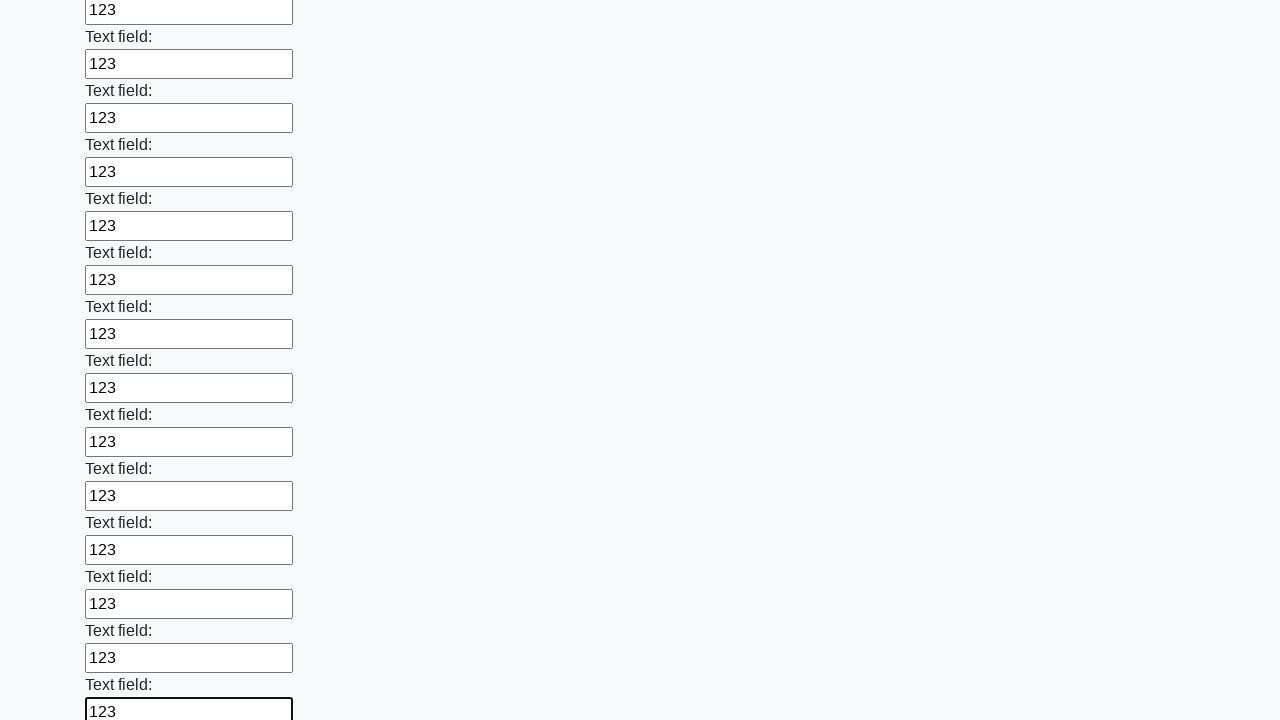

Filled an input field with value '123' on input >> nth=87
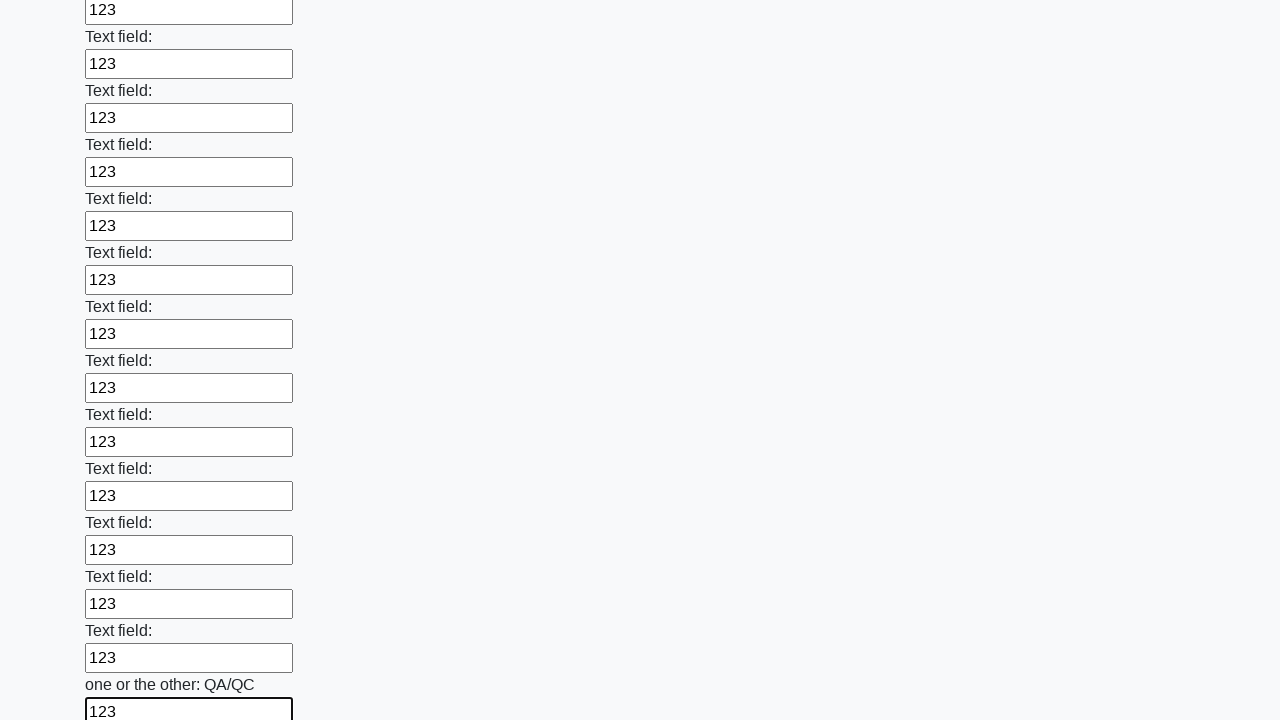

Filled an input field with value '123' on input >> nth=88
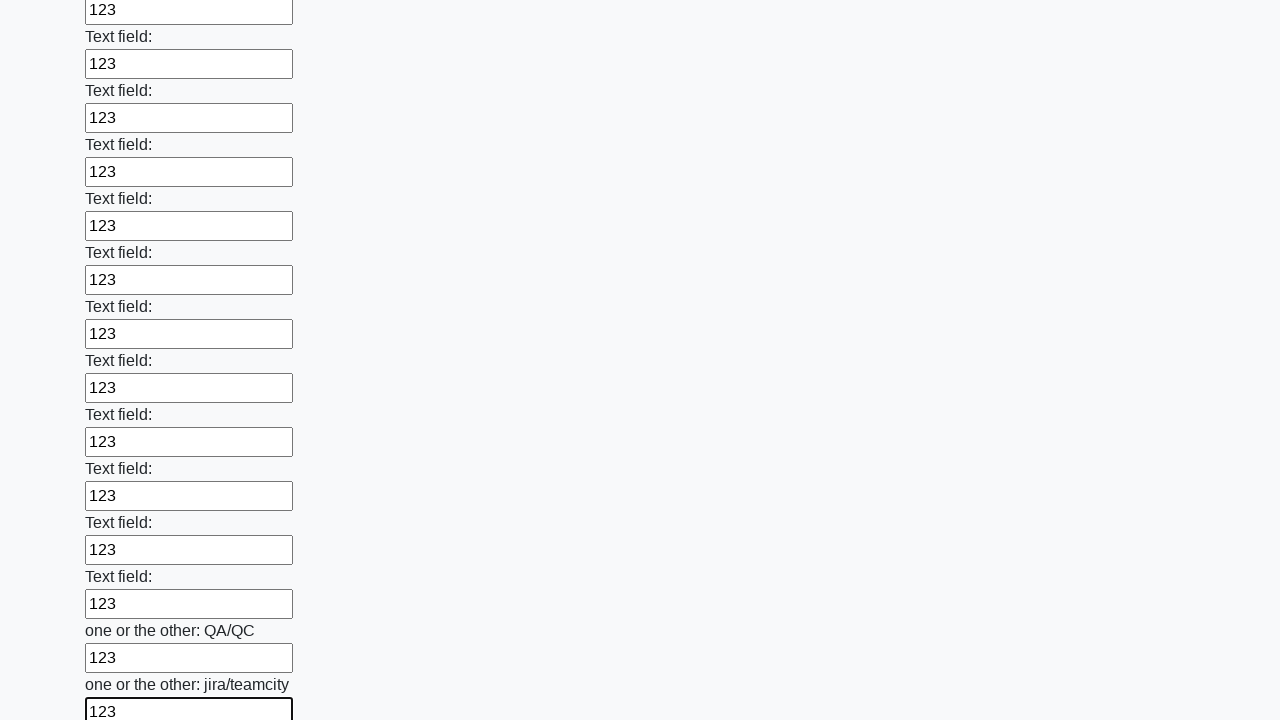

Filled an input field with value '123' on input >> nth=89
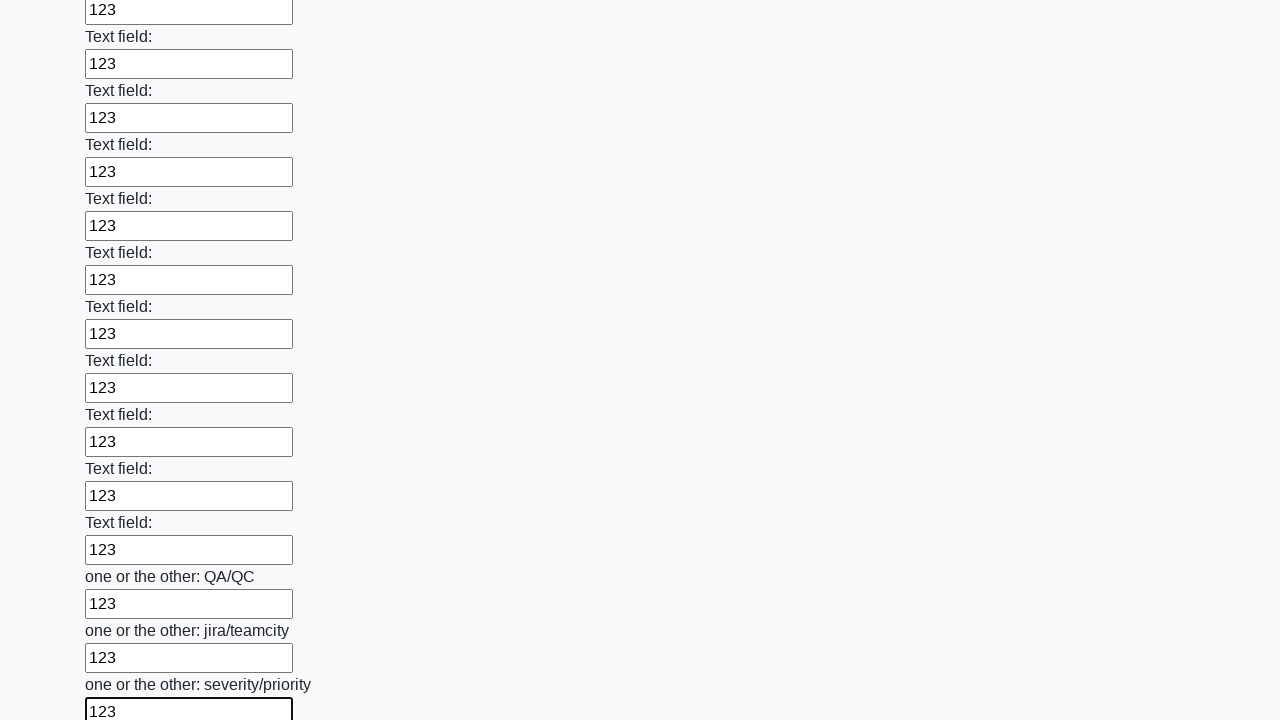

Filled an input field with value '123' on input >> nth=90
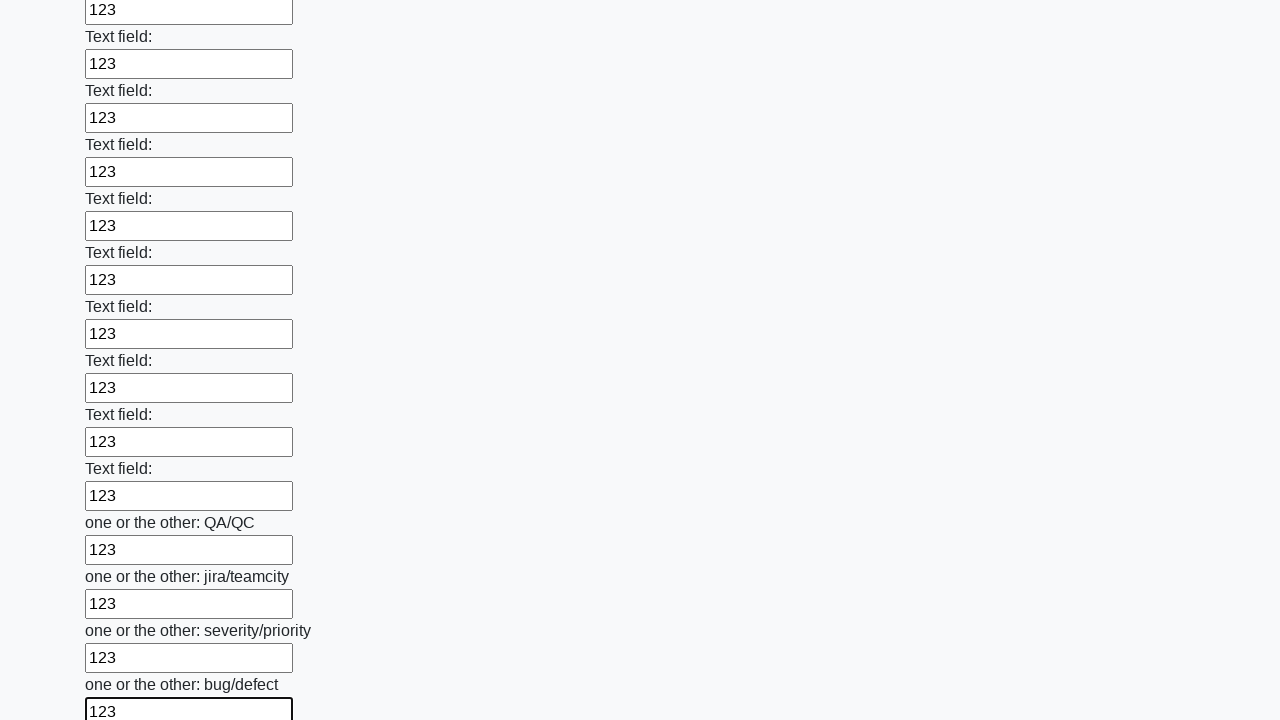

Filled an input field with value '123' on input >> nth=91
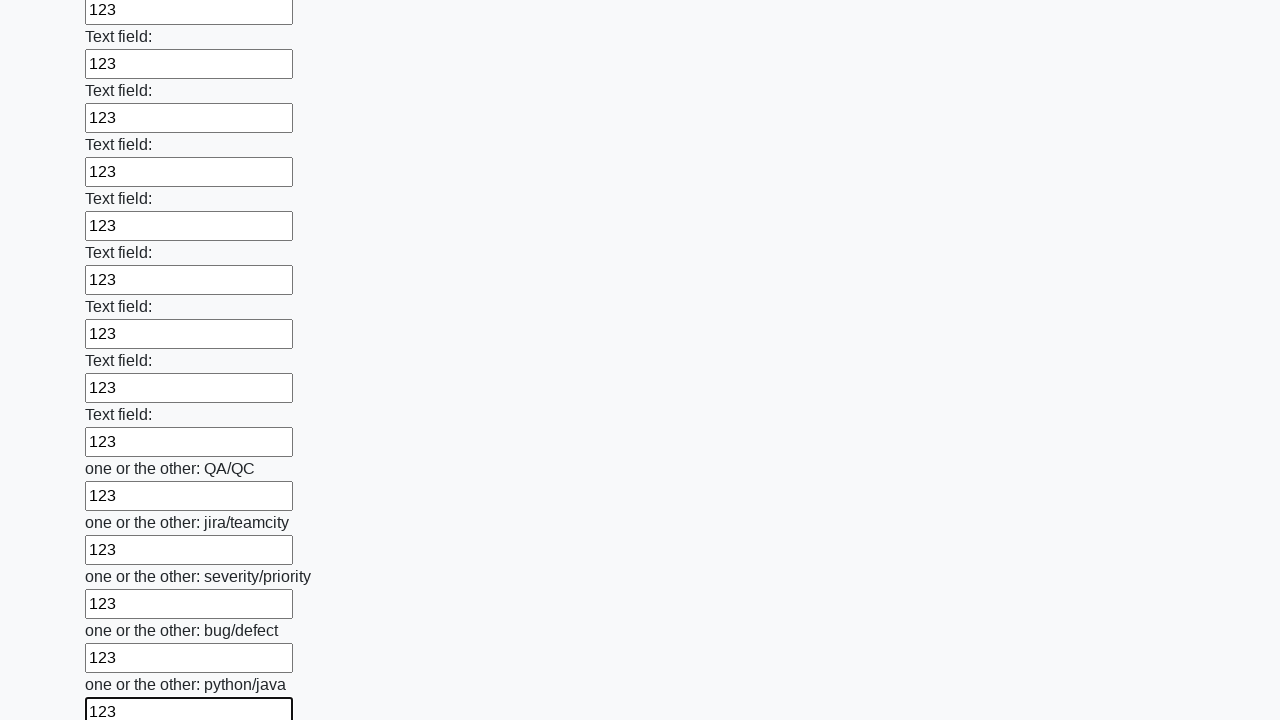

Filled an input field with value '123' on input >> nth=92
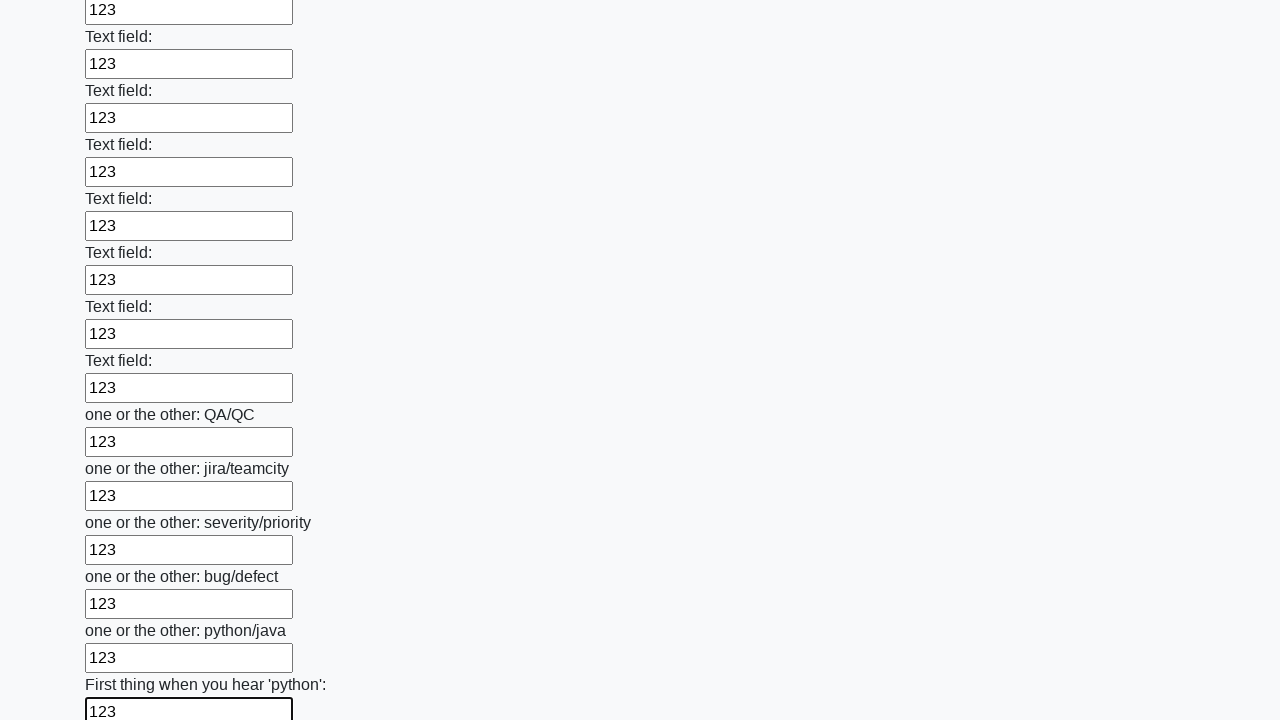

Filled an input field with value '123' on input >> nth=93
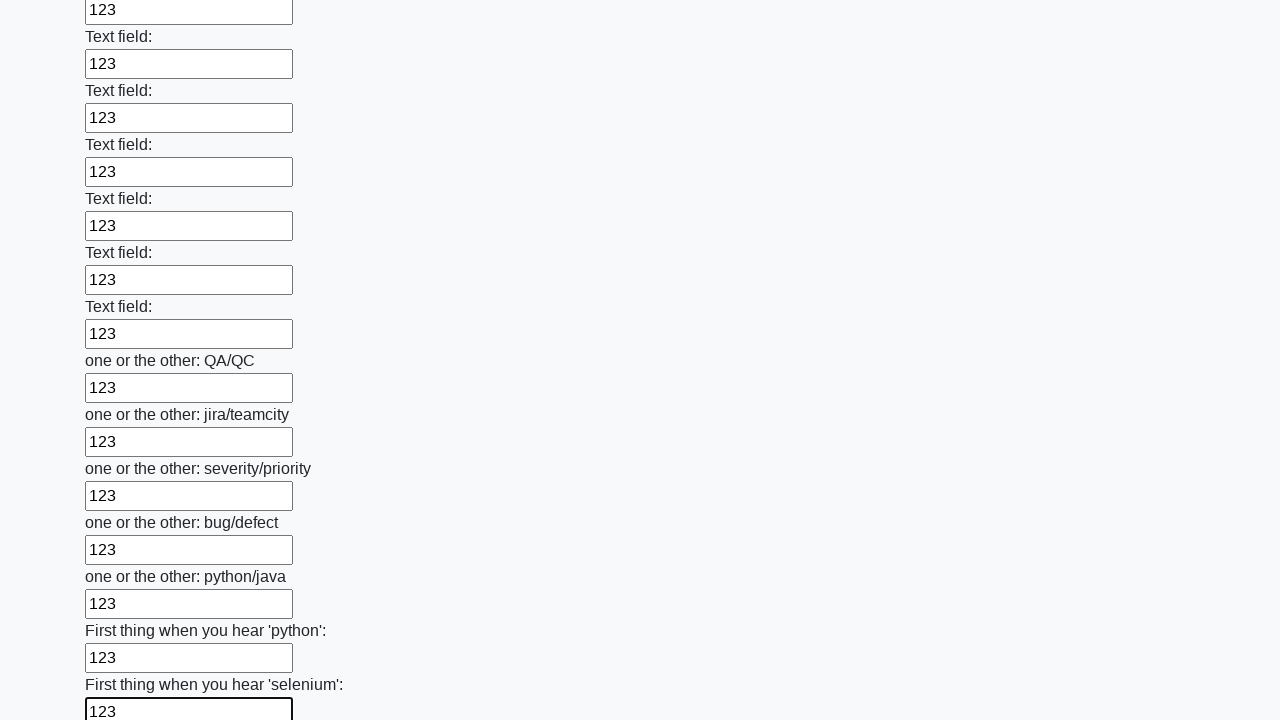

Filled an input field with value '123' on input >> nth=94
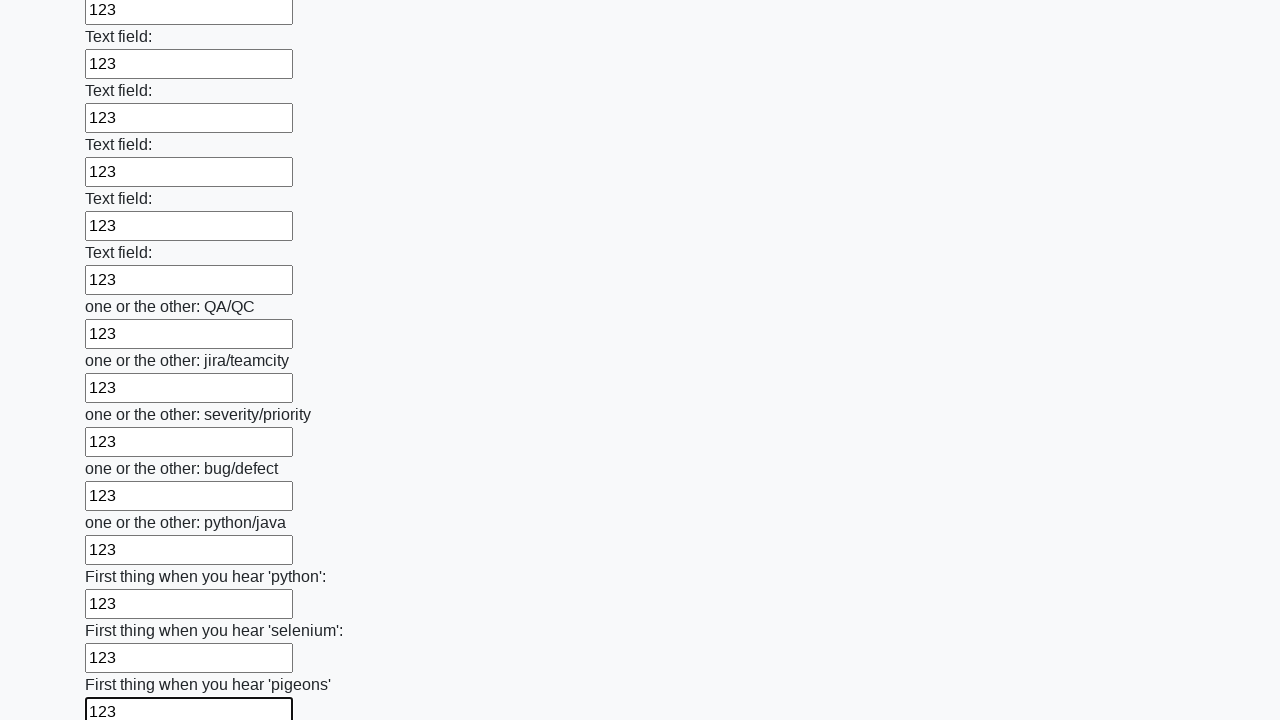

Filled an input field with value '123' on input >> nth=95
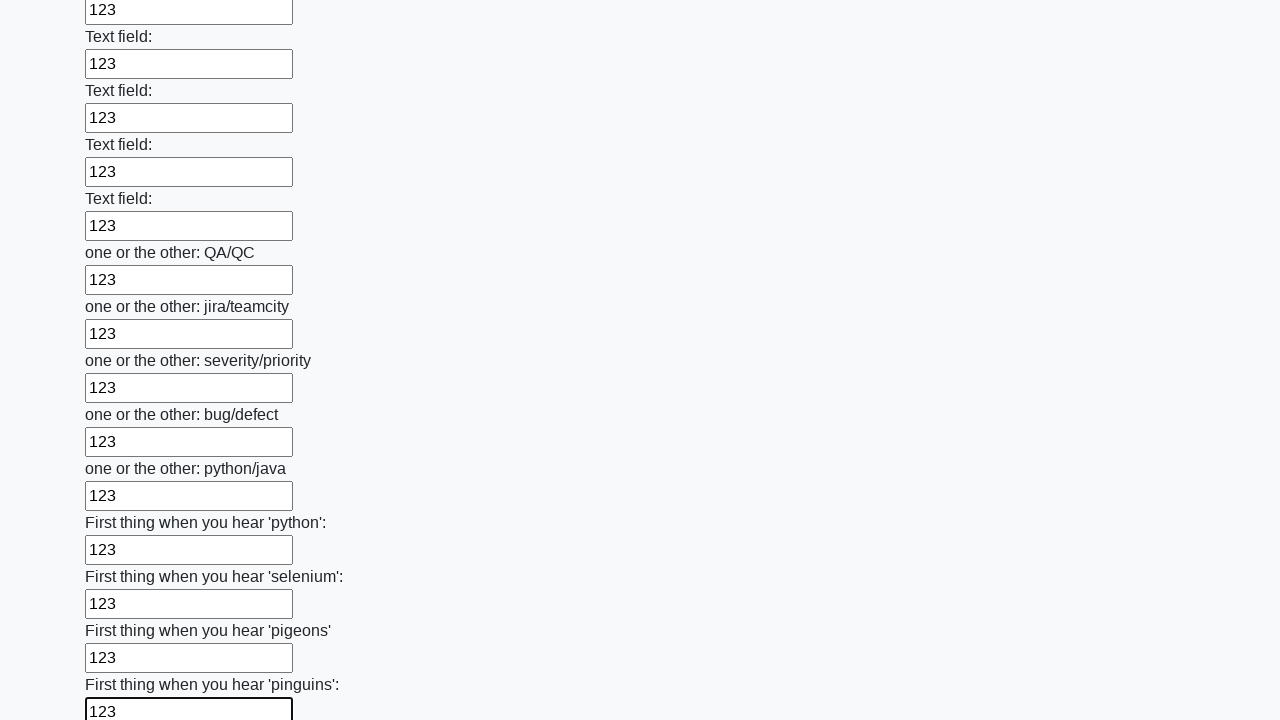

Filled an input field with value '123' on input >> nth=96
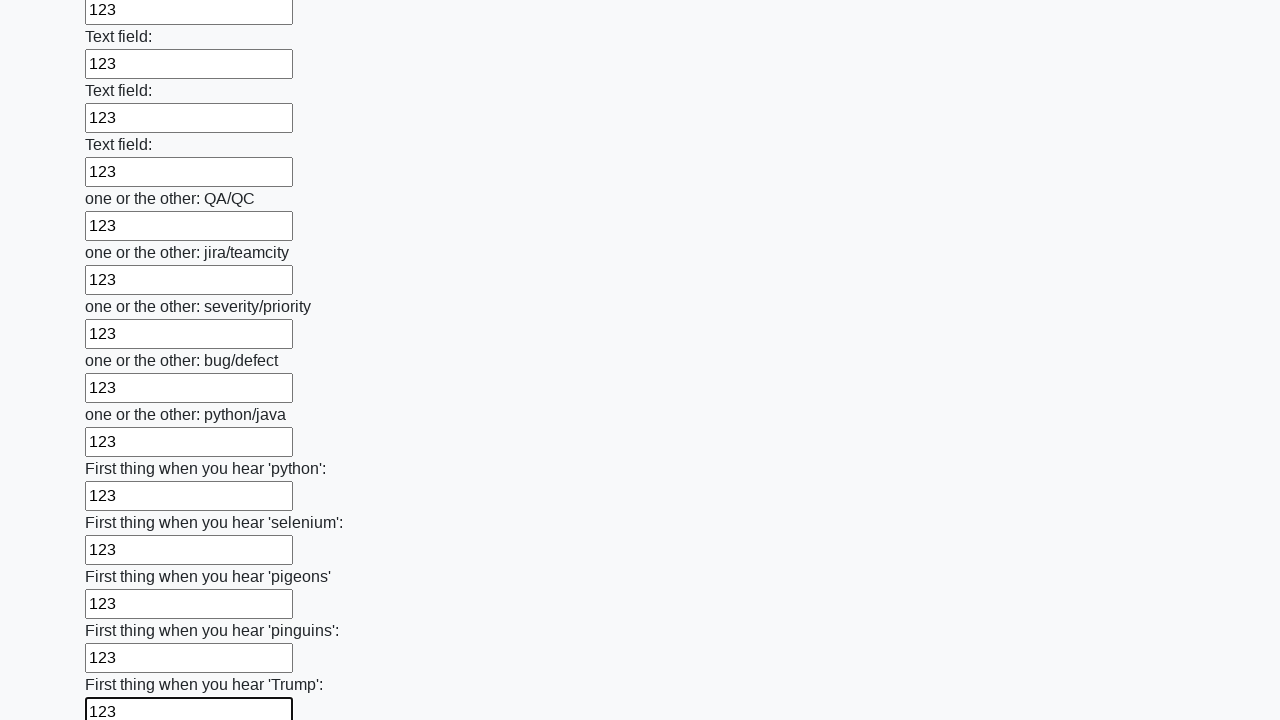

Filled an input field with value '123' on input >> nth=97
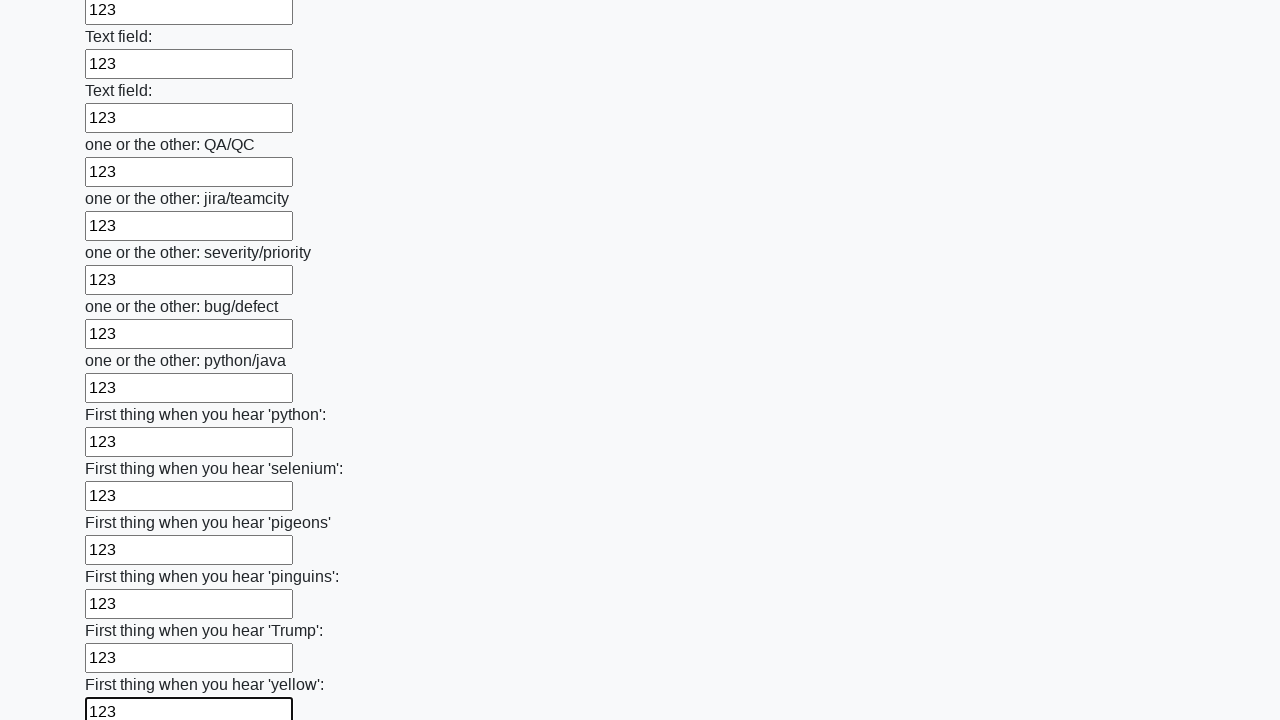

Filled an input field with value '123' on input >> nth=98
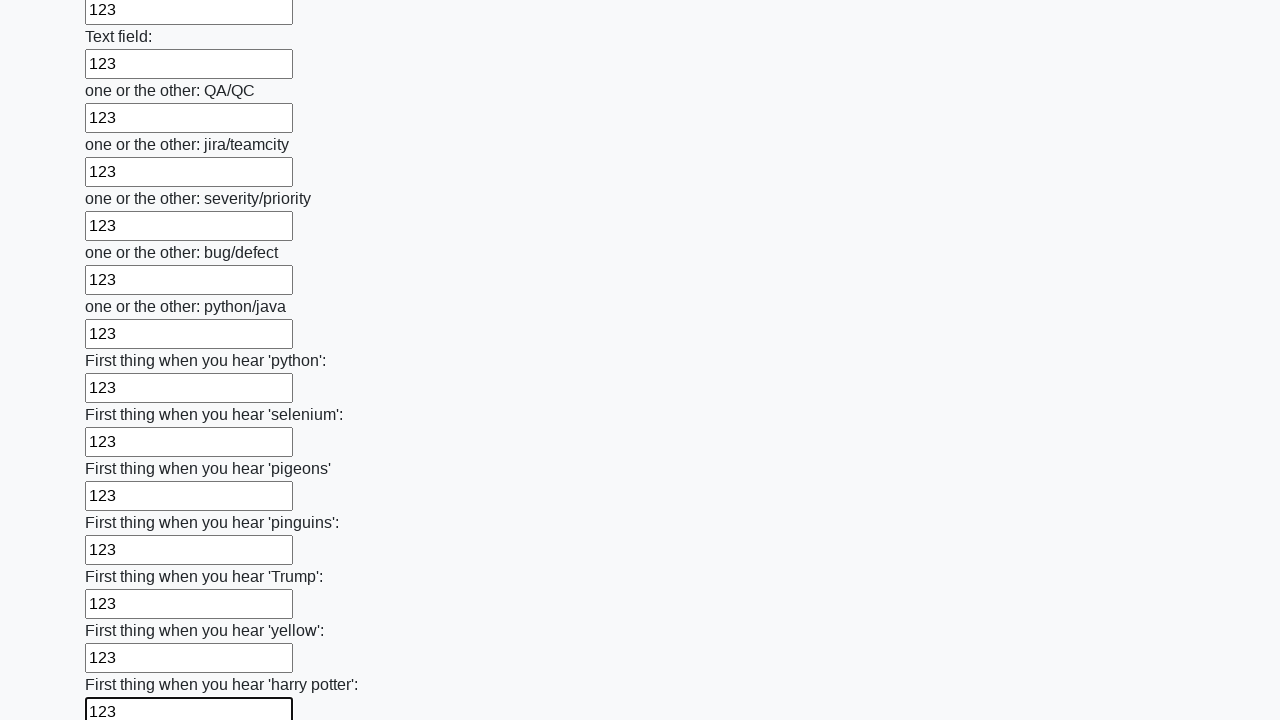

Filled an input field with value '123' on input >> nth=99
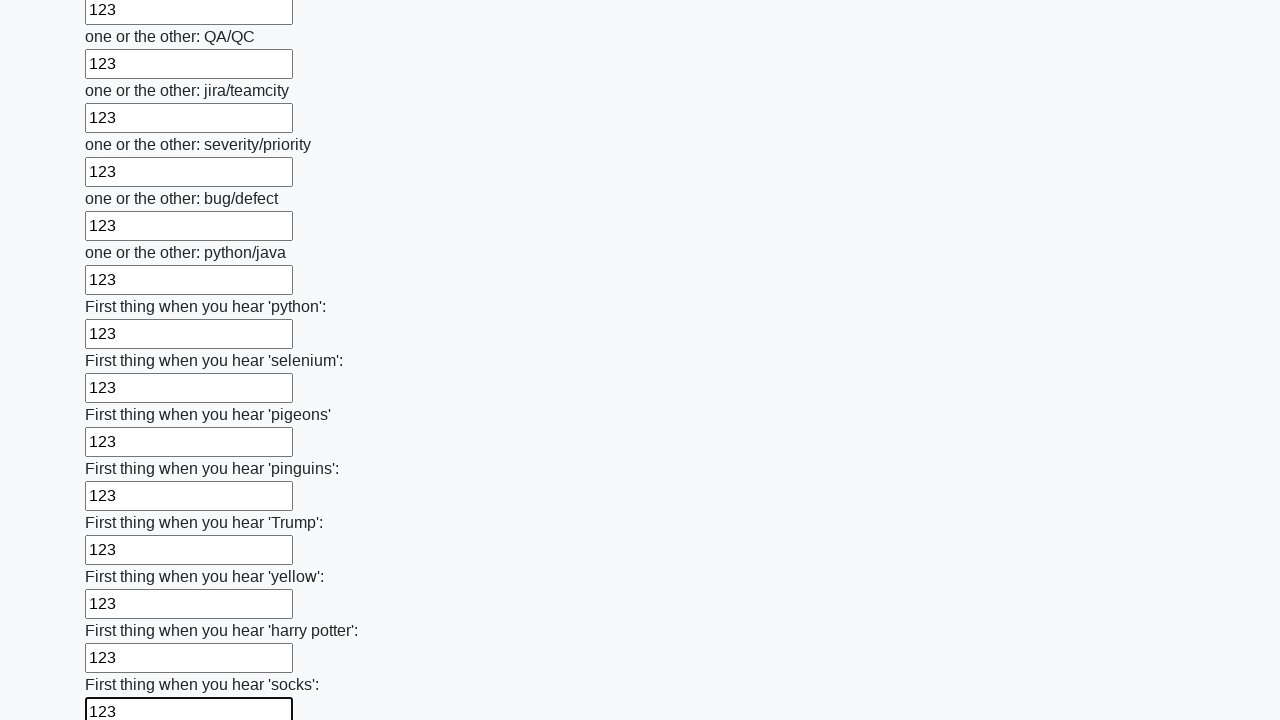

Clicked the submit button at (123, 611) on button.btn
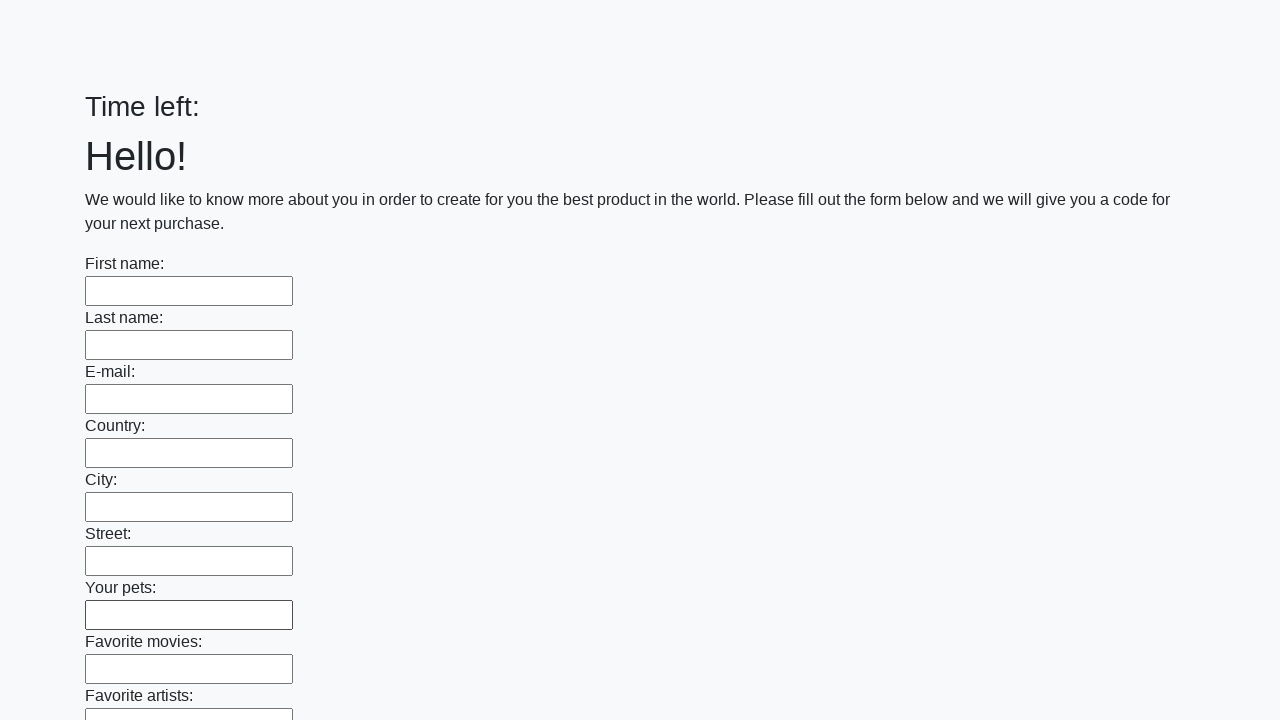

Waited 1 second for form submission response
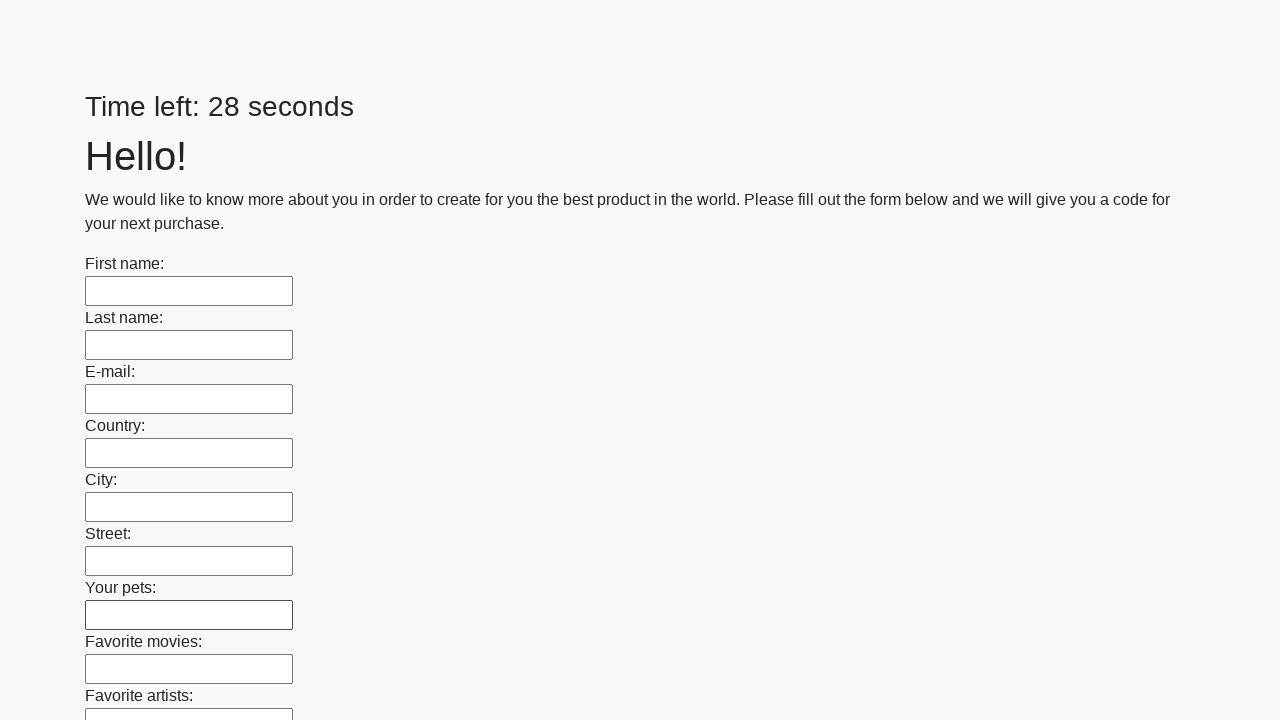

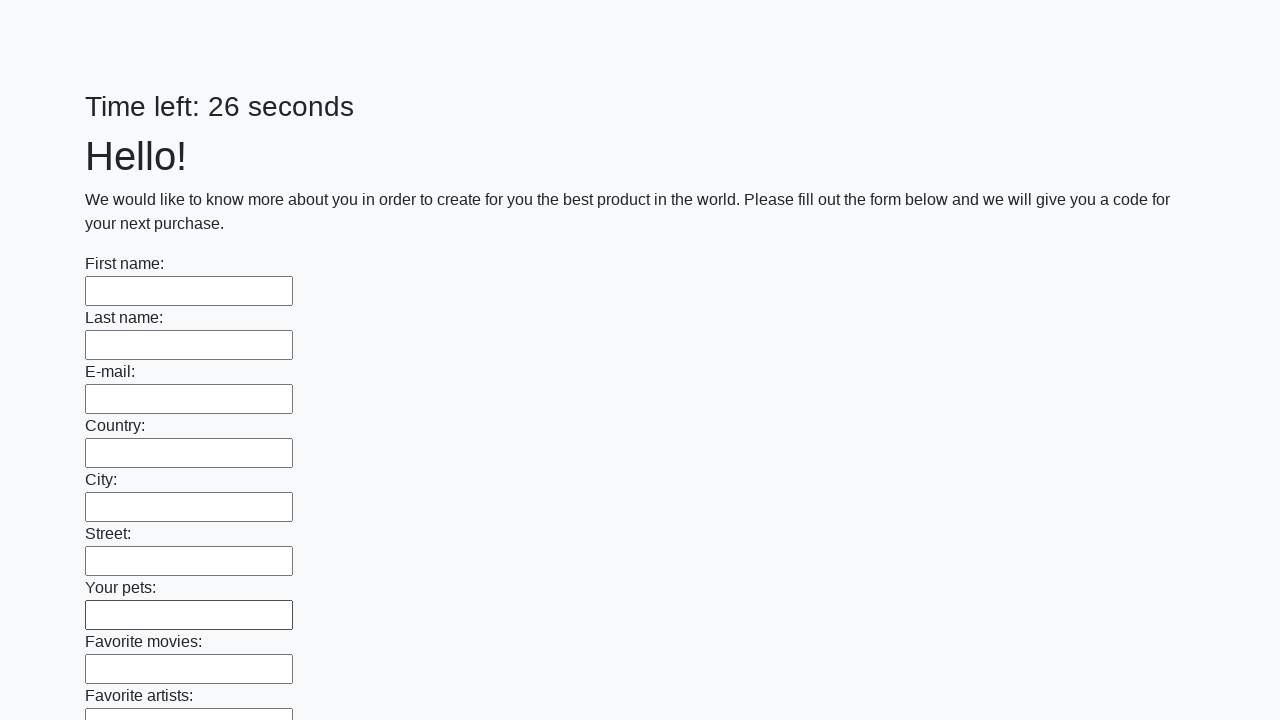